Tests date picker functionality by opening a calendar widget, navigating to a specific month/year (May 2023), and selecting a specific date (23rd).

Starting URL: https://rahulshettyacademy.com/dropdownsPractise/

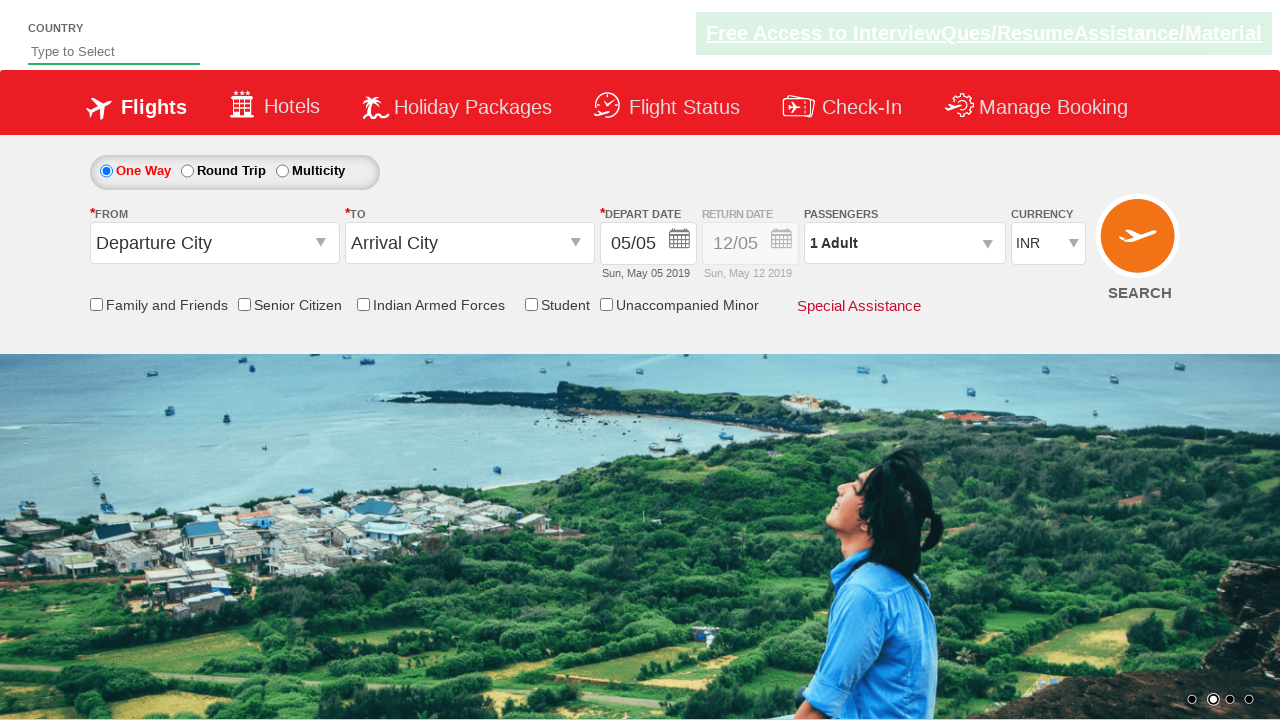

Clicked on date field to open calendar widget at (750, 244) on #ctl00_mainContent_view_date2
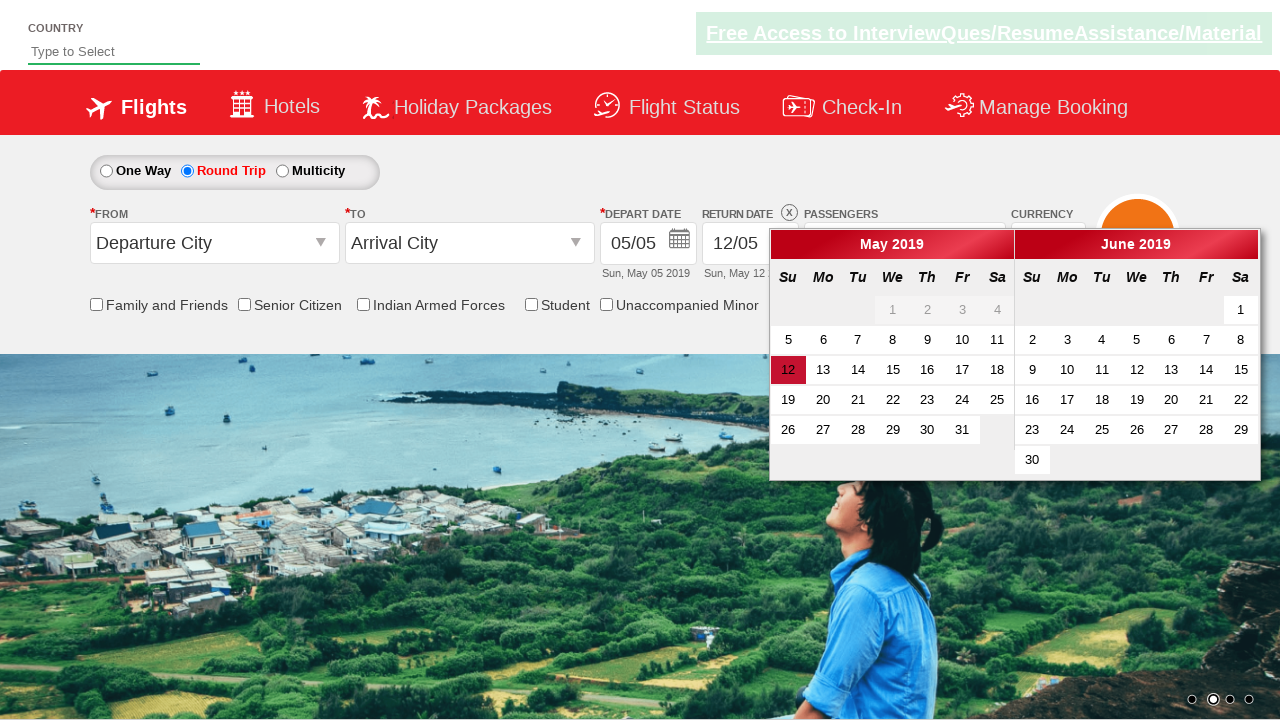

Calendar widget loaded and month/year selector became visible
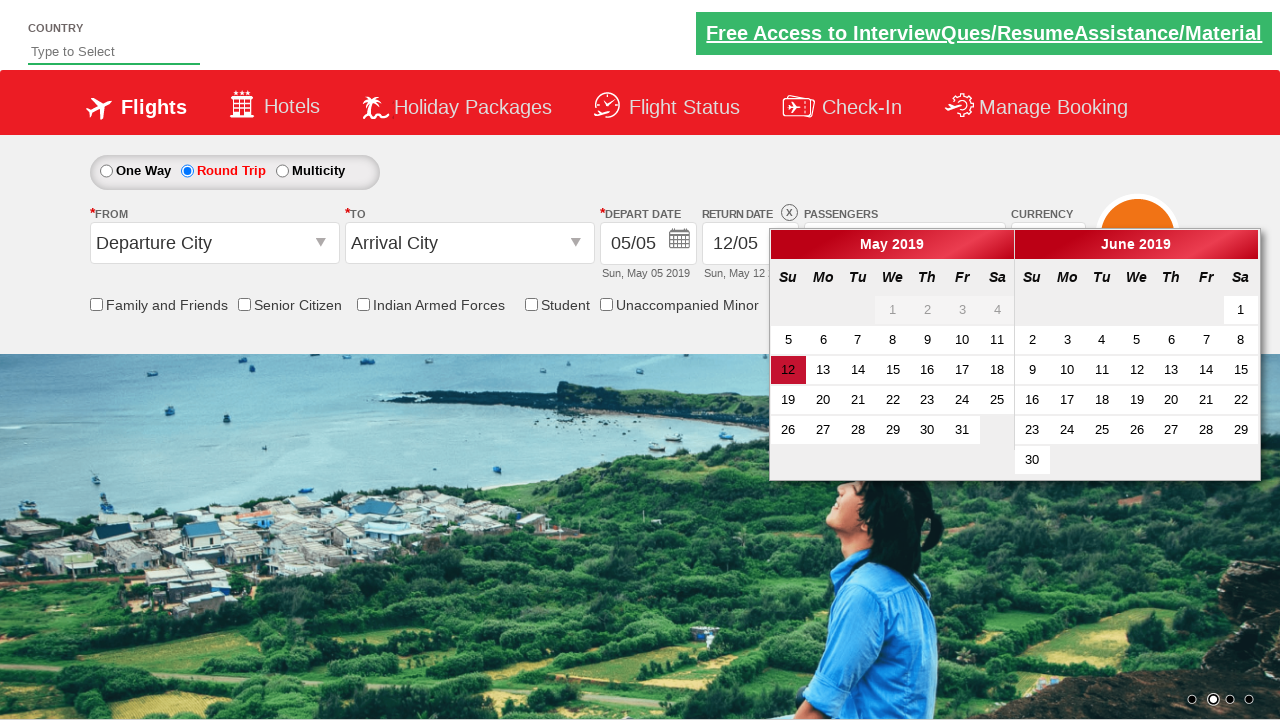

Navigated to next month: May 2019 at (1243, 245) on .ui-icon.ui-icon-circle-triangle-e
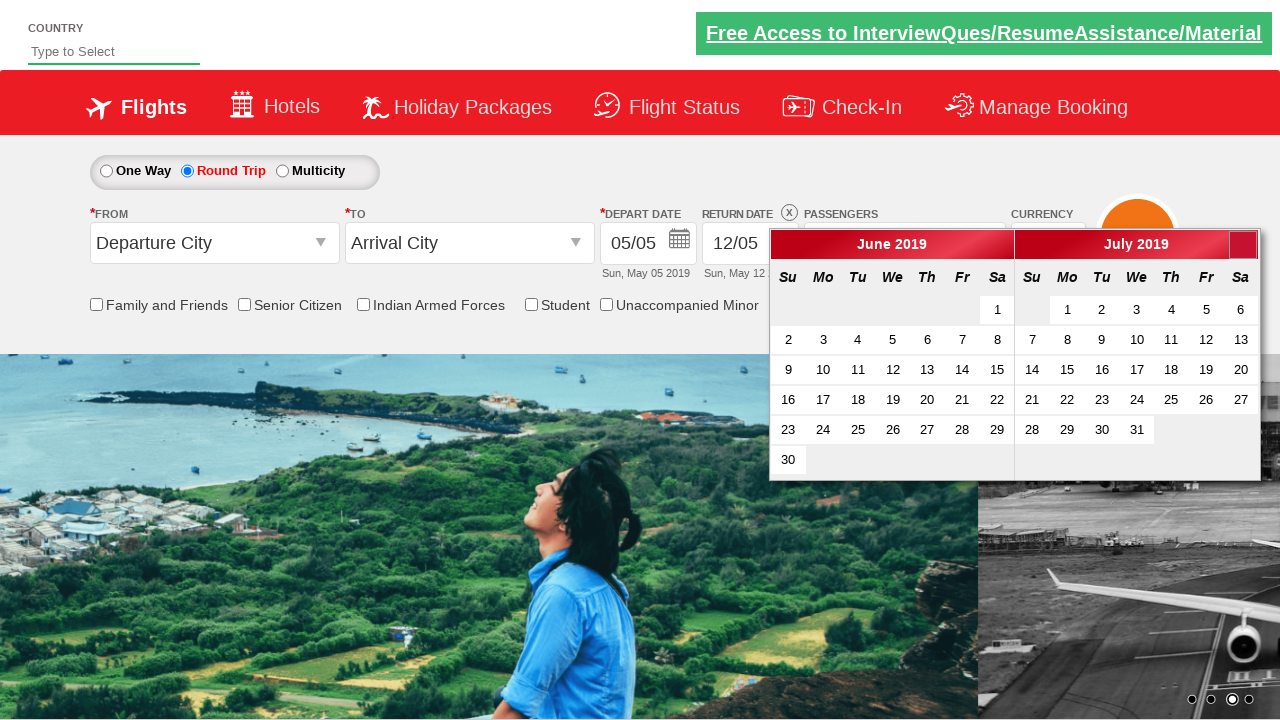

Waited for calendar transition
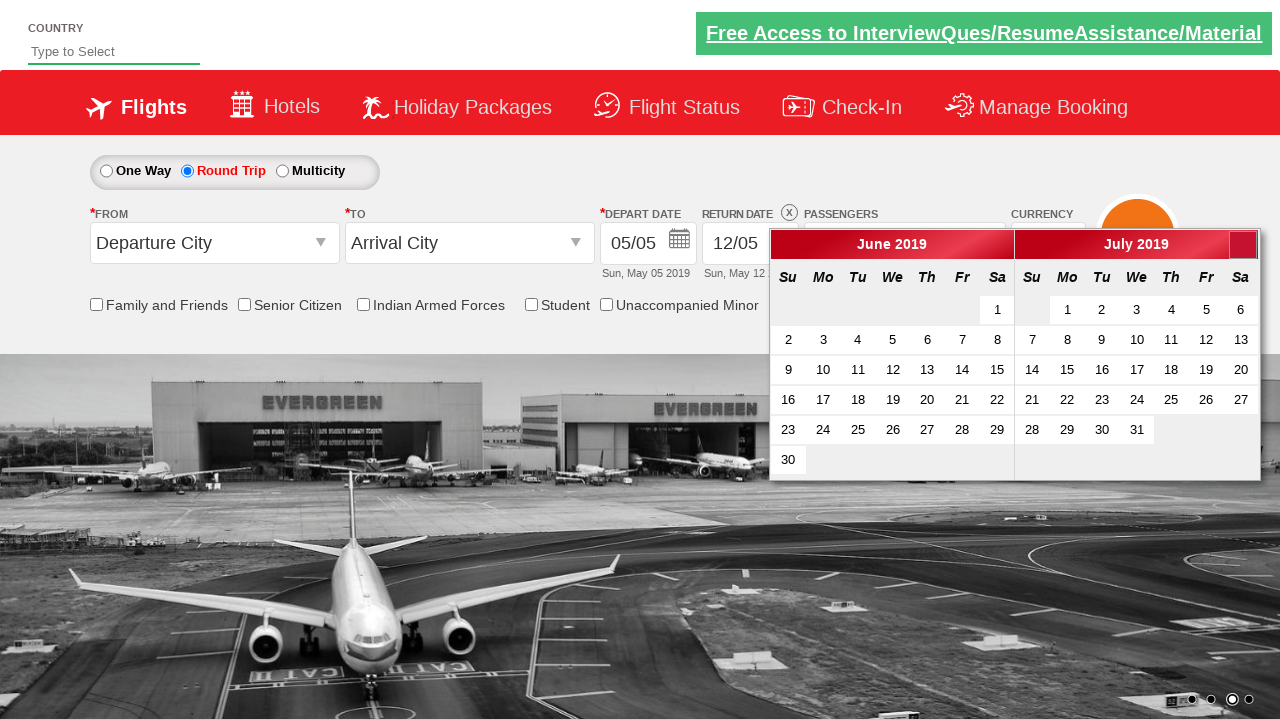

Navigated to next month: June 2019 at (1243, 245) on .ui-icon.ui-icon-circle-triangle-e
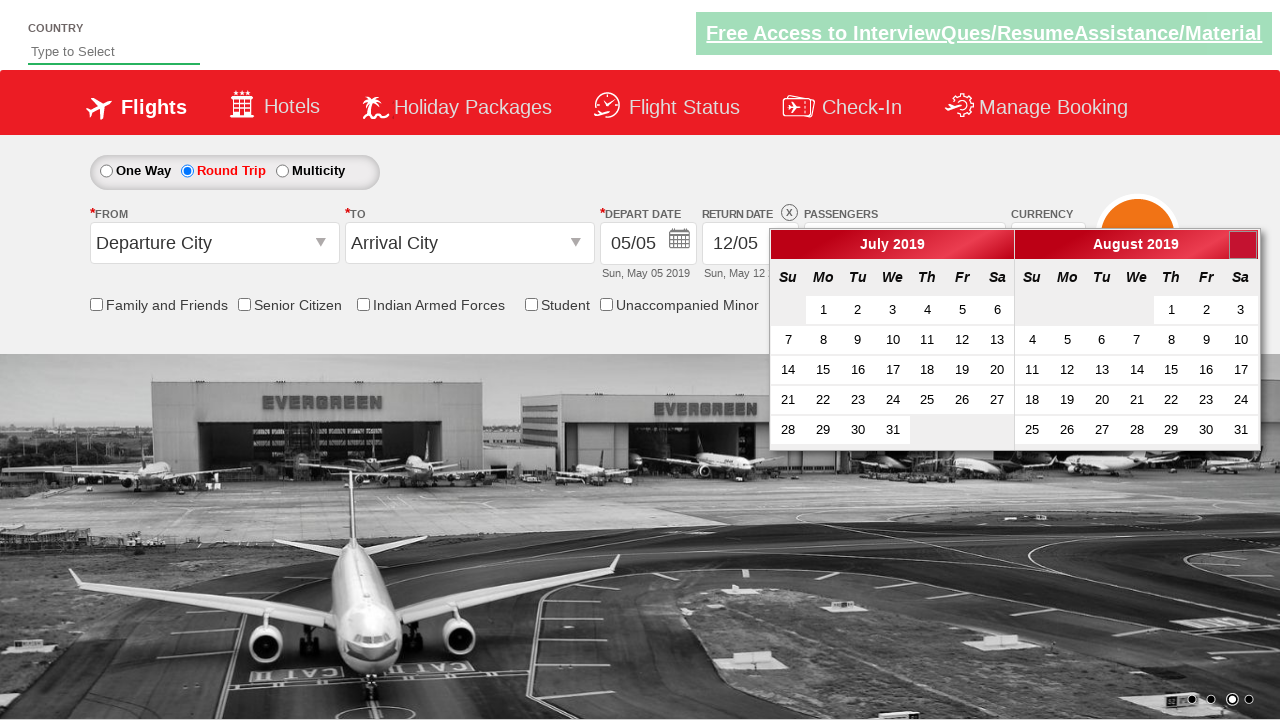

Waited for calendar transition
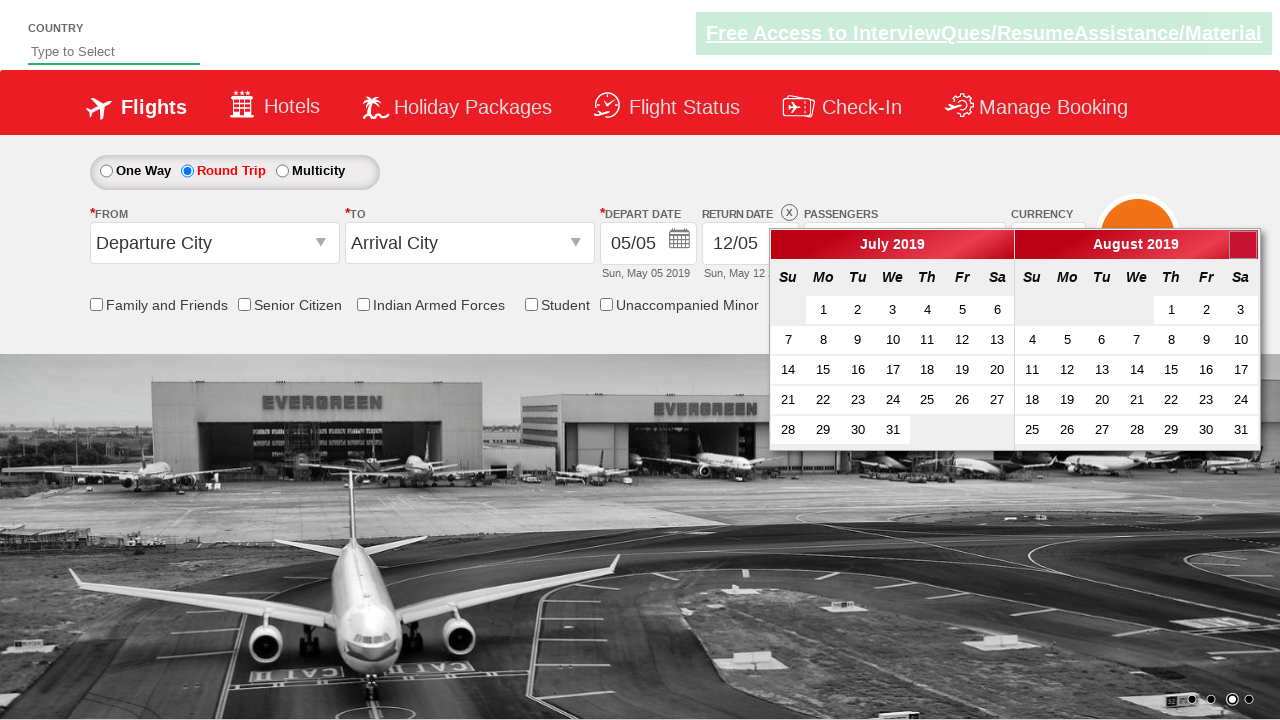

Navigated to next month: July 2019 at (1243, 245) on .ui-icon.ui-icon-circle-triangle-e
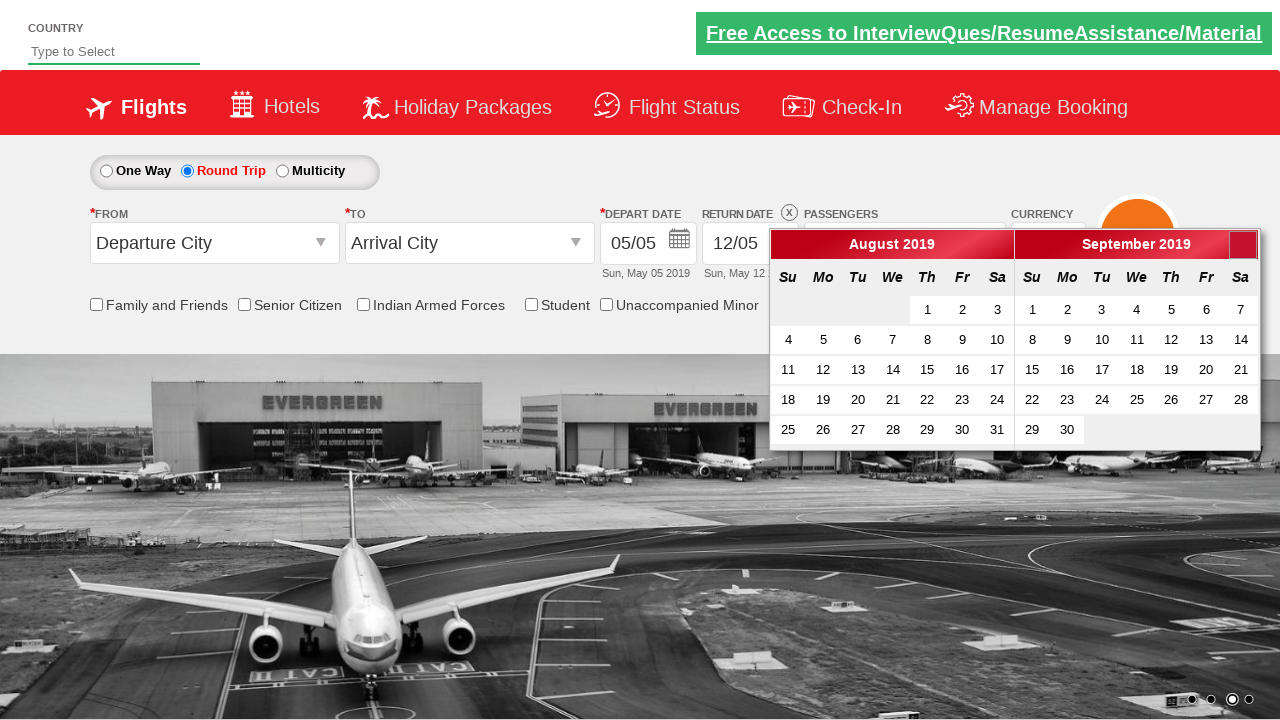

Waited for calendar transition
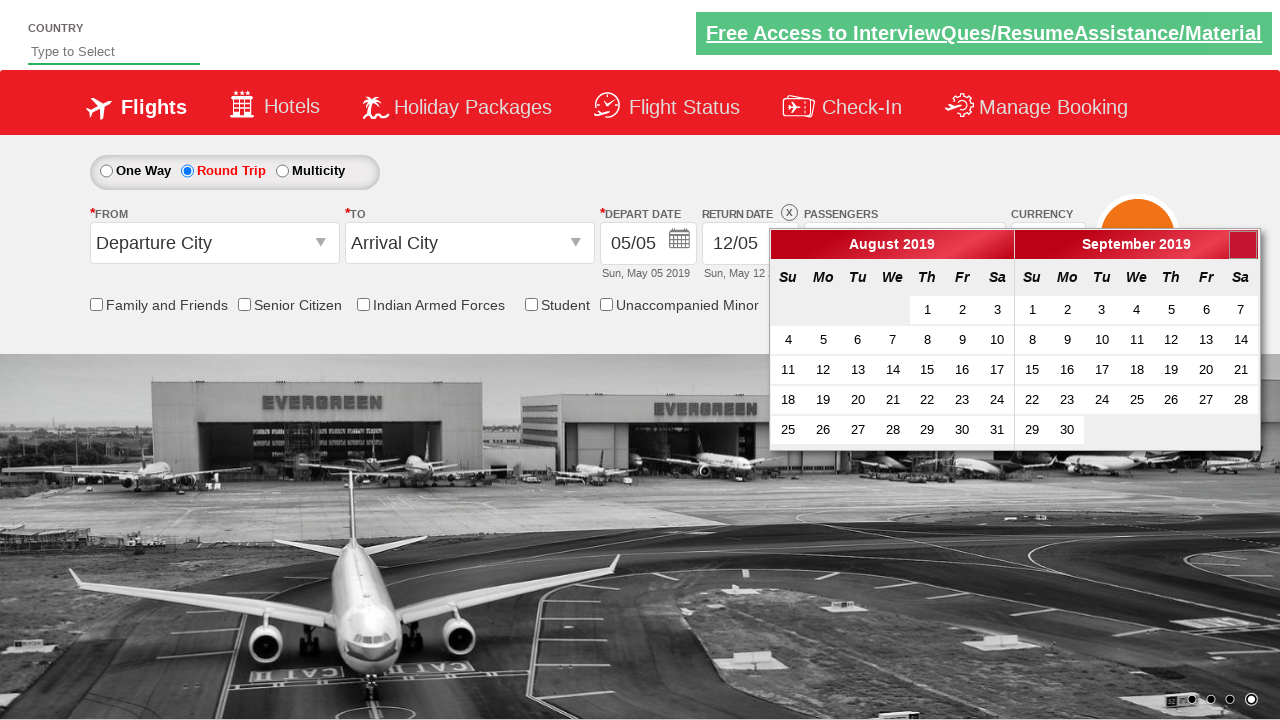

Navigated to next month: August 2019 at (1243, 245) on .ui-icon.ui-icon-circle-triangle-e
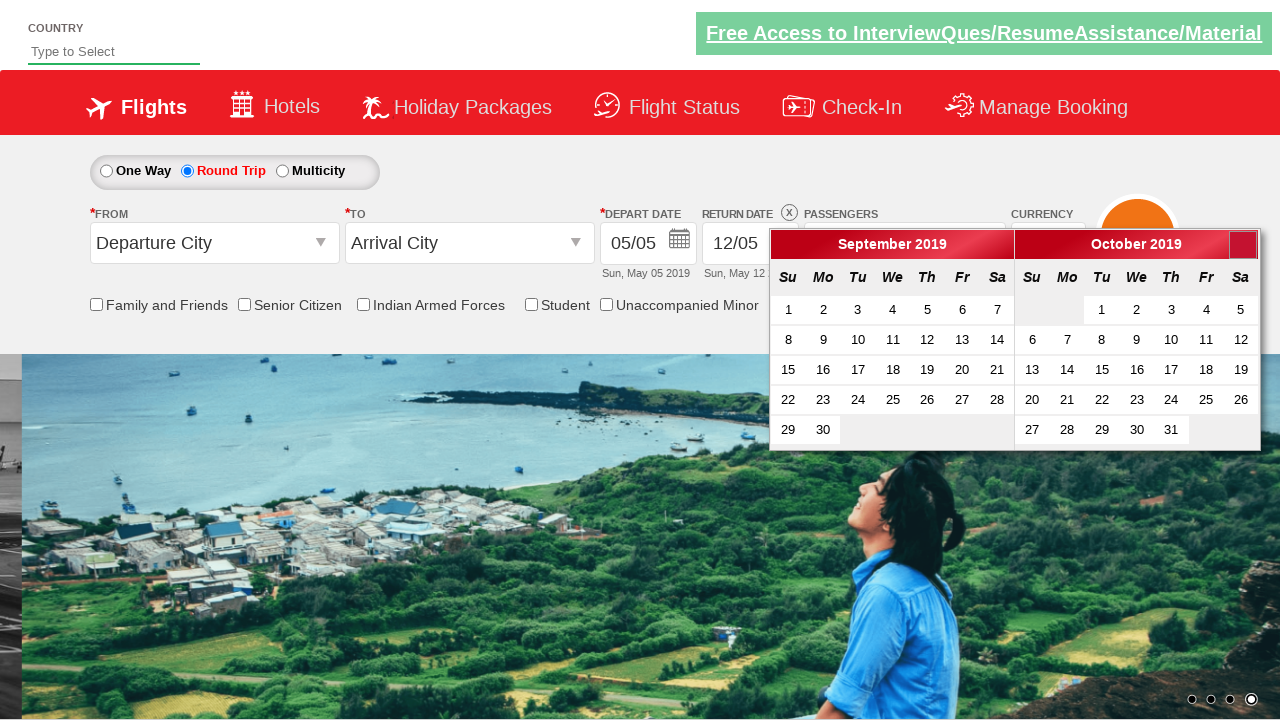

Waited for calendar transition
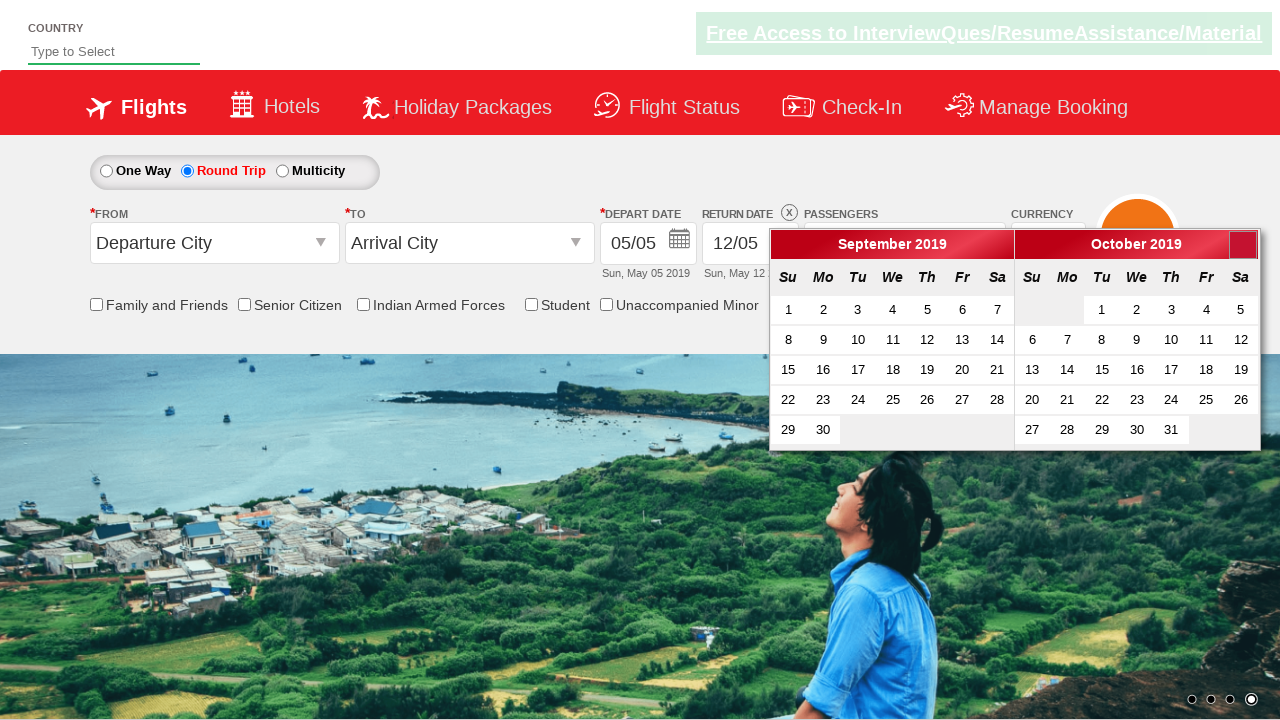

Navigated to next month: September 2019 at (1243, 245) on .ui-icon.ui-icon-circle-triangle-e
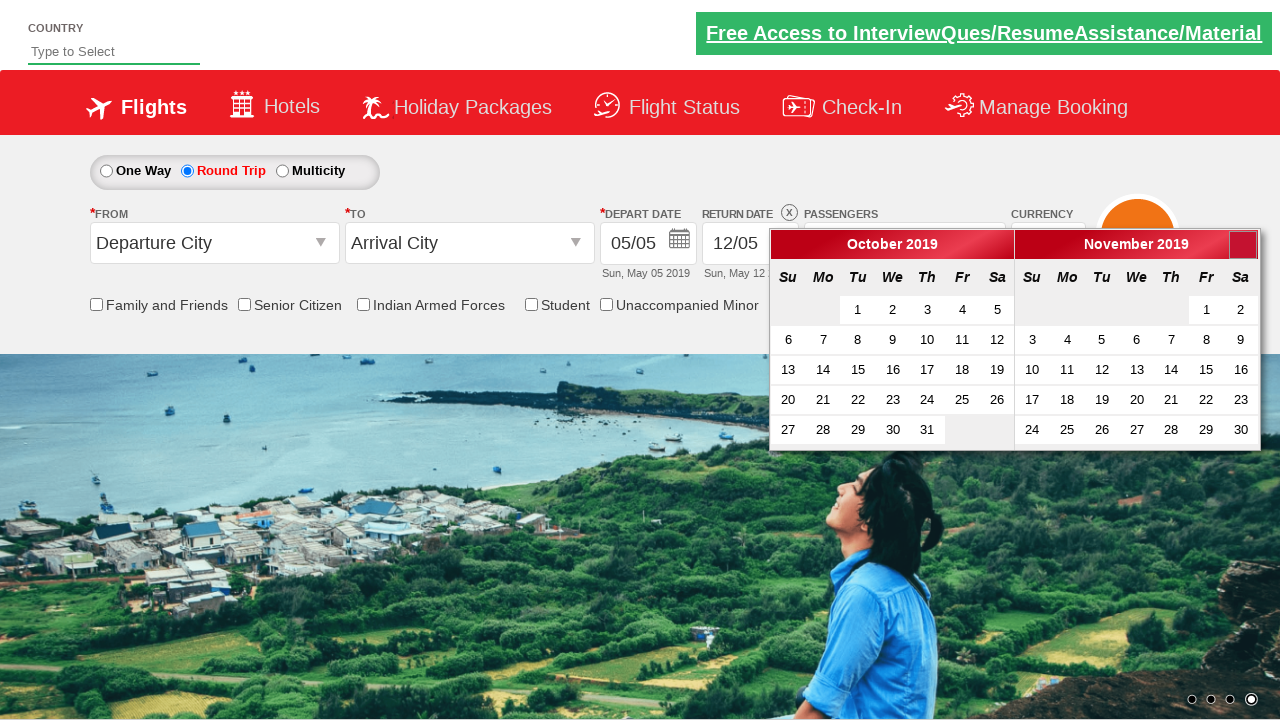

Waited for calendar transition
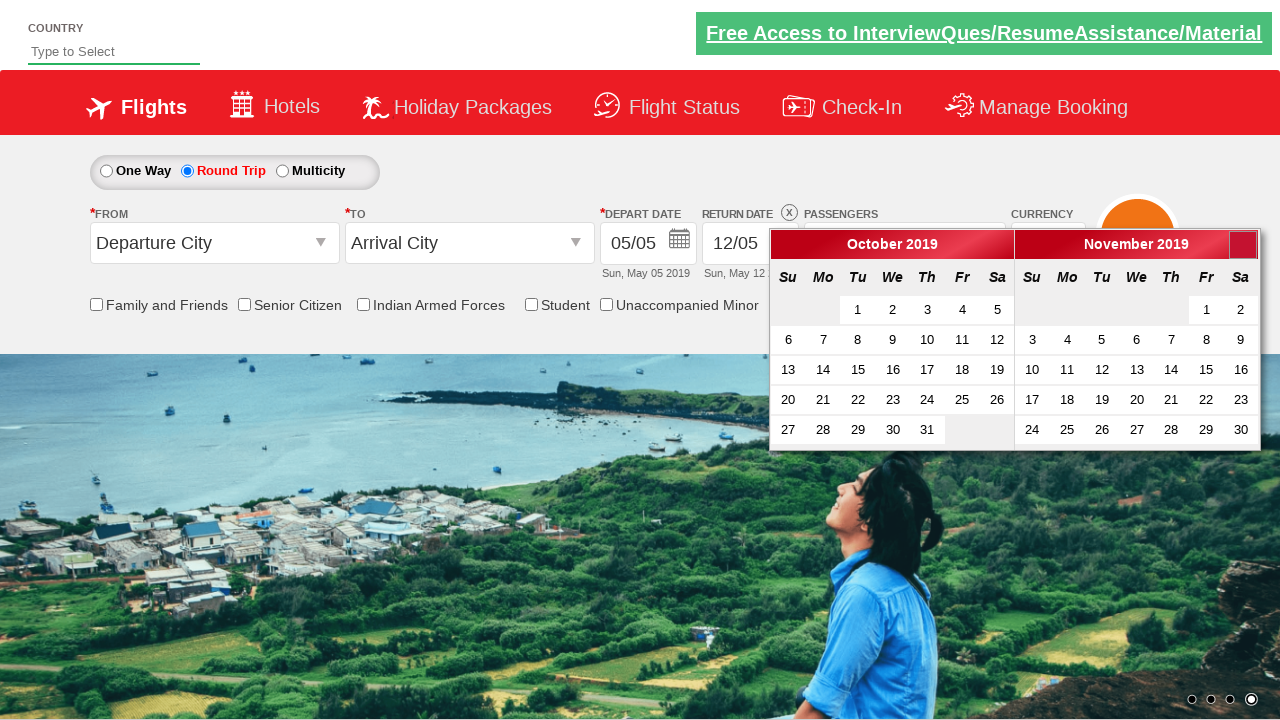

Navigated to next month: October 2019 at (1243, 245) on .ui-icon.ui-icon-circle-triangle-e
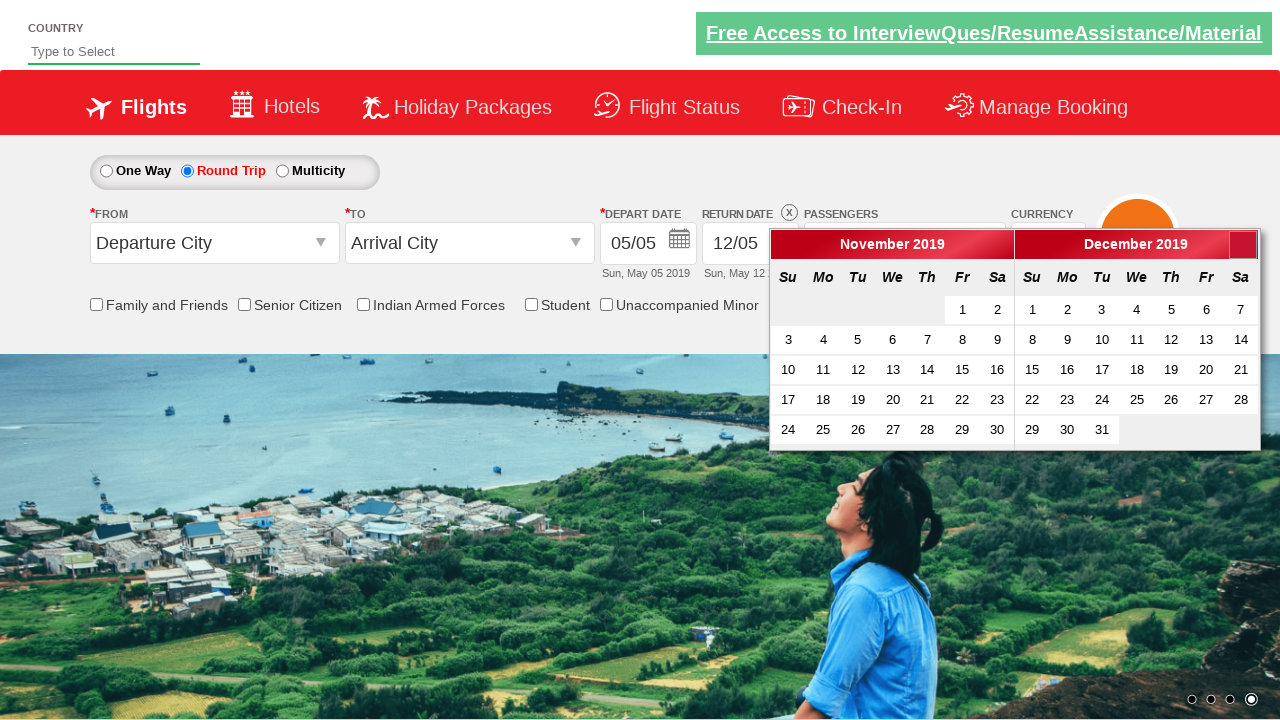

Waited for calendar transition
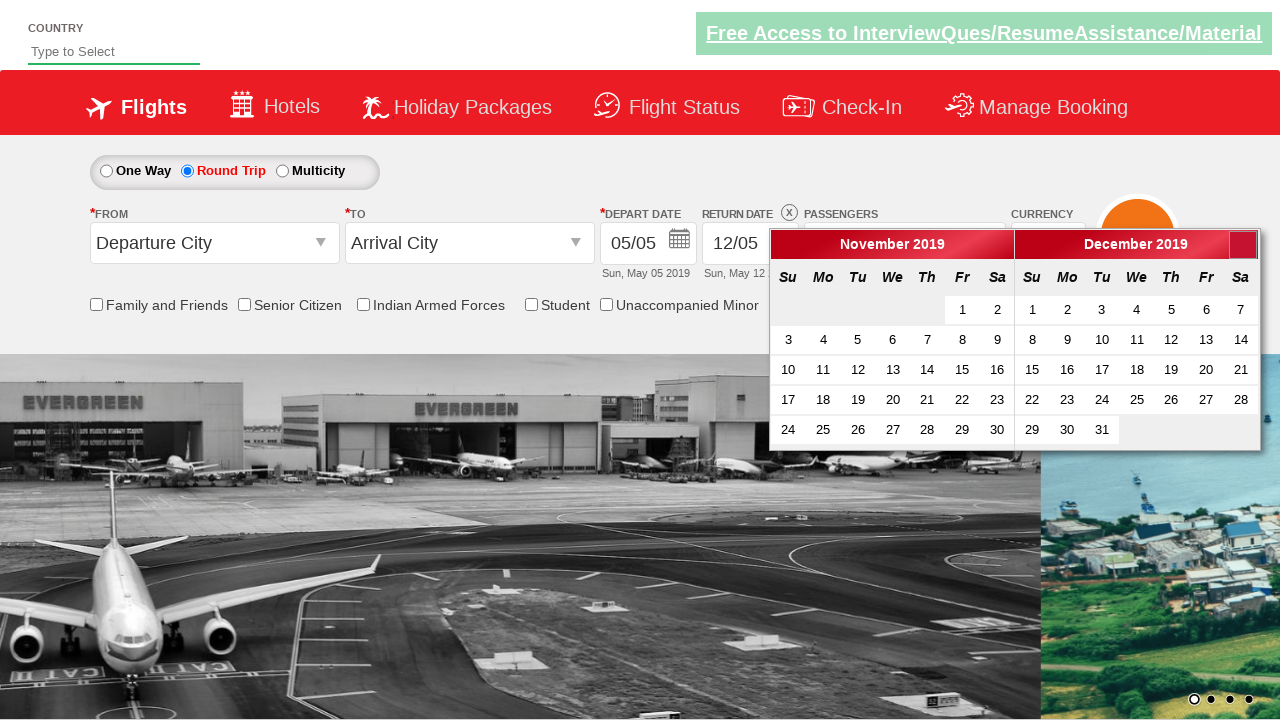

Navigated to next month: November 2019 at (1243, 245) on .ui-icon.ui-icon-circle-triangle-e
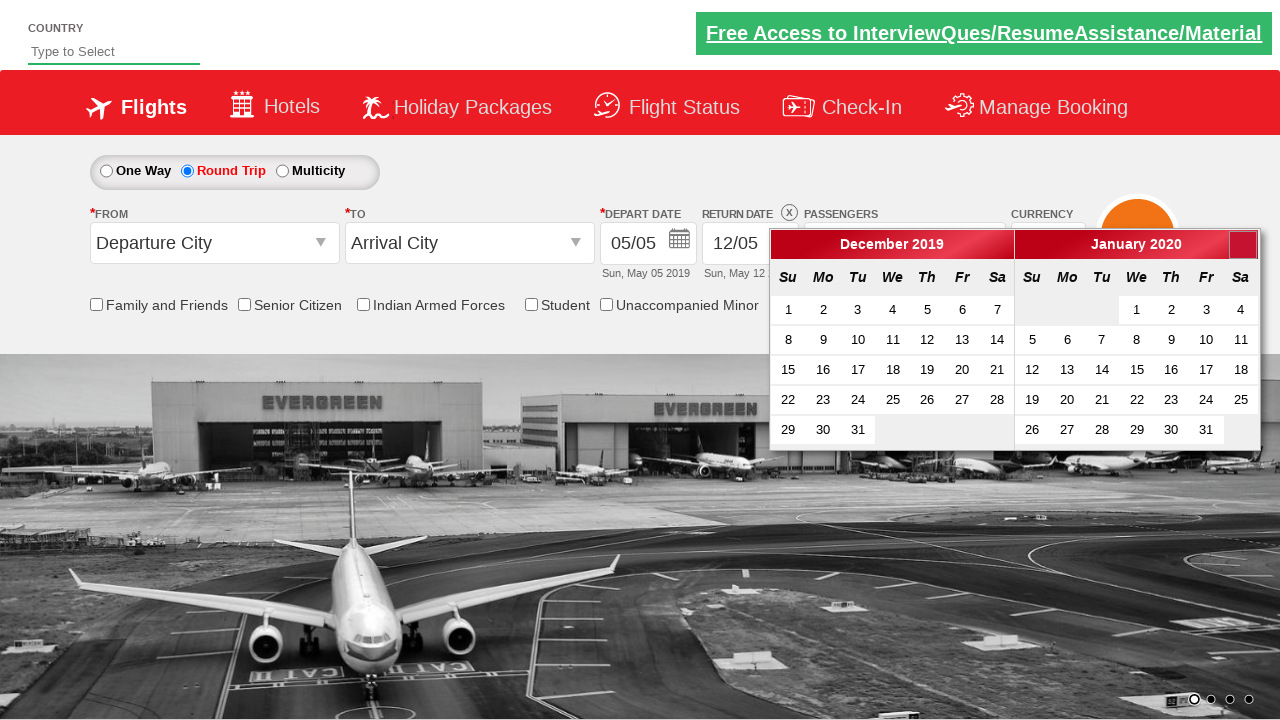

Waited for calendar transition
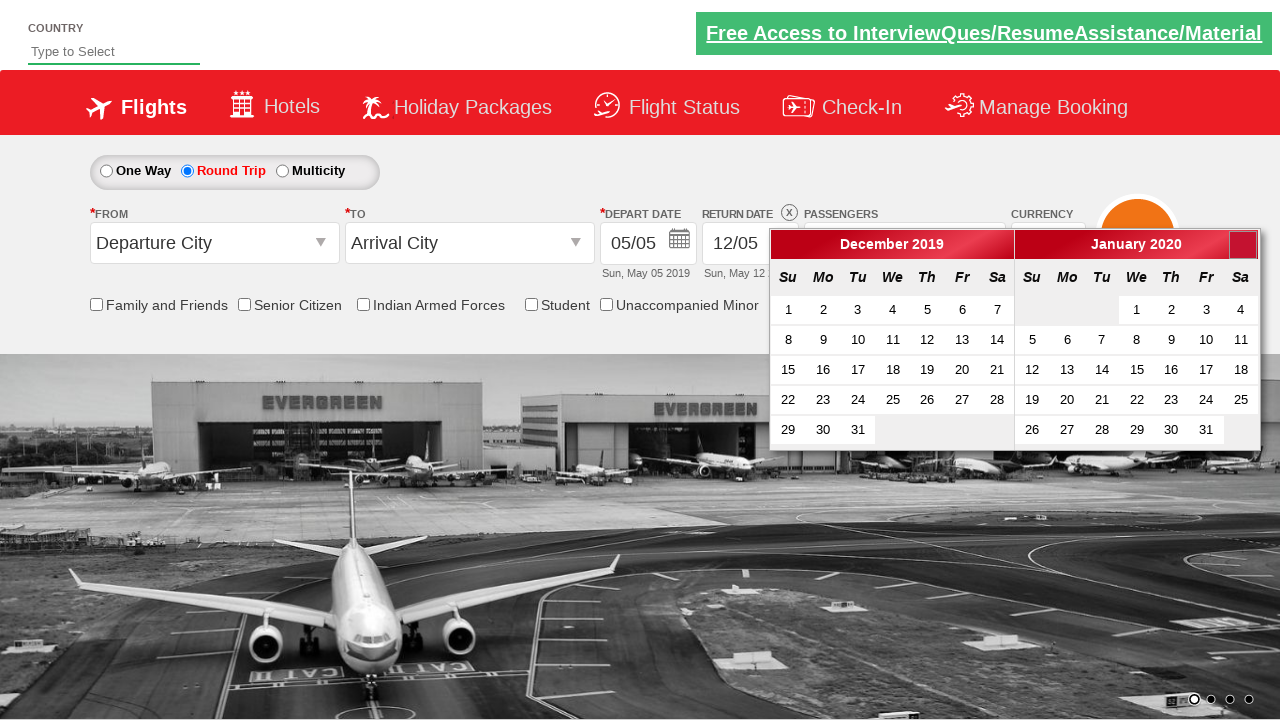

Navigated to next month: December 2019 at (1243, 245) on .ui-icon.ui-icon-circle-triangle-e
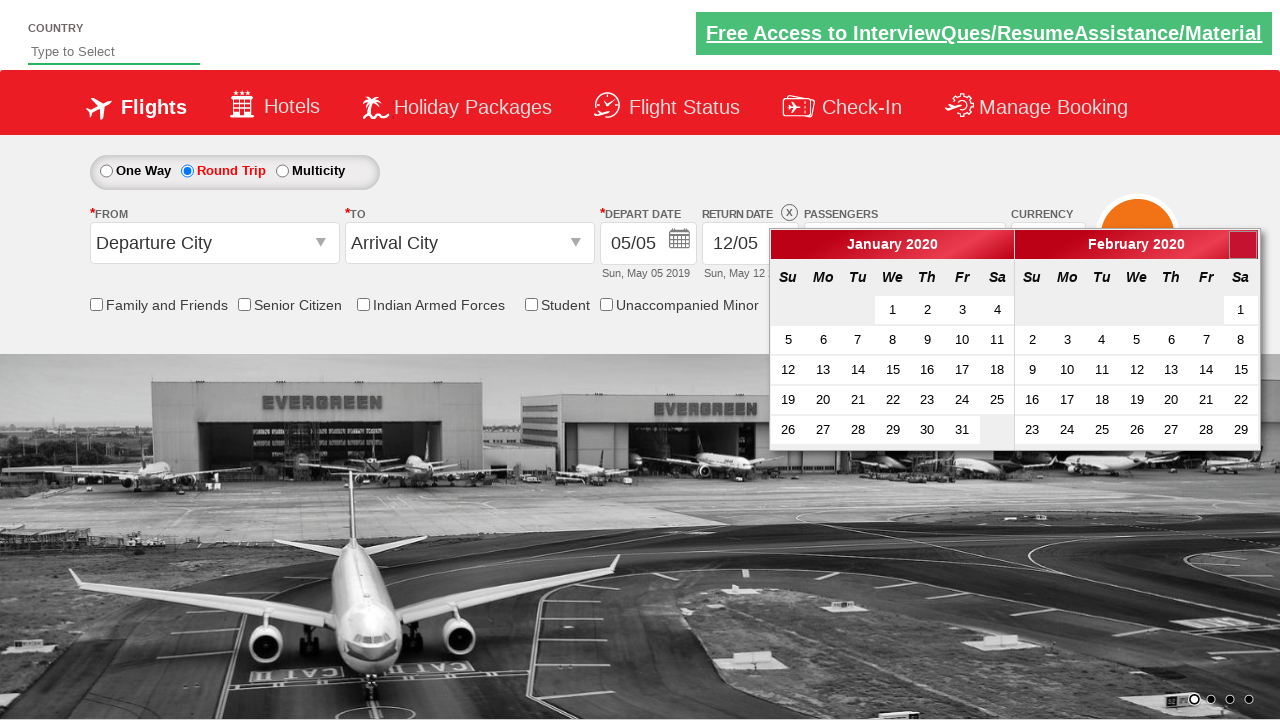

Waited for calendar transition
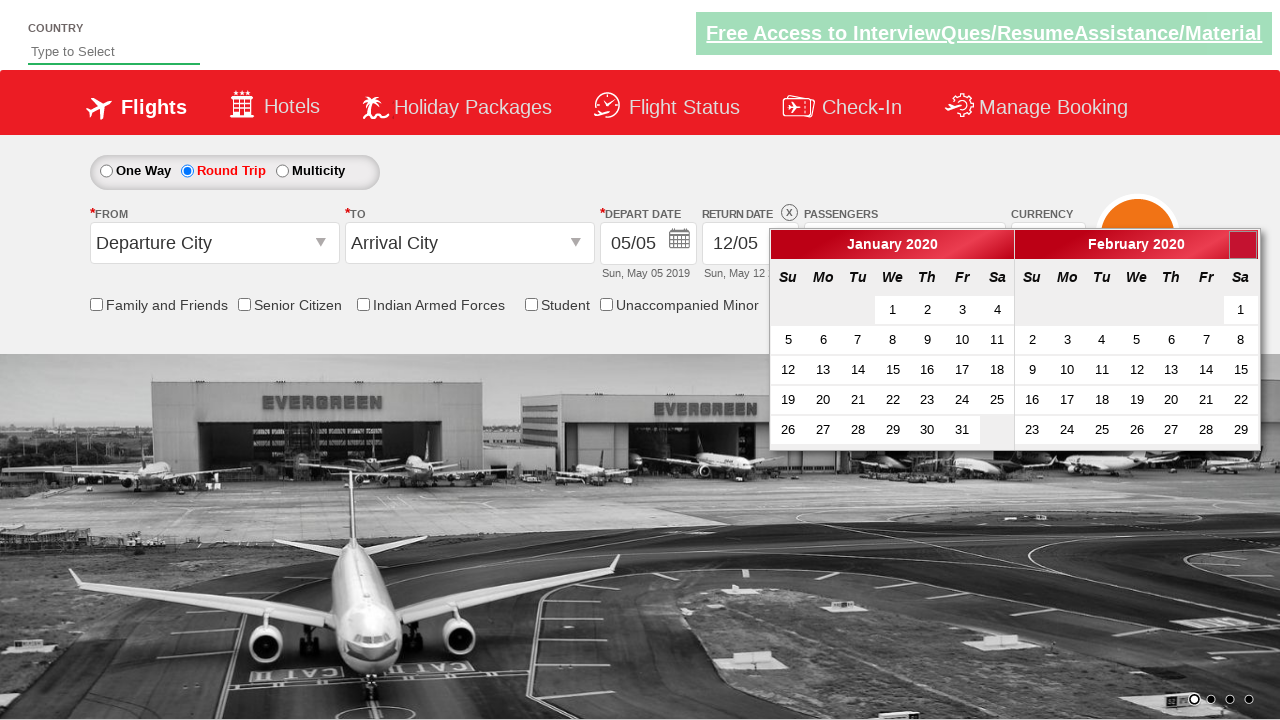

Navigated to next month: January 2020 at (1243, 245) on .ui-icon.ui-icon-circle-triangle-e
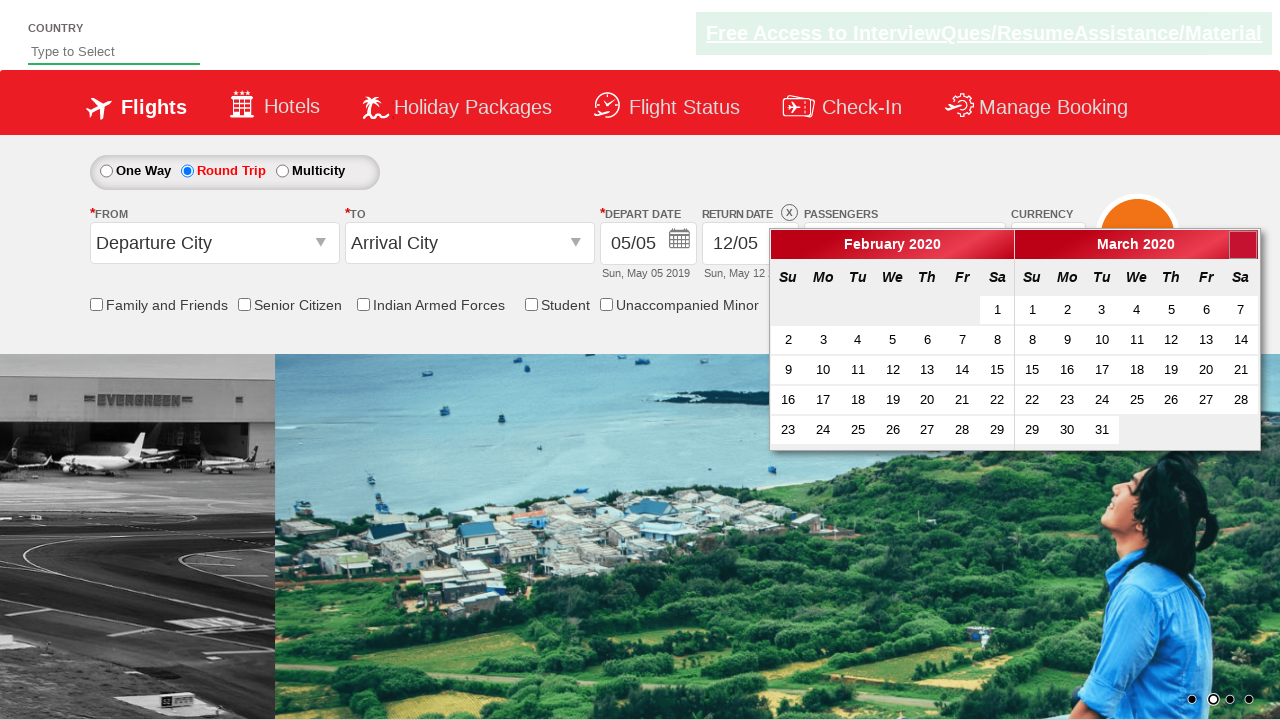

Waited for calendar transition
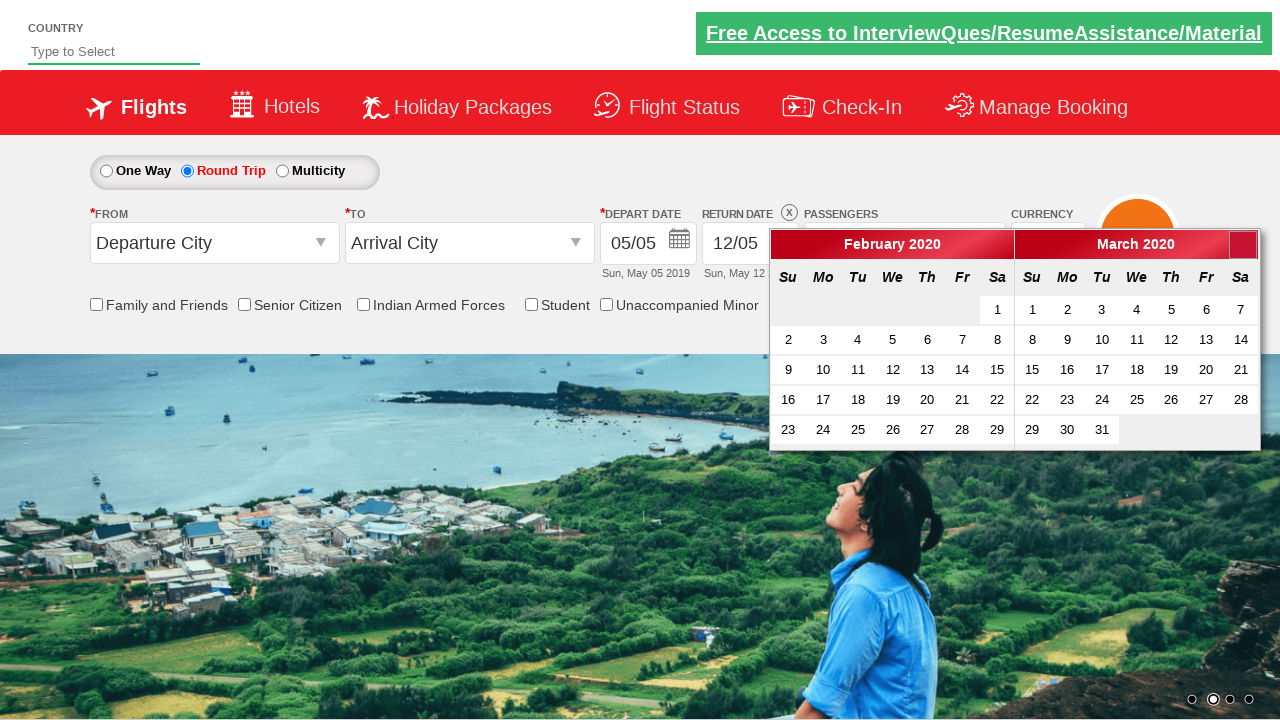

Navigated to next month: February 2020 at (1243, 245) on .ui-icon.ui-icon-circle-triangle-e
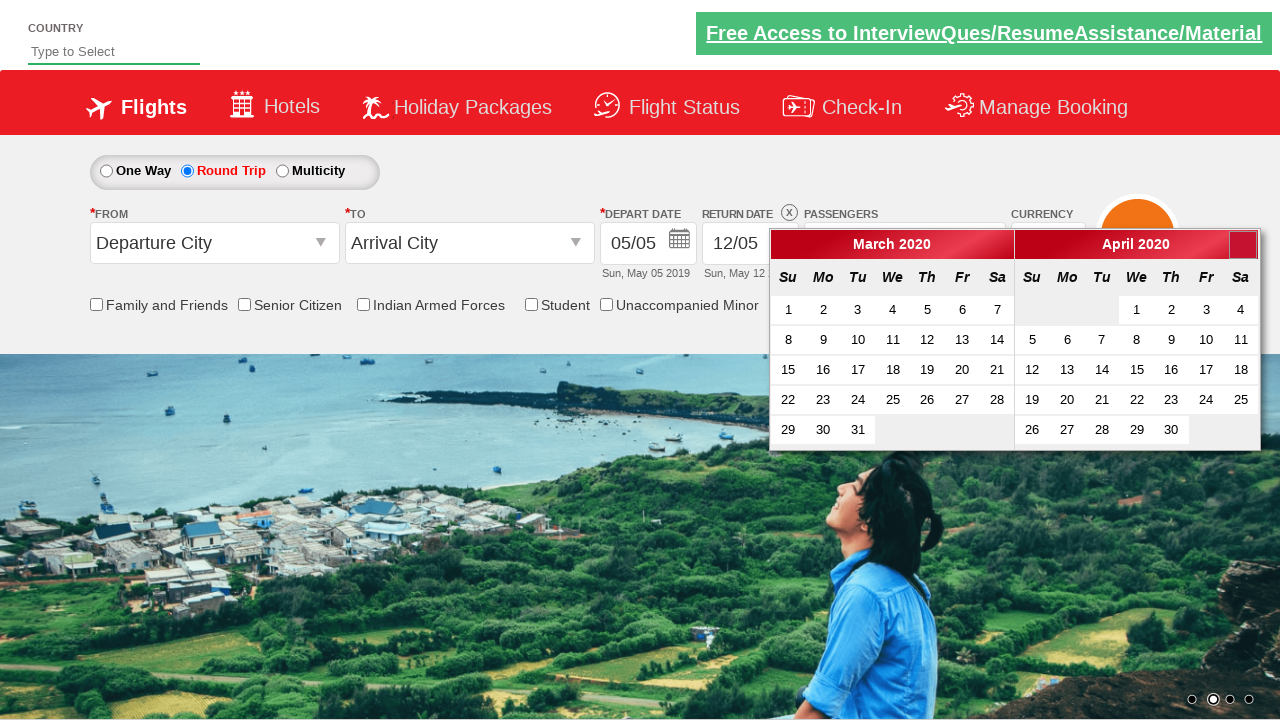

Waited for calendar transition
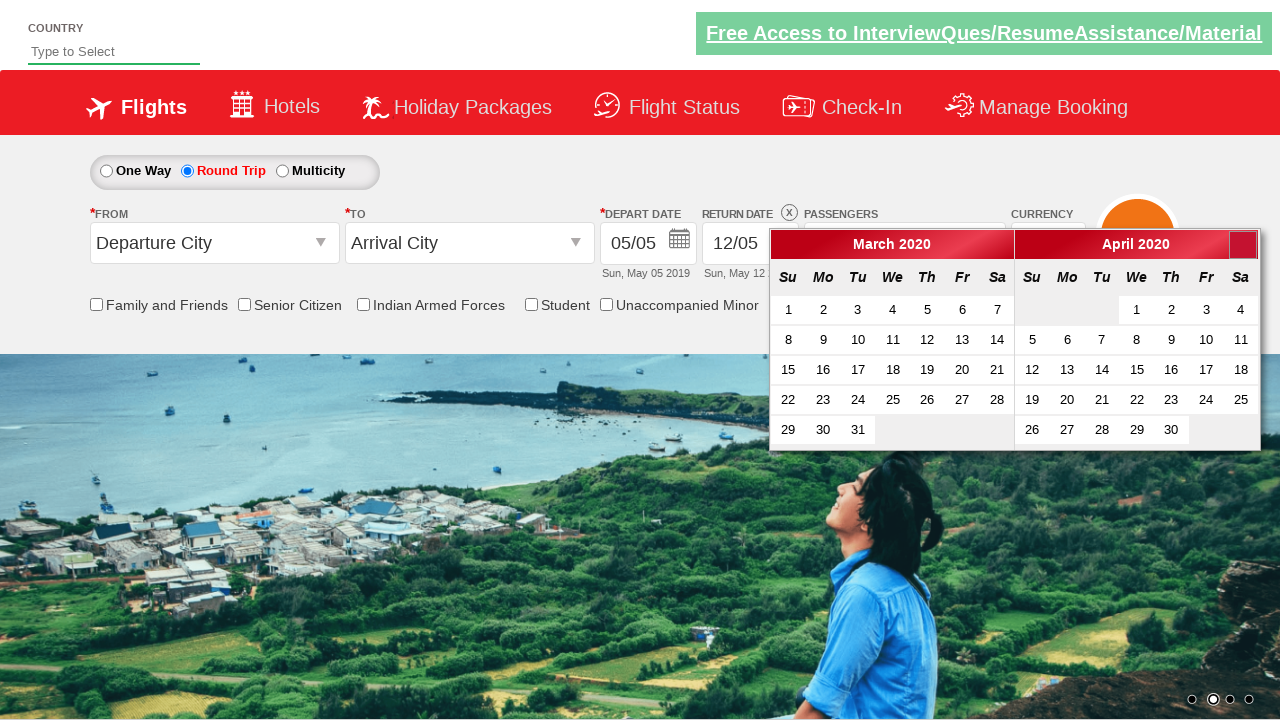

Navigated to next month: March 2020 at (1243, 245) on .ui-icon.ui-icon-circle-triangle-e
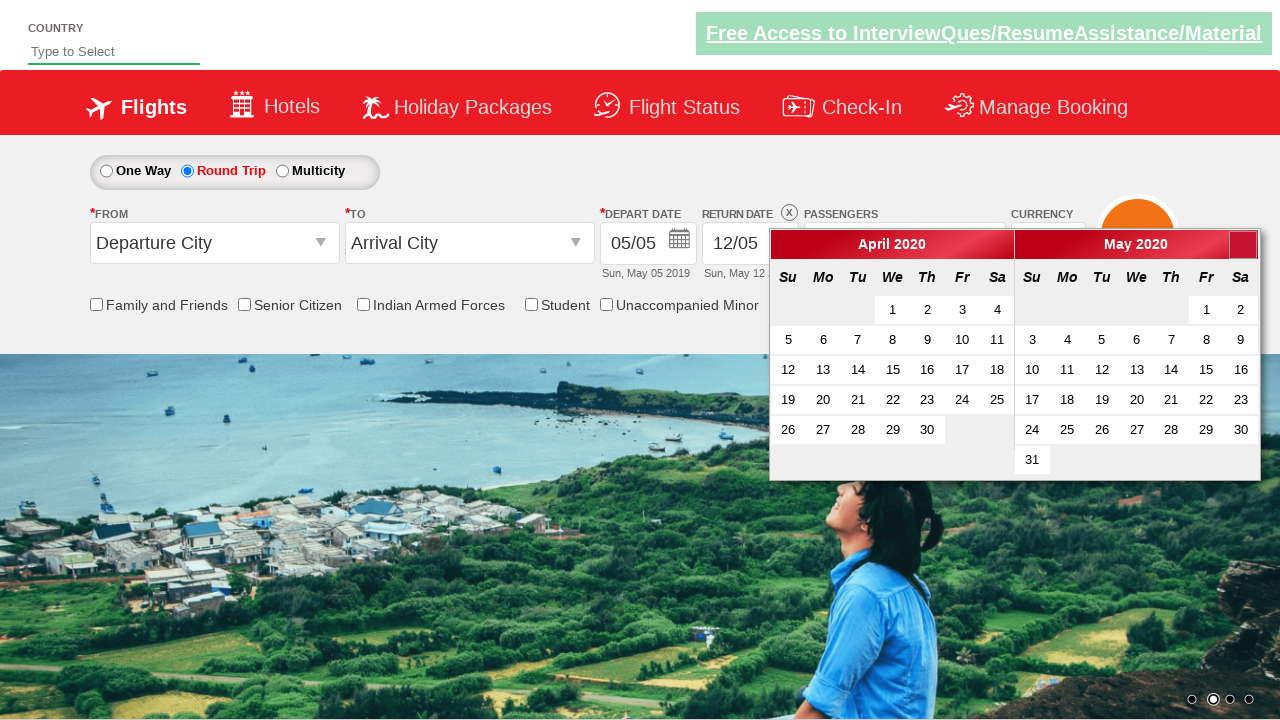

Waited for calendar transition
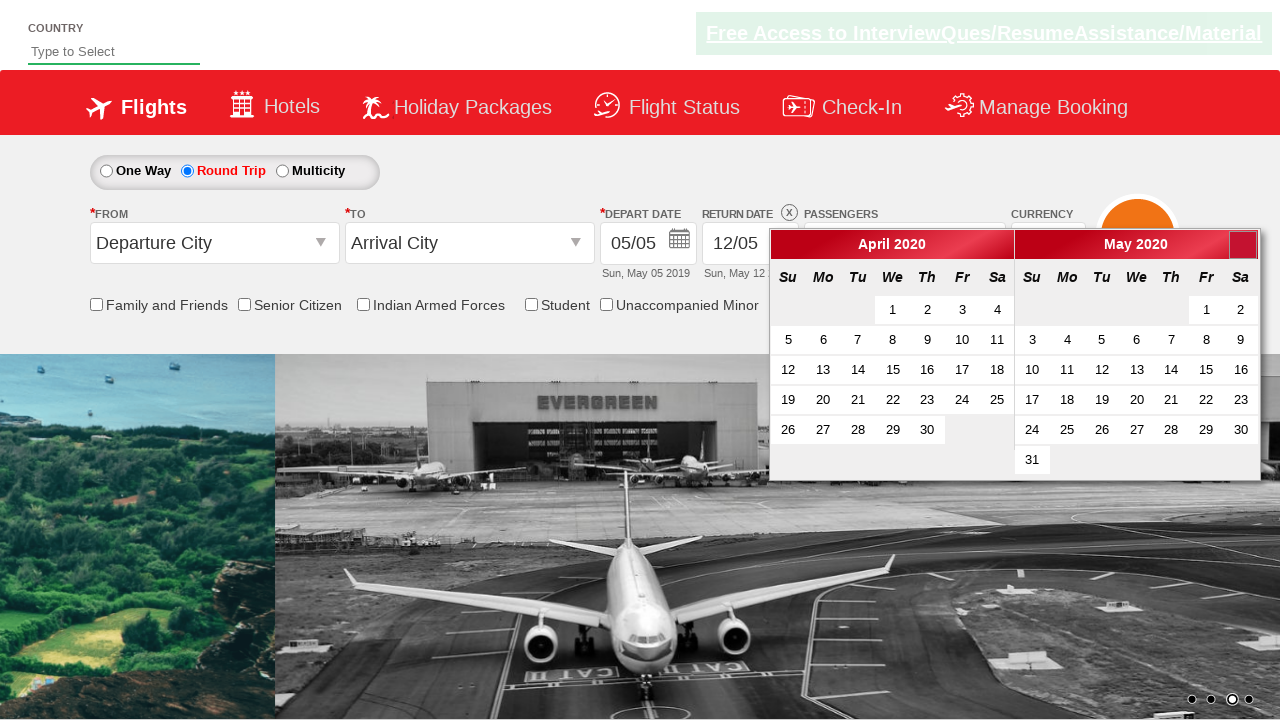

Navigated to next month: April 2020 at (1243, 245) on .ui-icon.ui-icon-circle-triangle-e
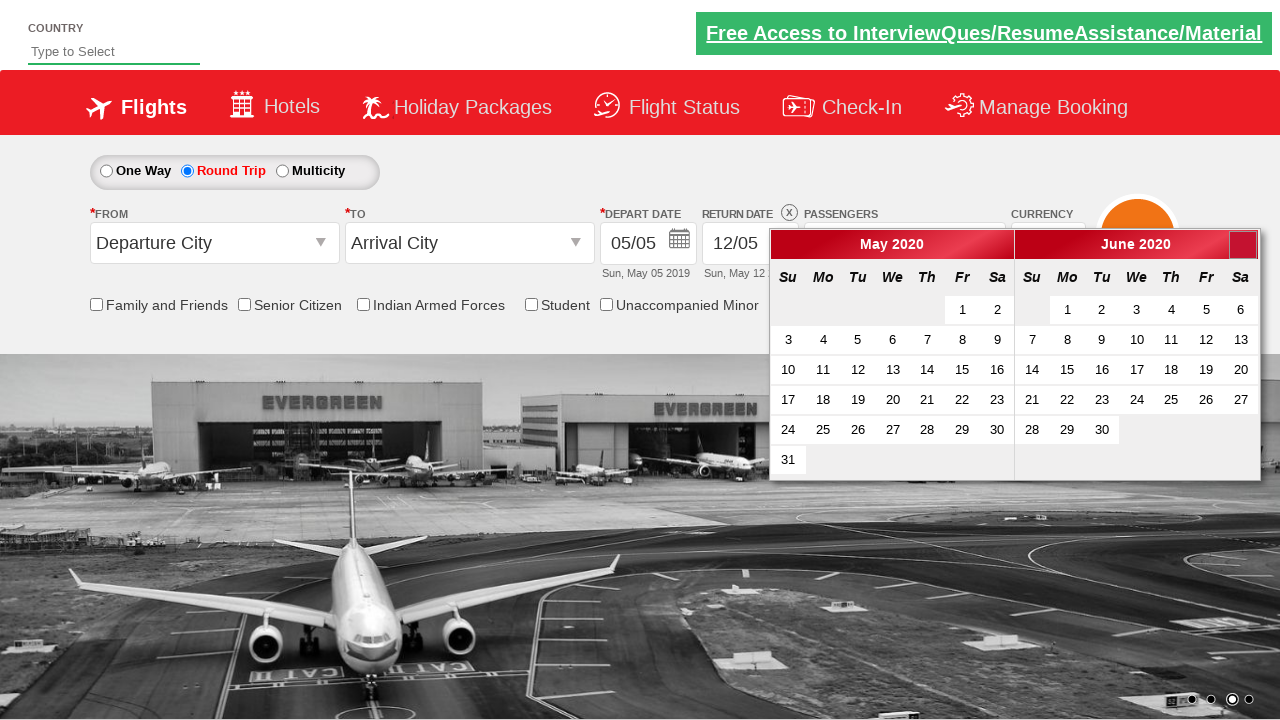

Waited for calendar transition
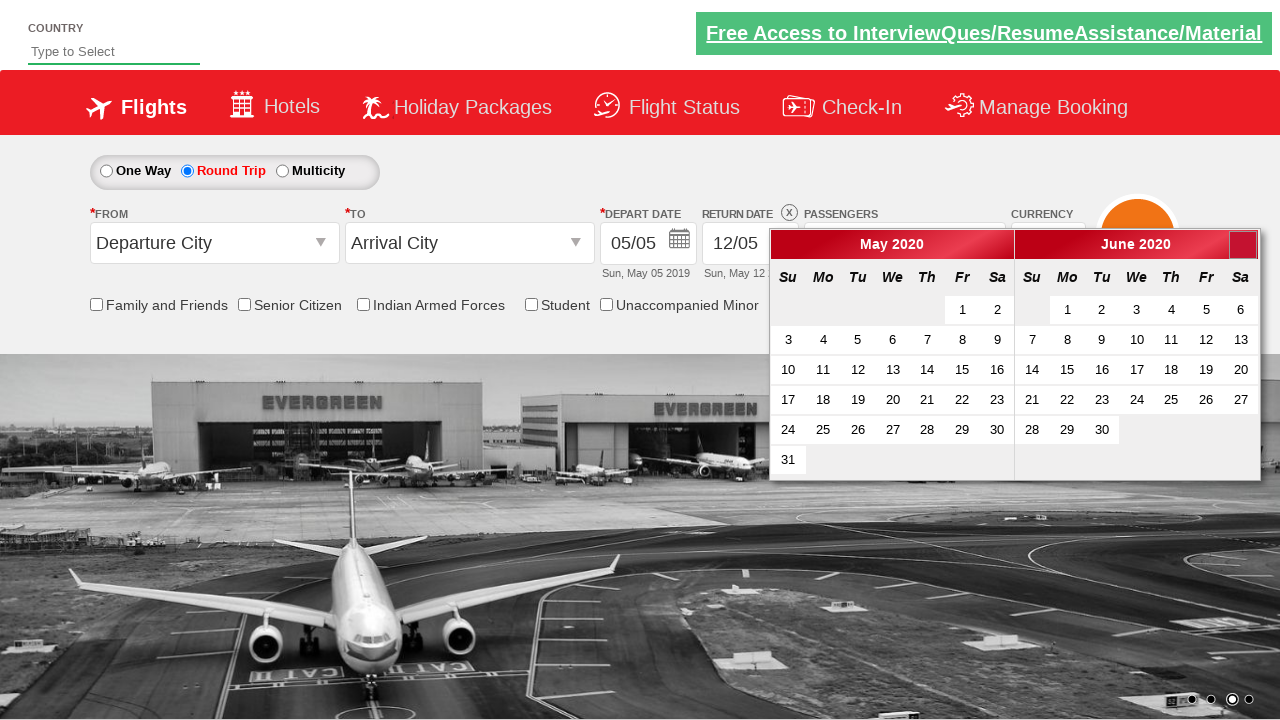

Navigated to next month: May 2020 at (1243, 245) on .ui-icon.ui-icon-circle-triangle-e
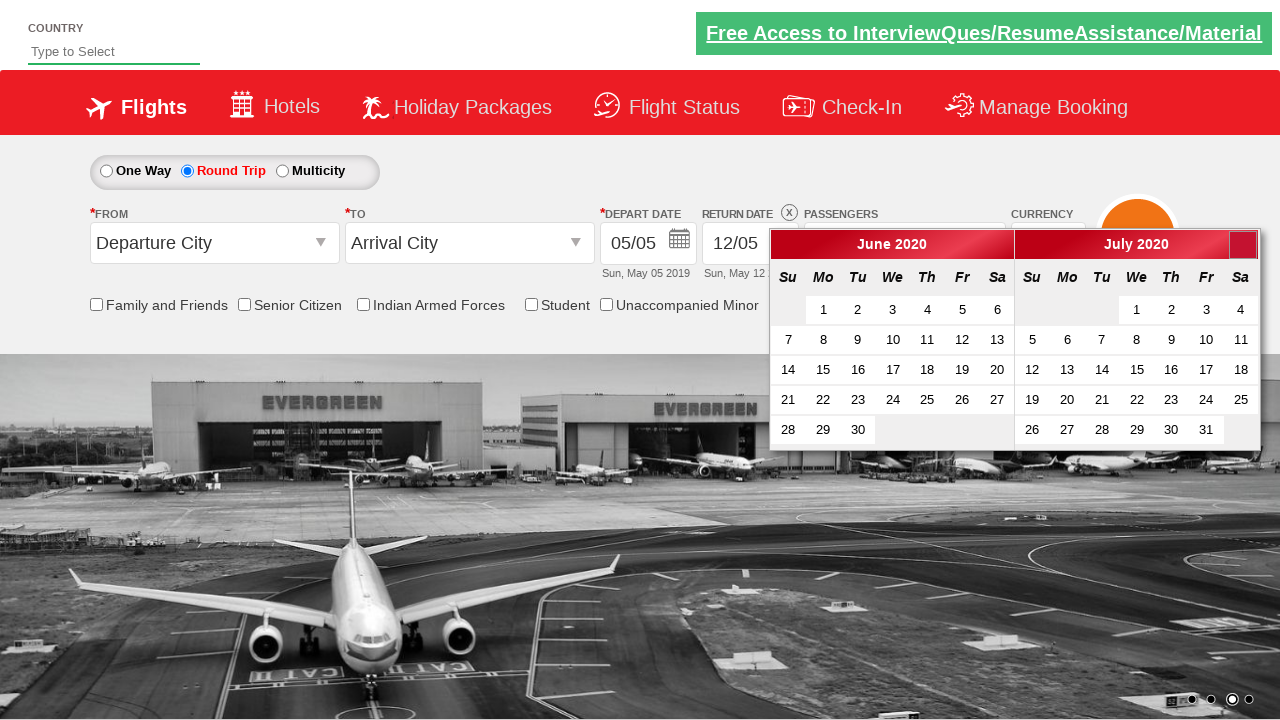

Waited for calendar transition
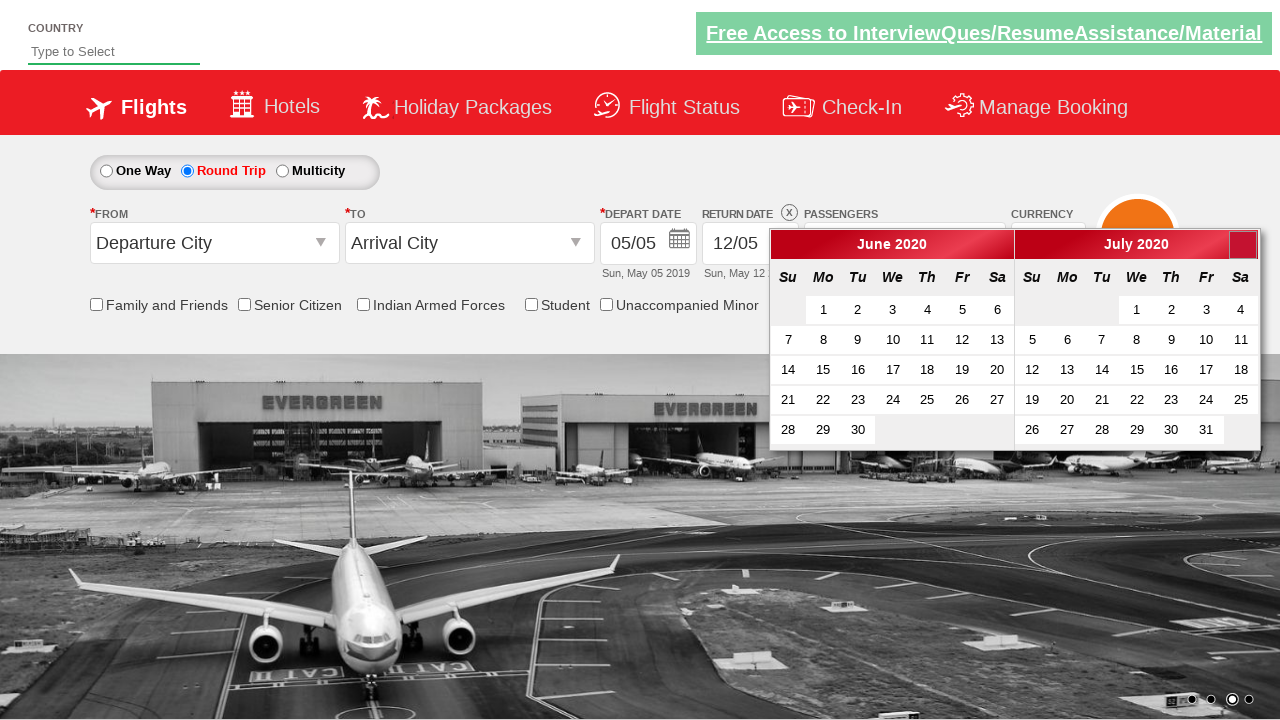

Navigated to next month: June 2020 at (1243, 245) on .ui-icon.ui-icon-circle-triangle-e
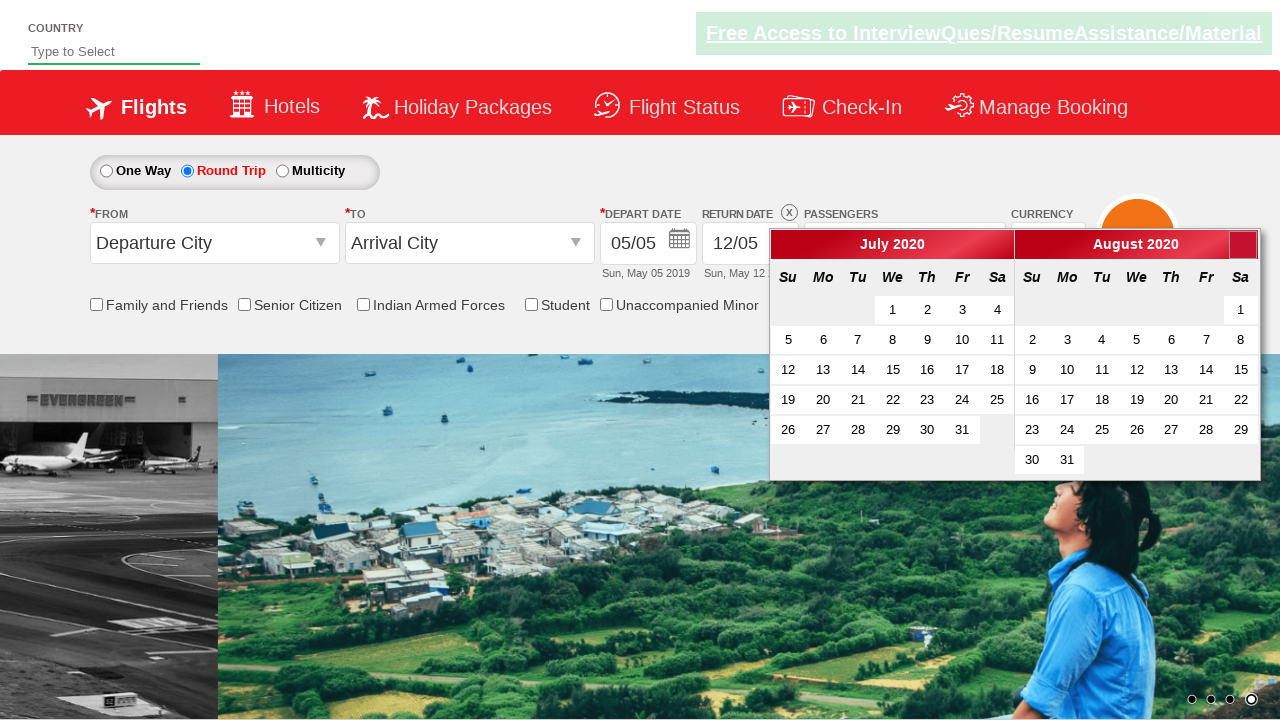

Waited for calendar transition
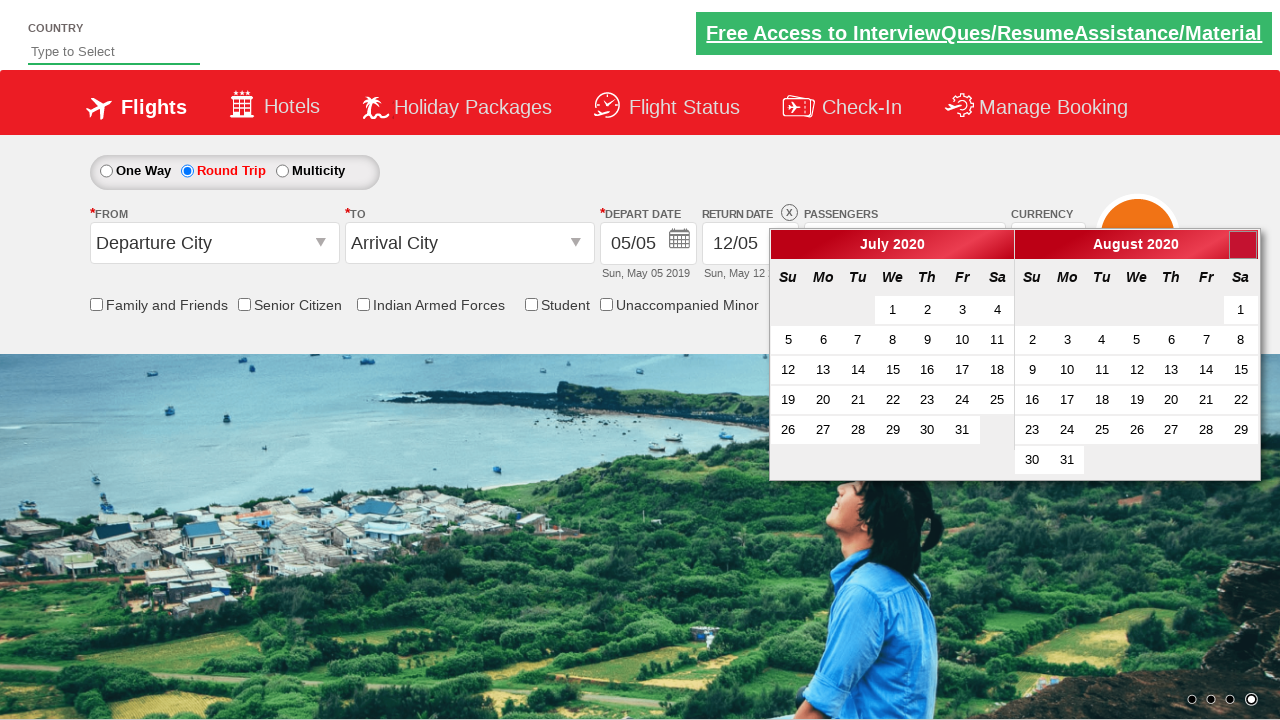

Navigated to next month: July 2020 at (1243, 245) on .ui-icon.ui-icon-circle-triangle-e
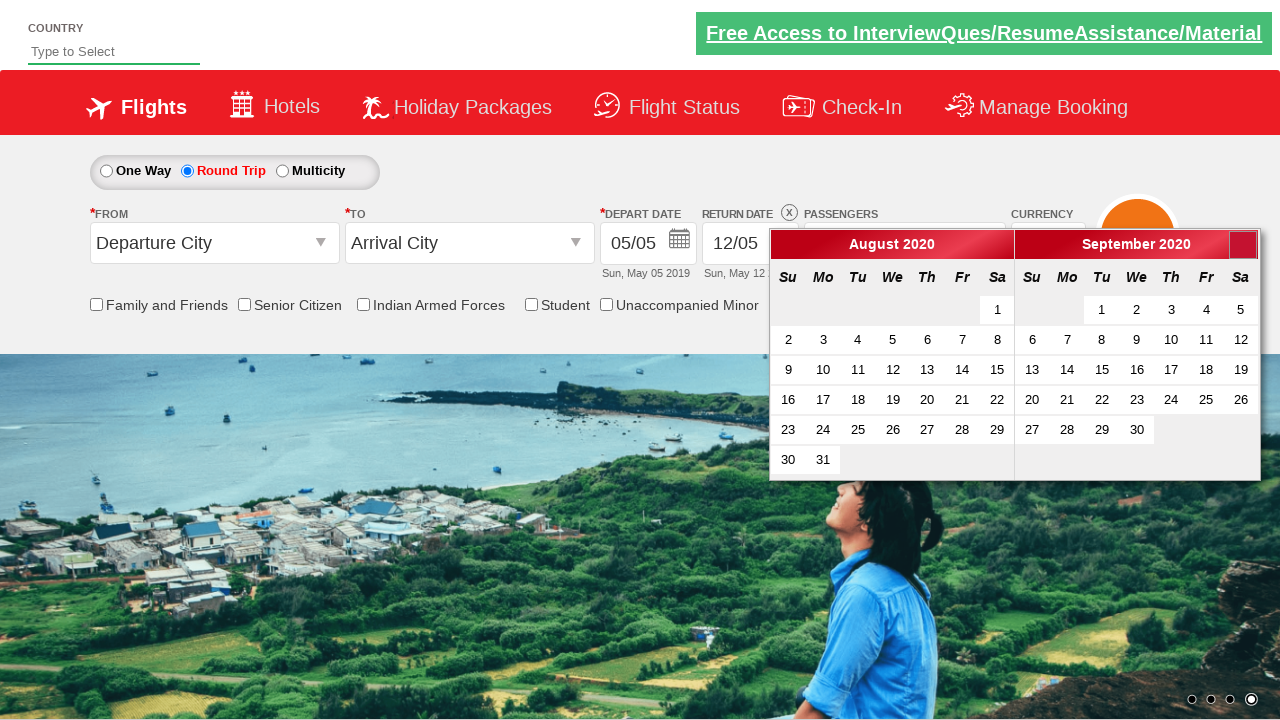

Waited for calendar transition
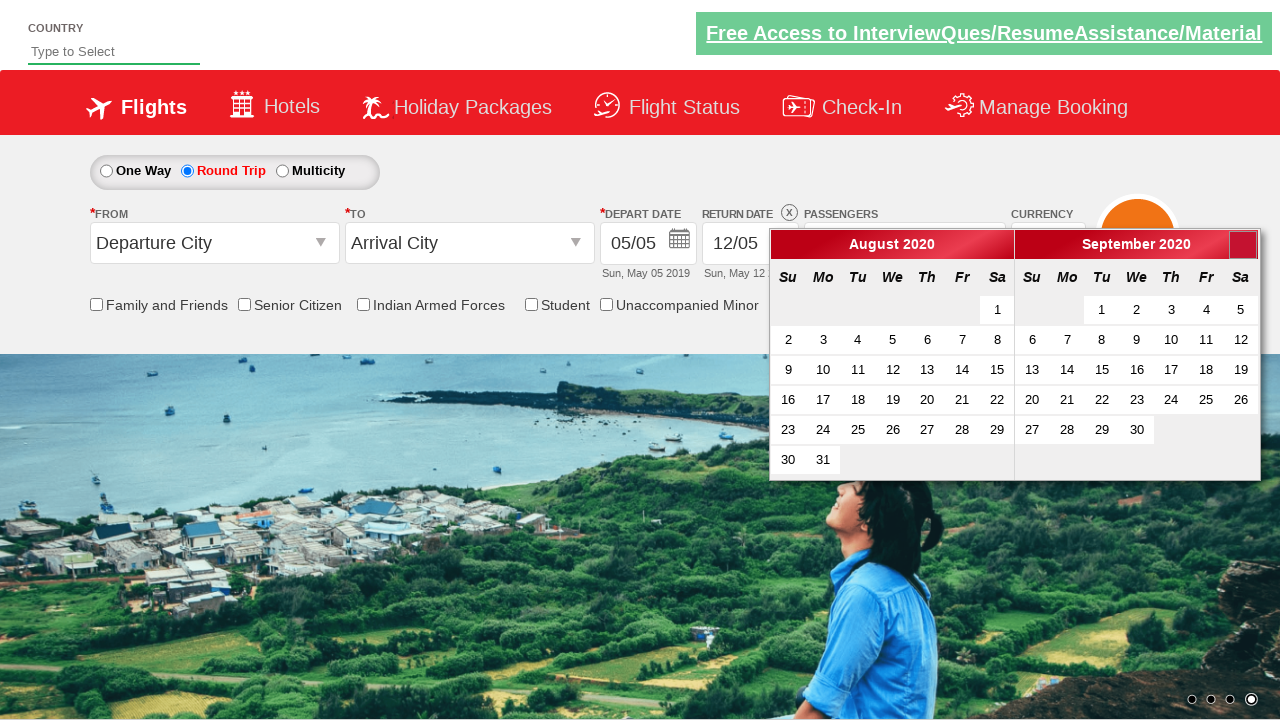

Navigated to next month: August 2020 at (1243, 245) on .ui-icon.ui-icon-circle-triangle-e
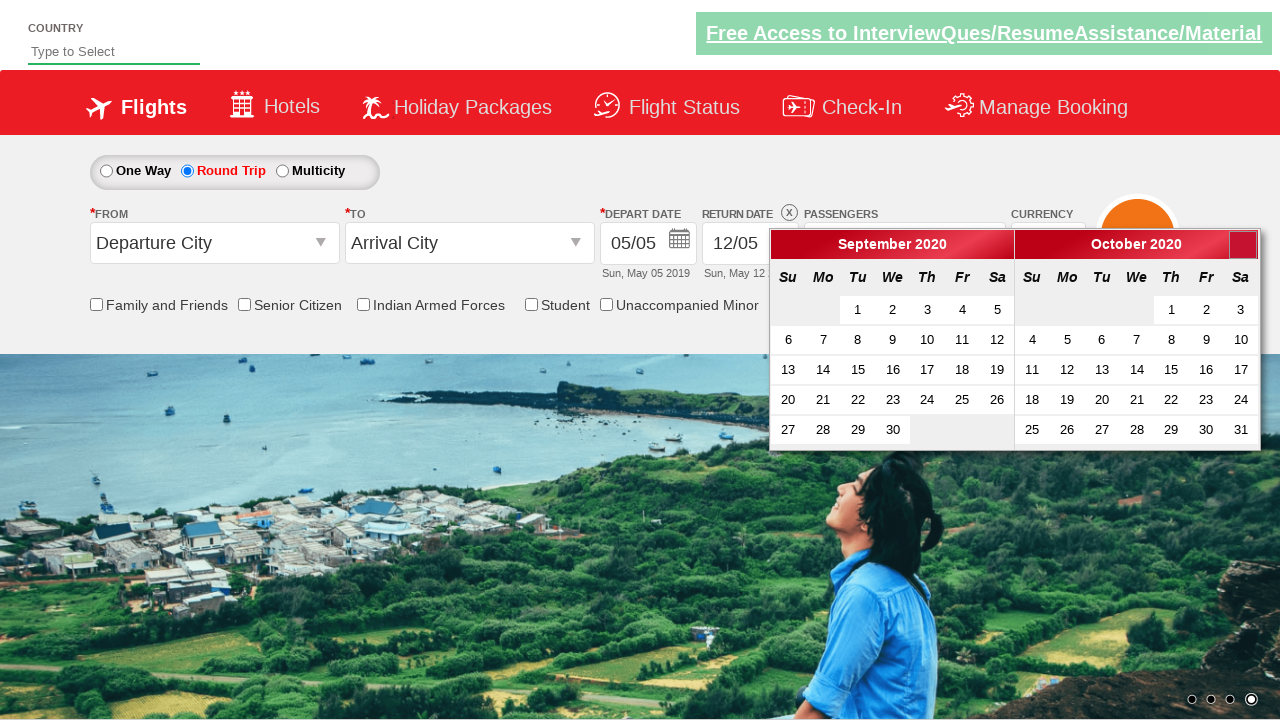

Waited for calendar transition
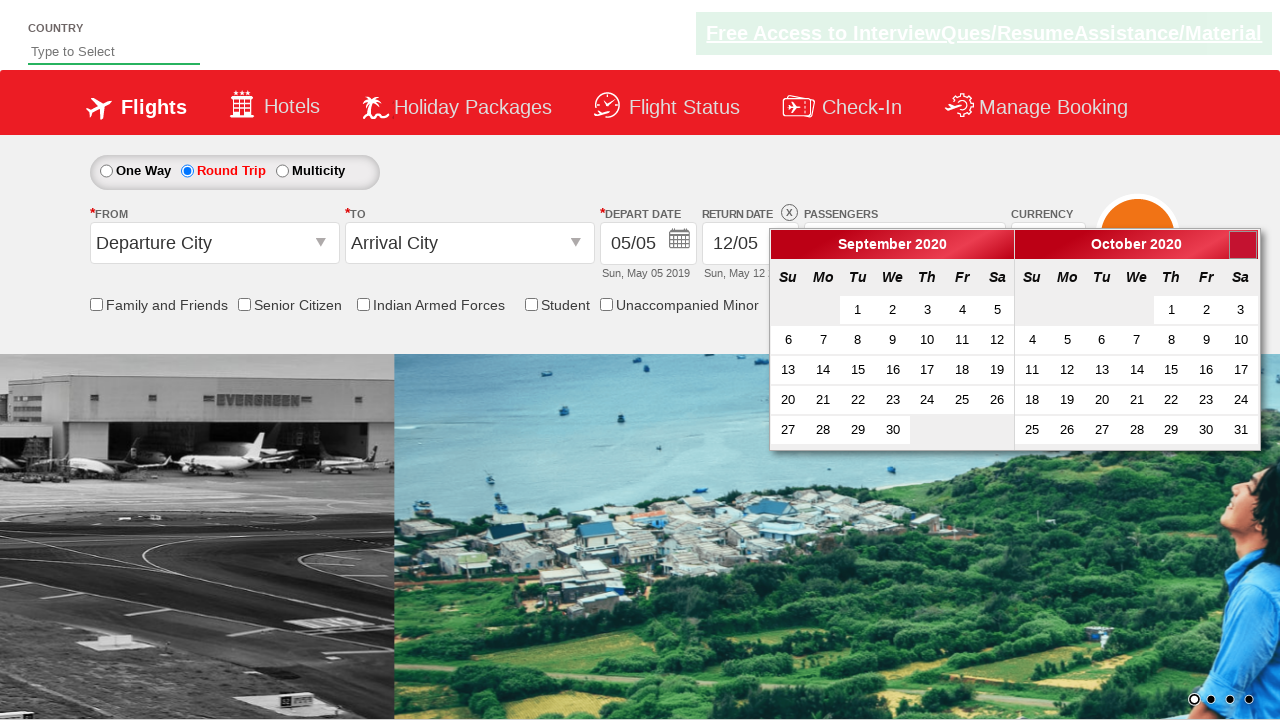

Navigated to next month: September 2020 at (1243, 245) on .ui-icon.ui-icon-circle-triangle-e
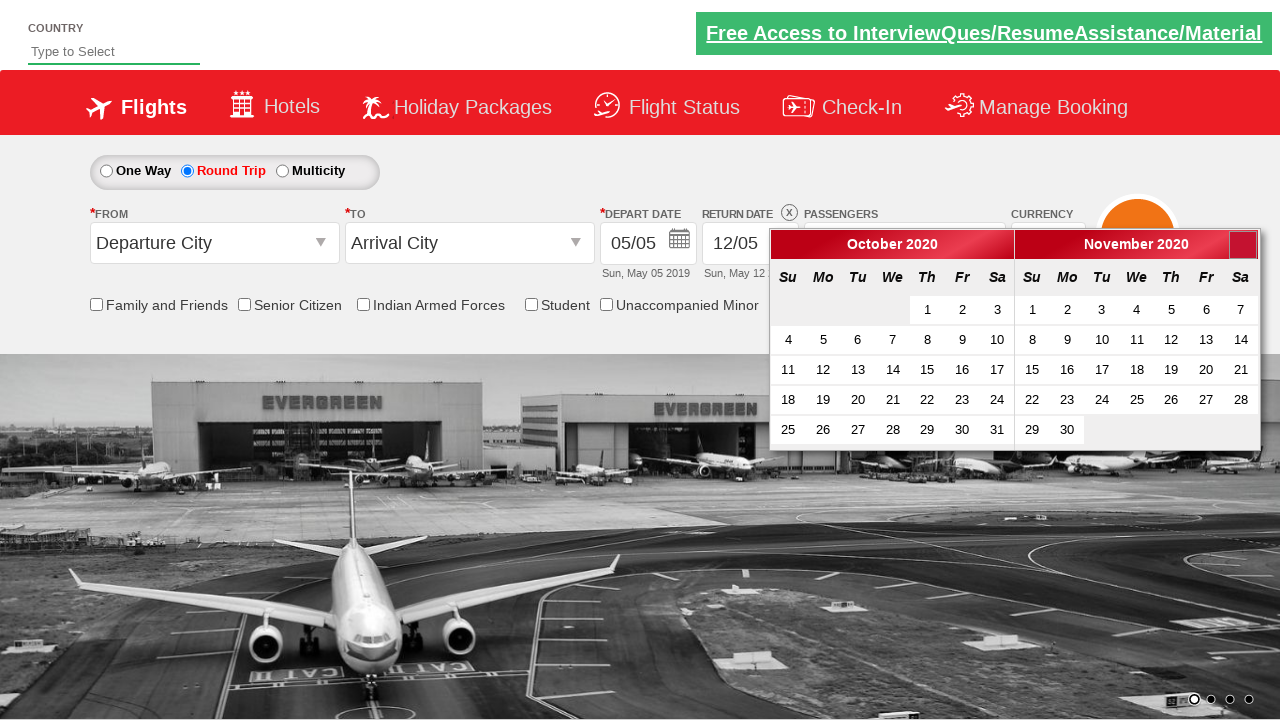

Waited for calendar transition
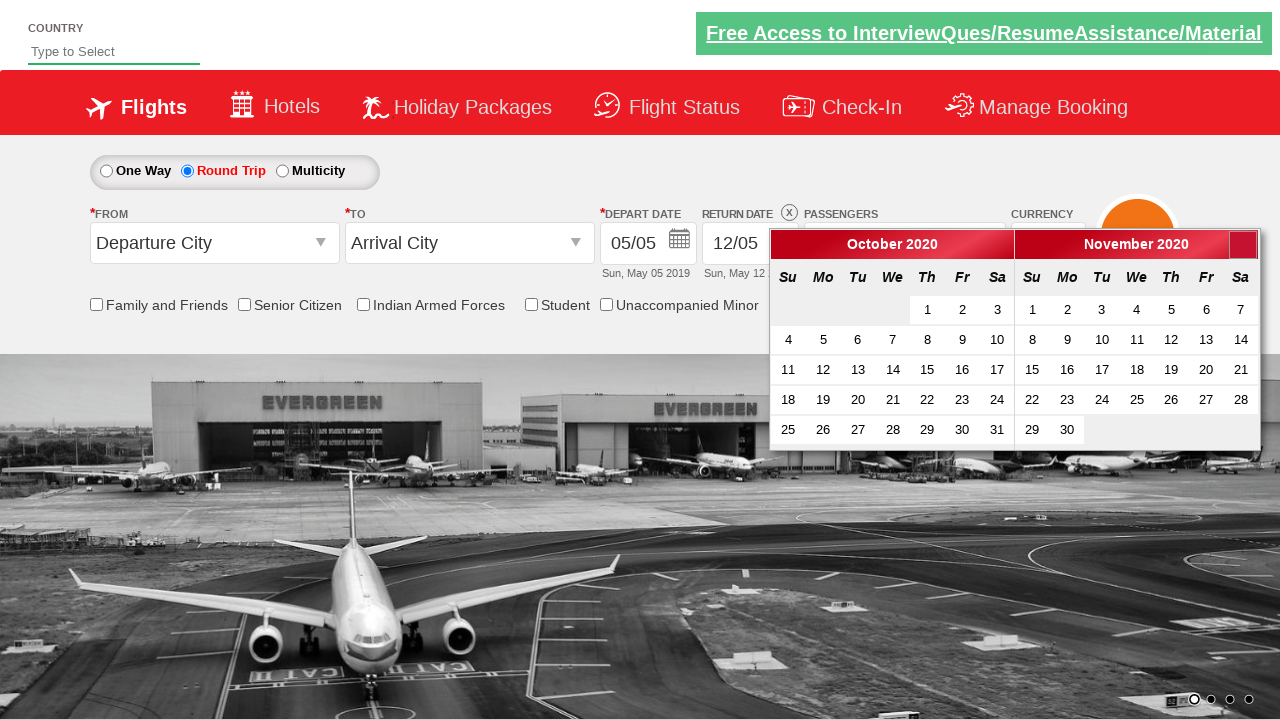

Navigated to next month: October 2020 at (1243, 245) on .ui-icon.ui-icon-circle-triangle-e
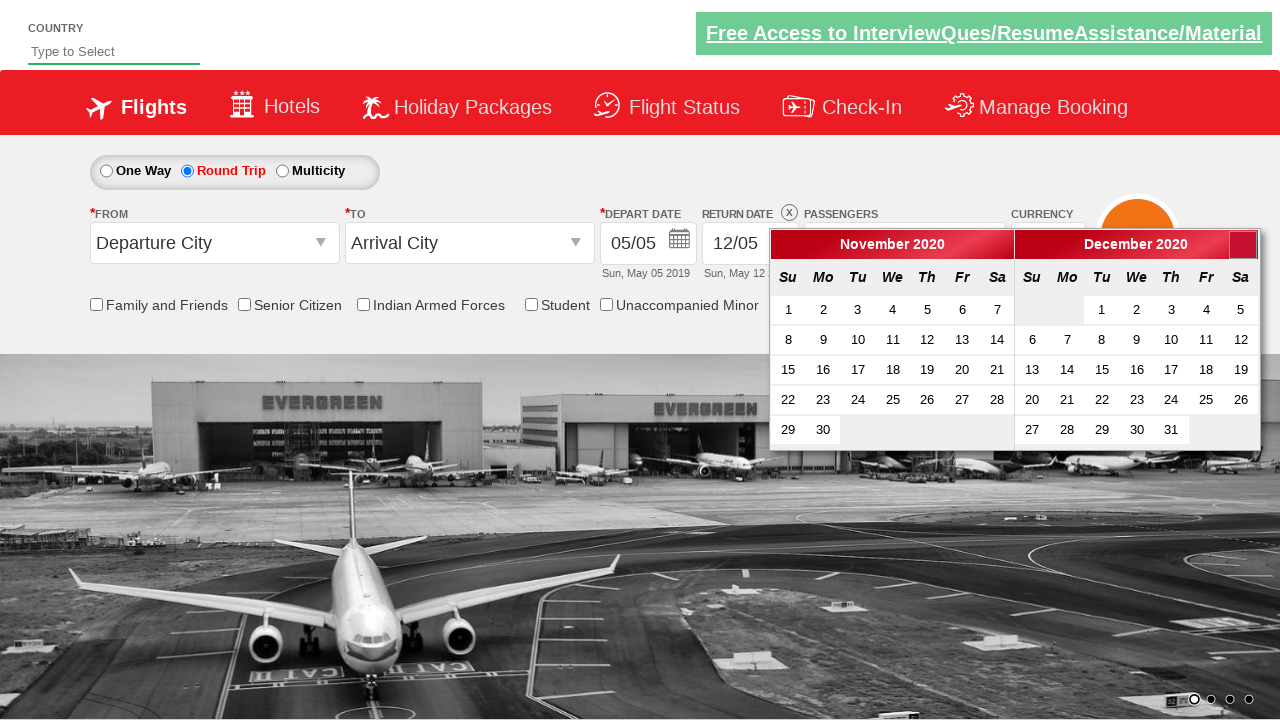

Waited for calendar transition
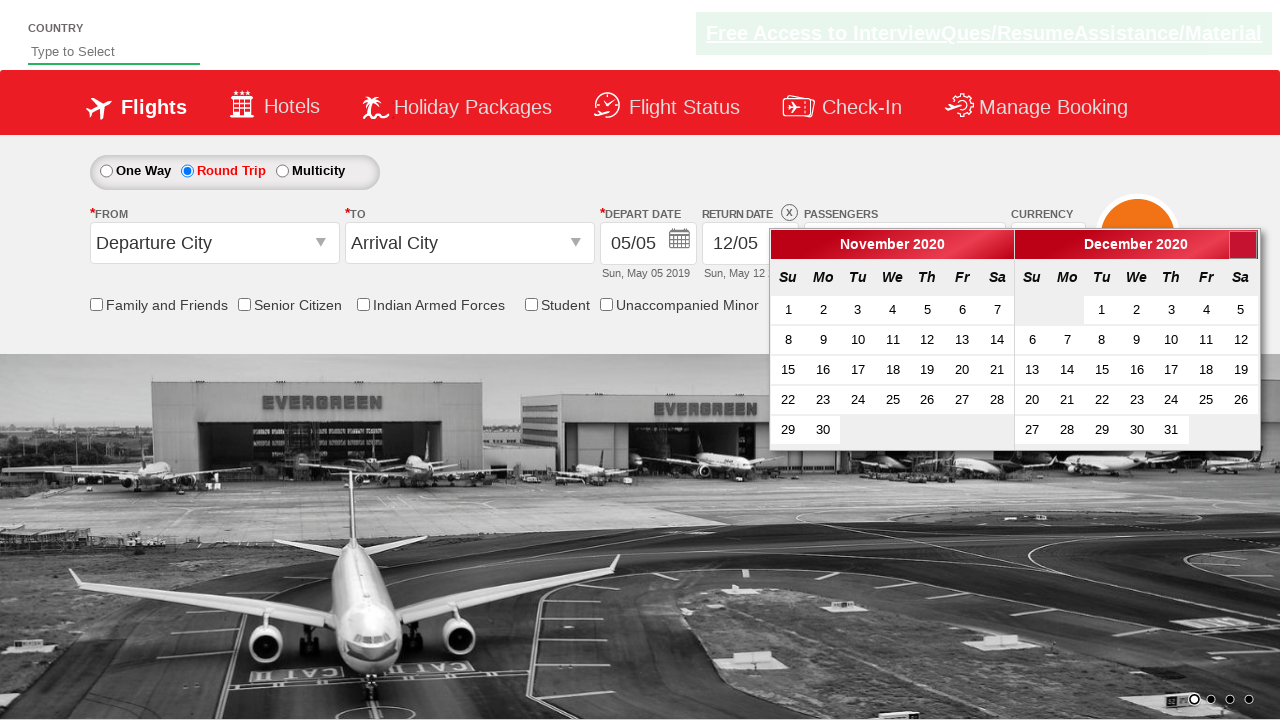

Navigated to next month: November 2020 at (1243, 245) on .ui-icon.ui-icon-circle-triangle-e
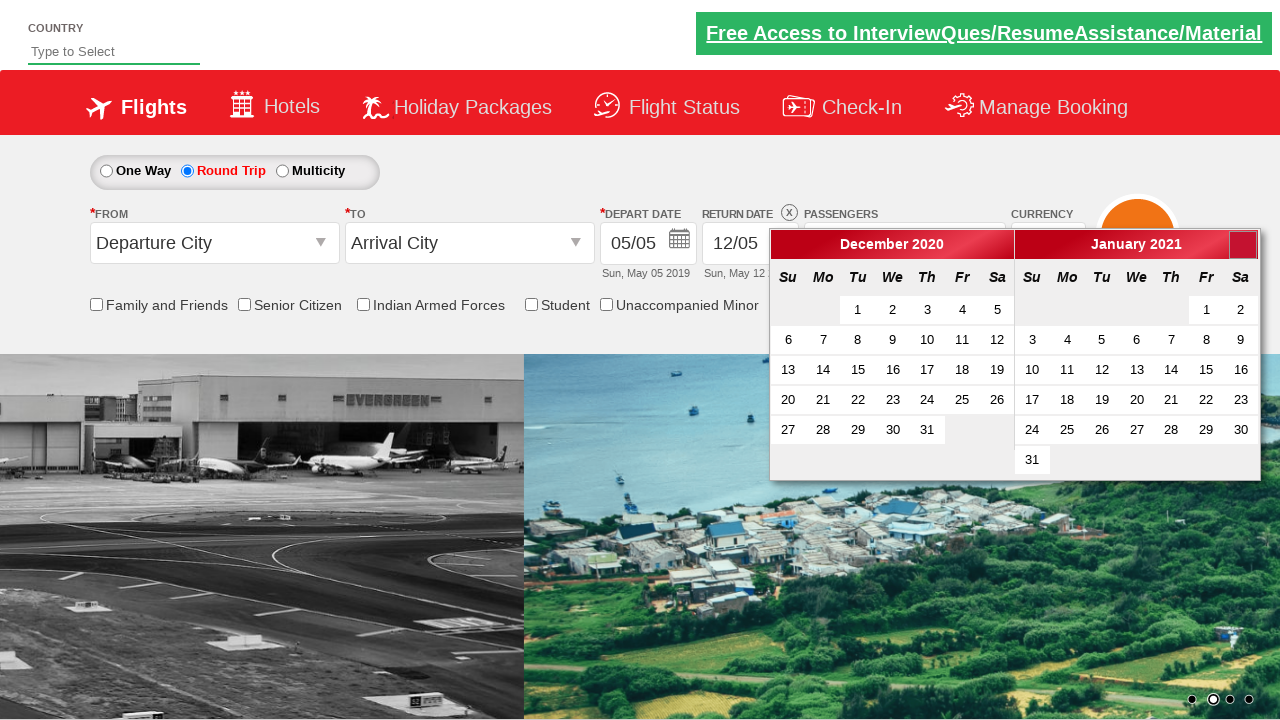

Waited for calendar transition
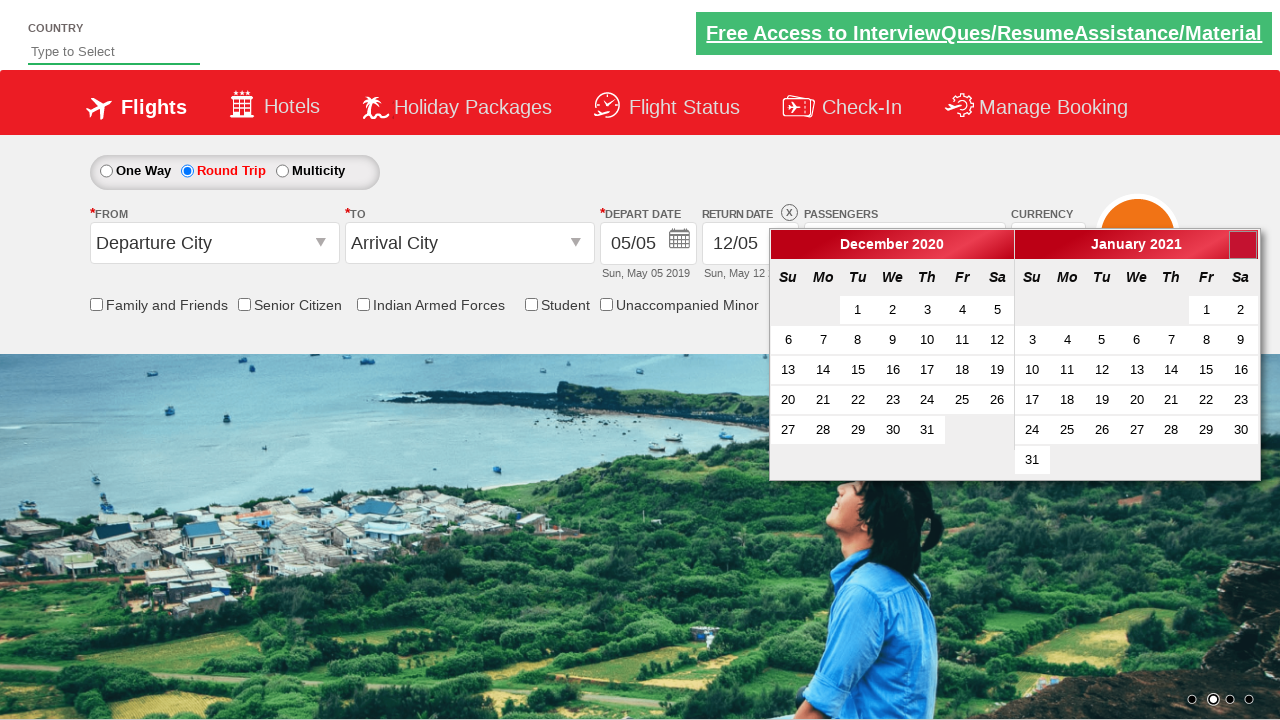

Navigated to next month: December 2020 at (1243, 245) on .ui-icon.ui-icon-circle-triangle-e
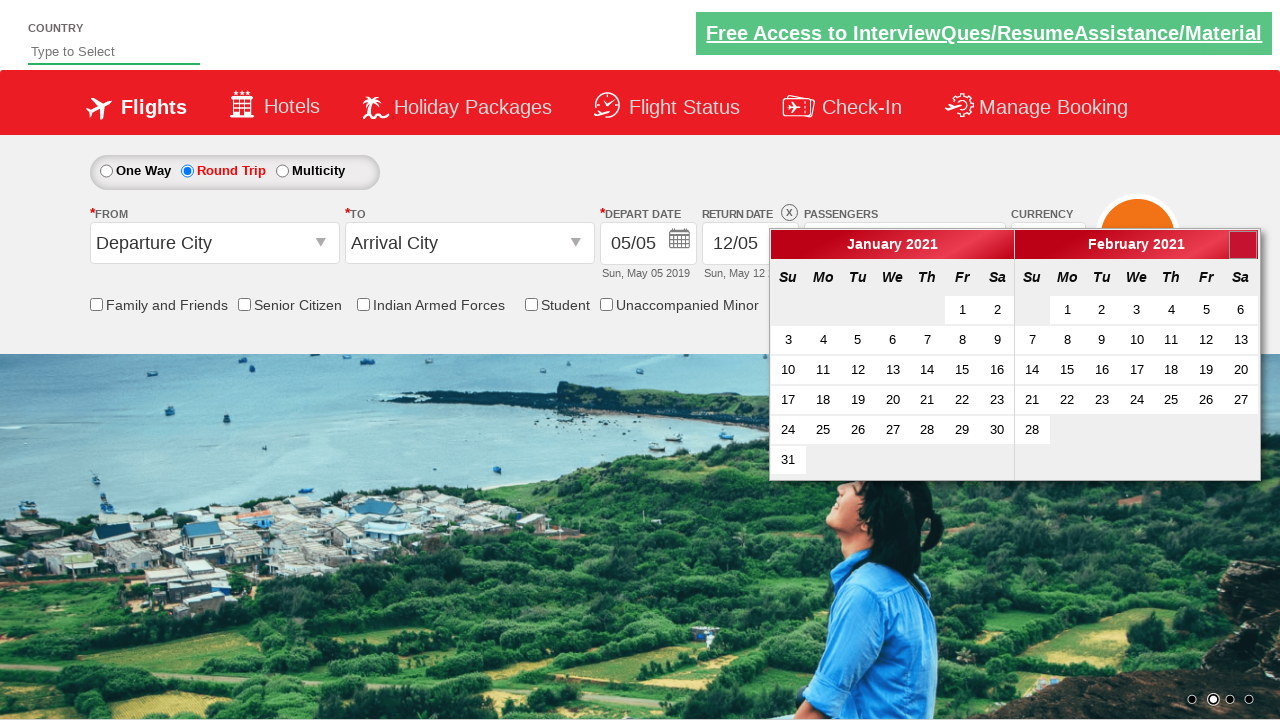

Waited for calendar transition
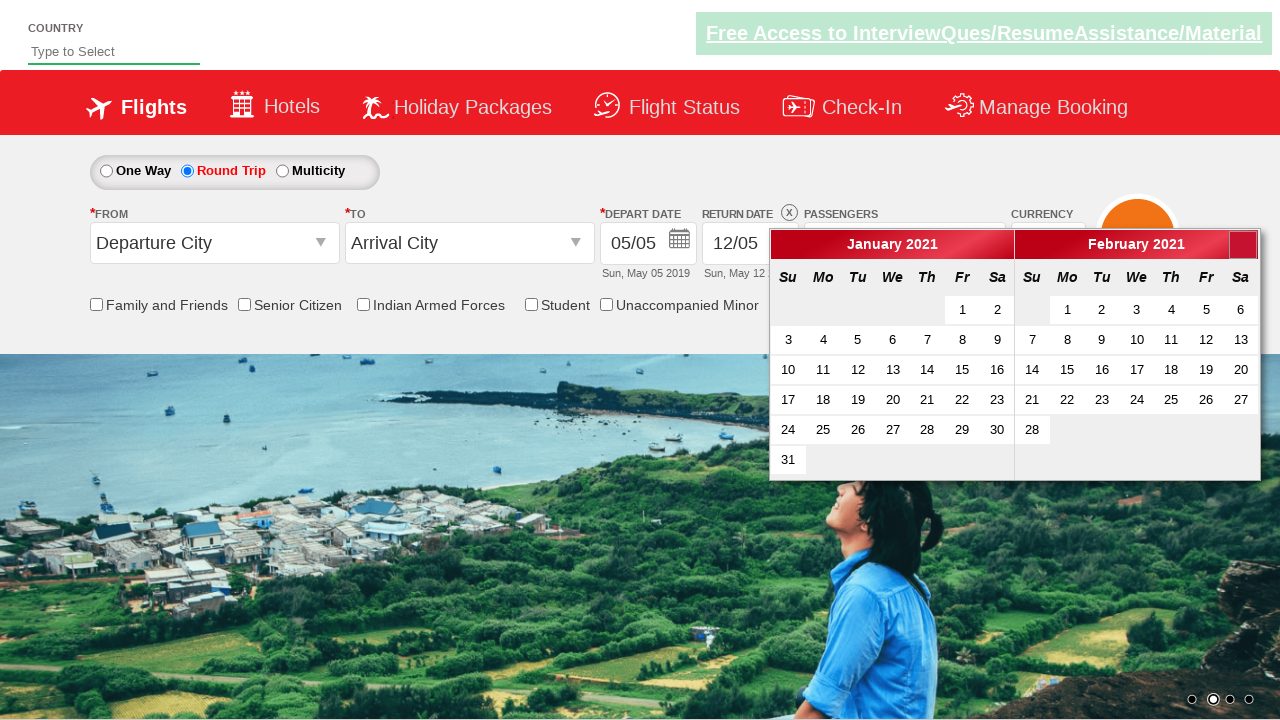

Navigated to next month: January 2021 at (1243, 245) on .ui-icon.ui-icon-circle-triangle-e
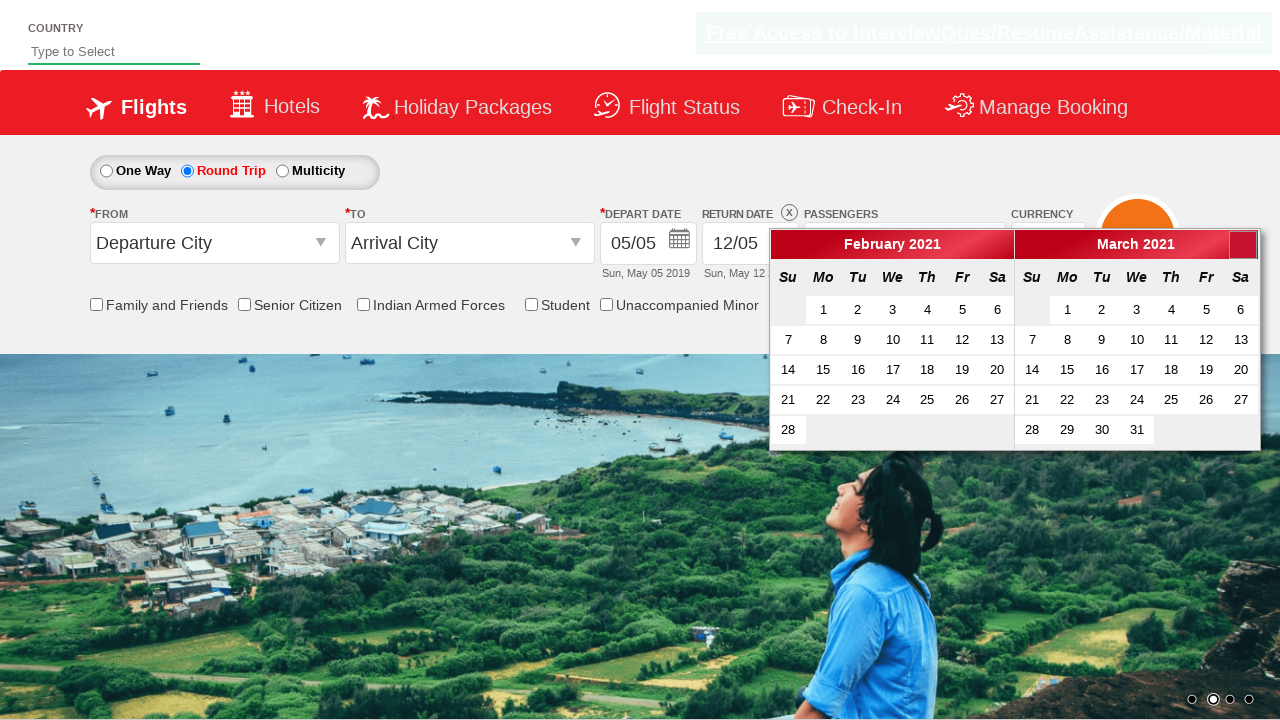

Waited for calendar transition
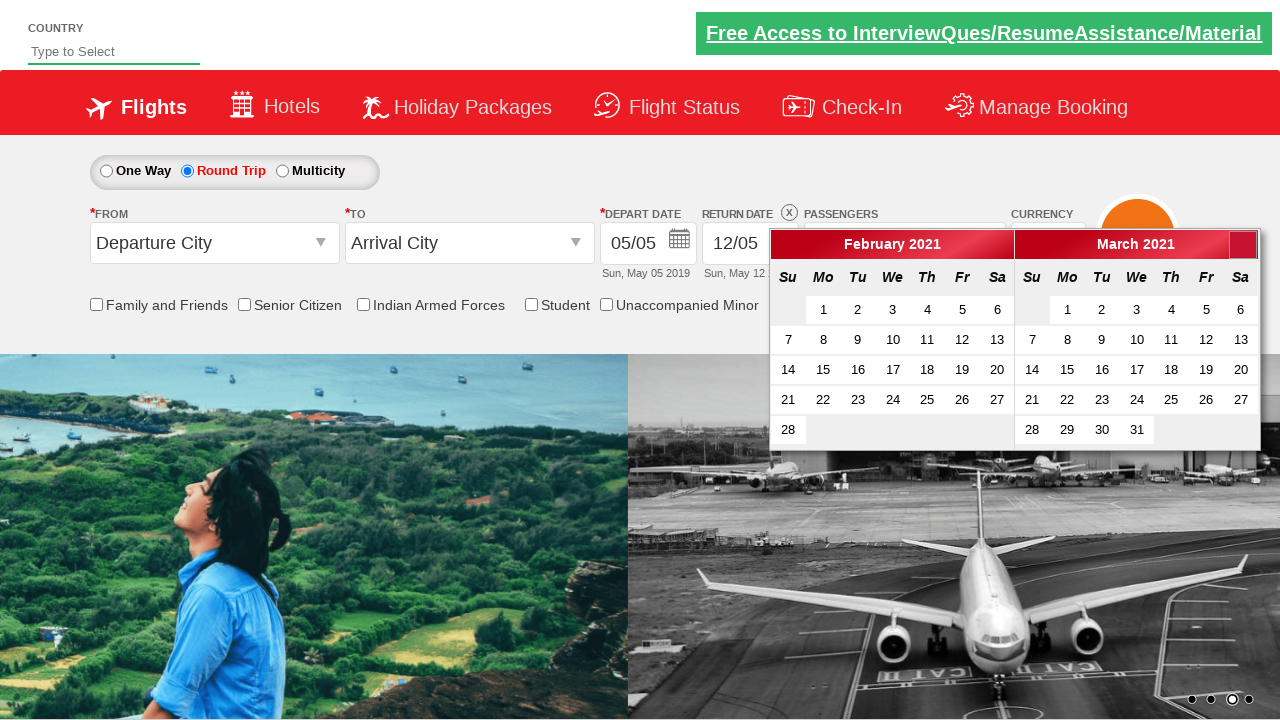

Navigated to next month: February 2021 at (1243, 245) on .ui-icon.ui-icon-circle-triangle-e
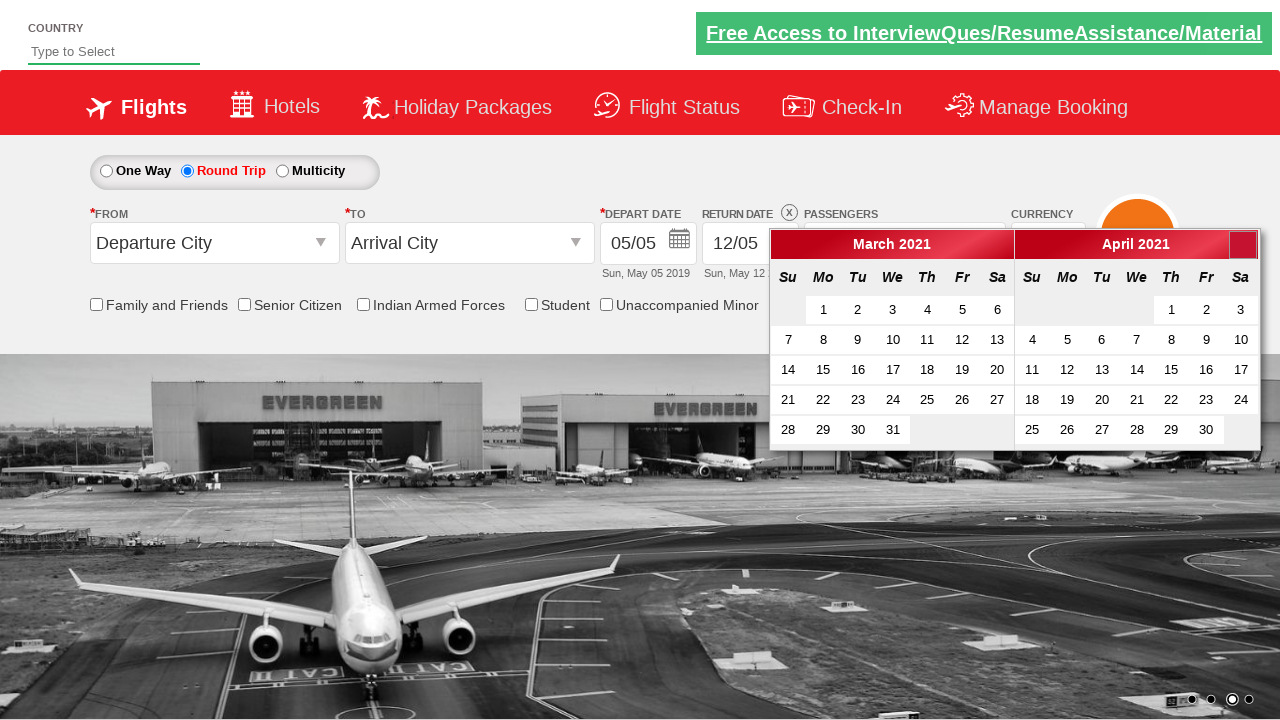

Waited for calendar transition
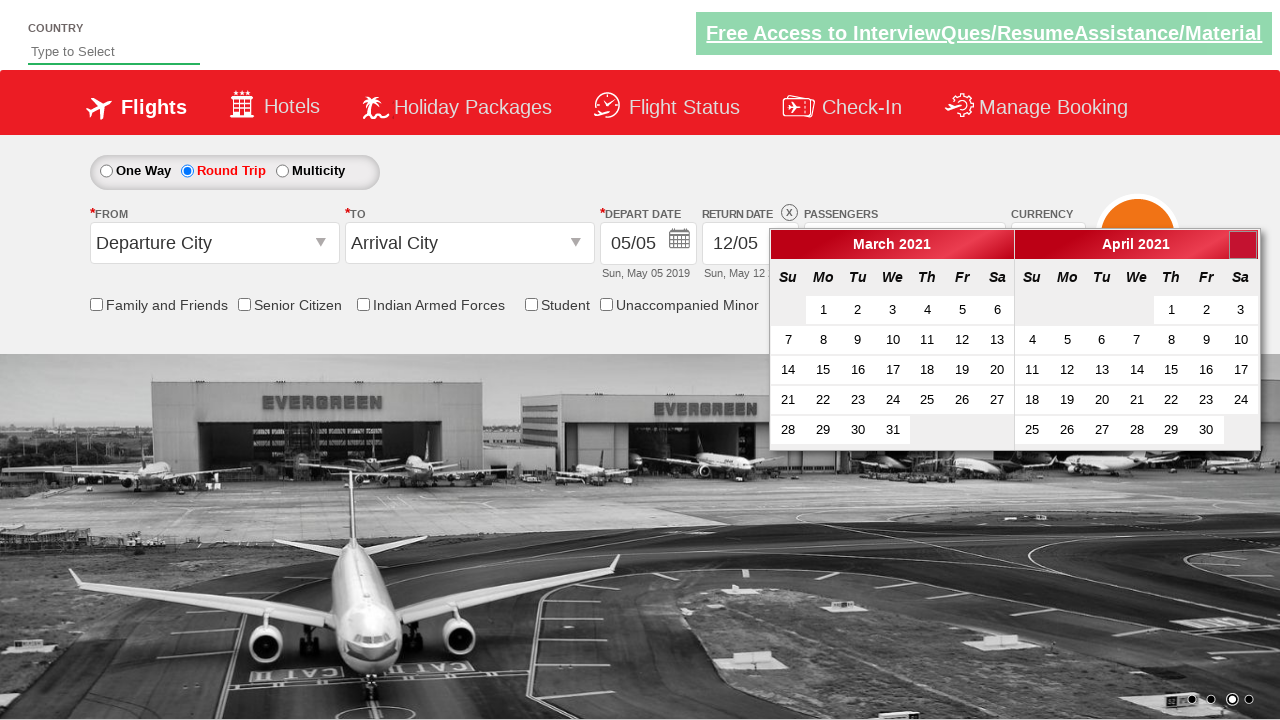

Navigated to next month: March 2021 at (1243, 245) on .ui-icon.ui-icon-circle-triangle-e
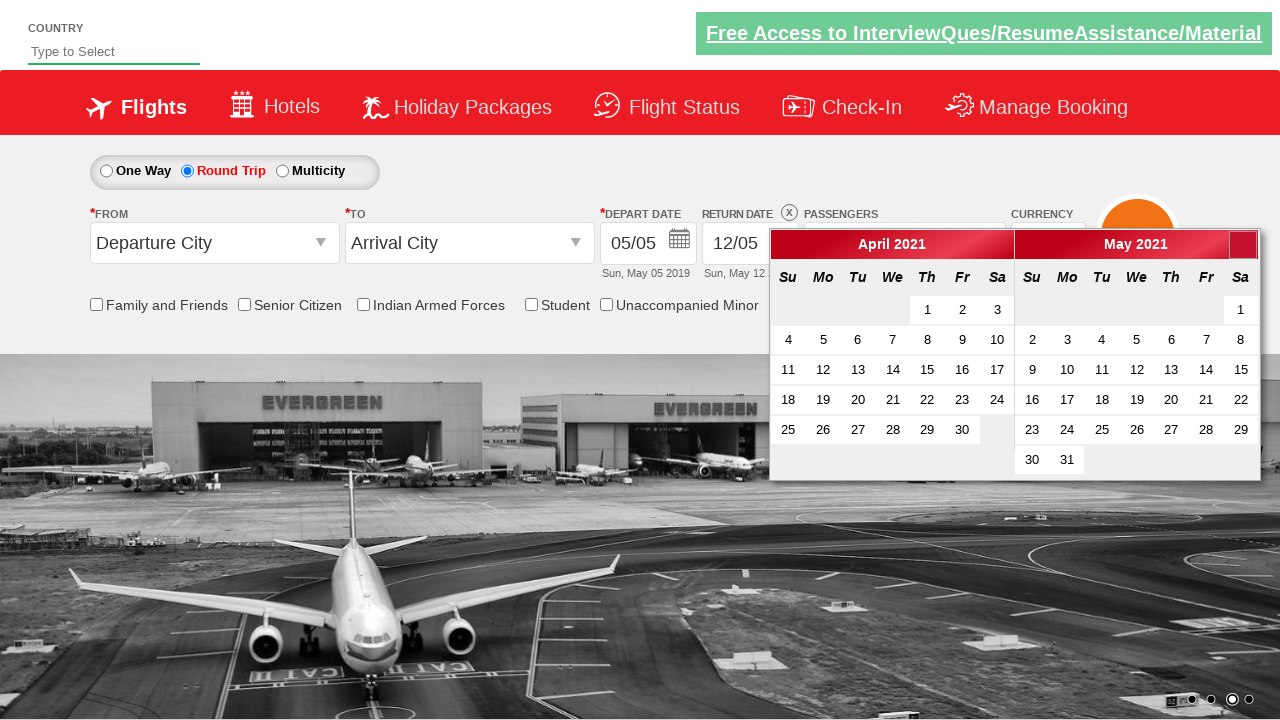

Waited for calendar transition
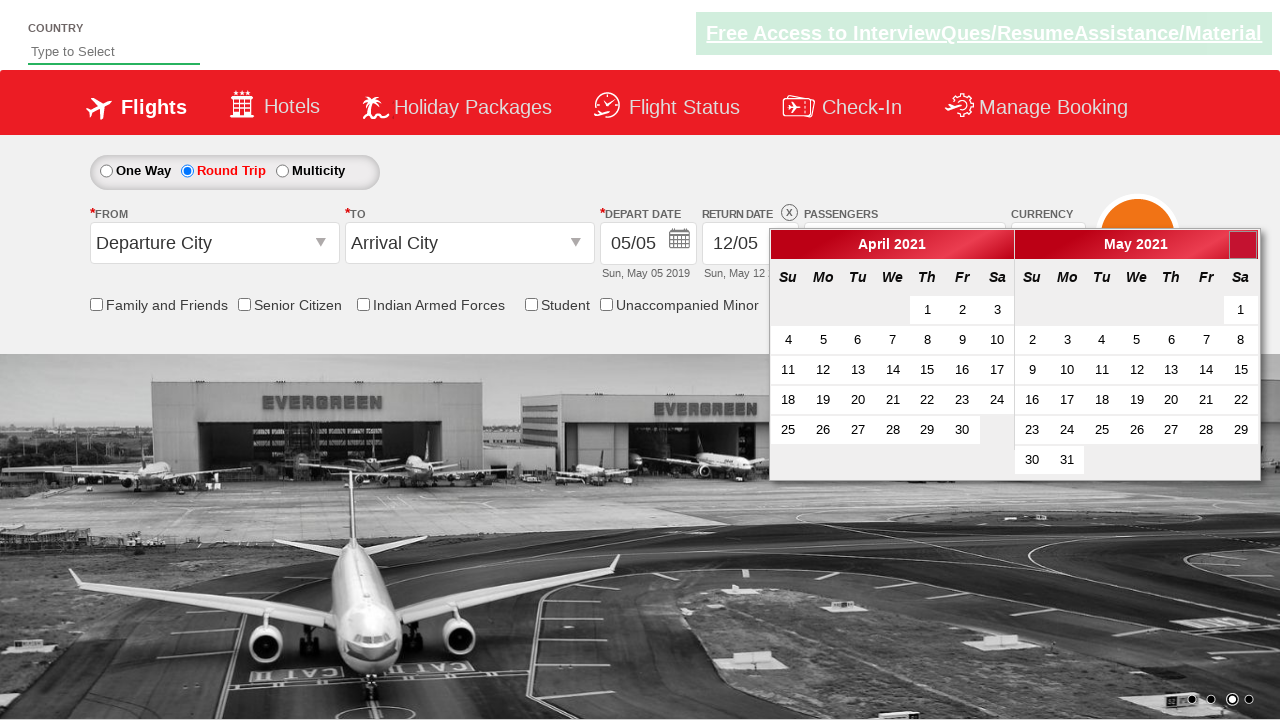

Navigated to next month: April 2021 at (1243, 245) on .ui-icon.ui-icon-circle-triangle-e
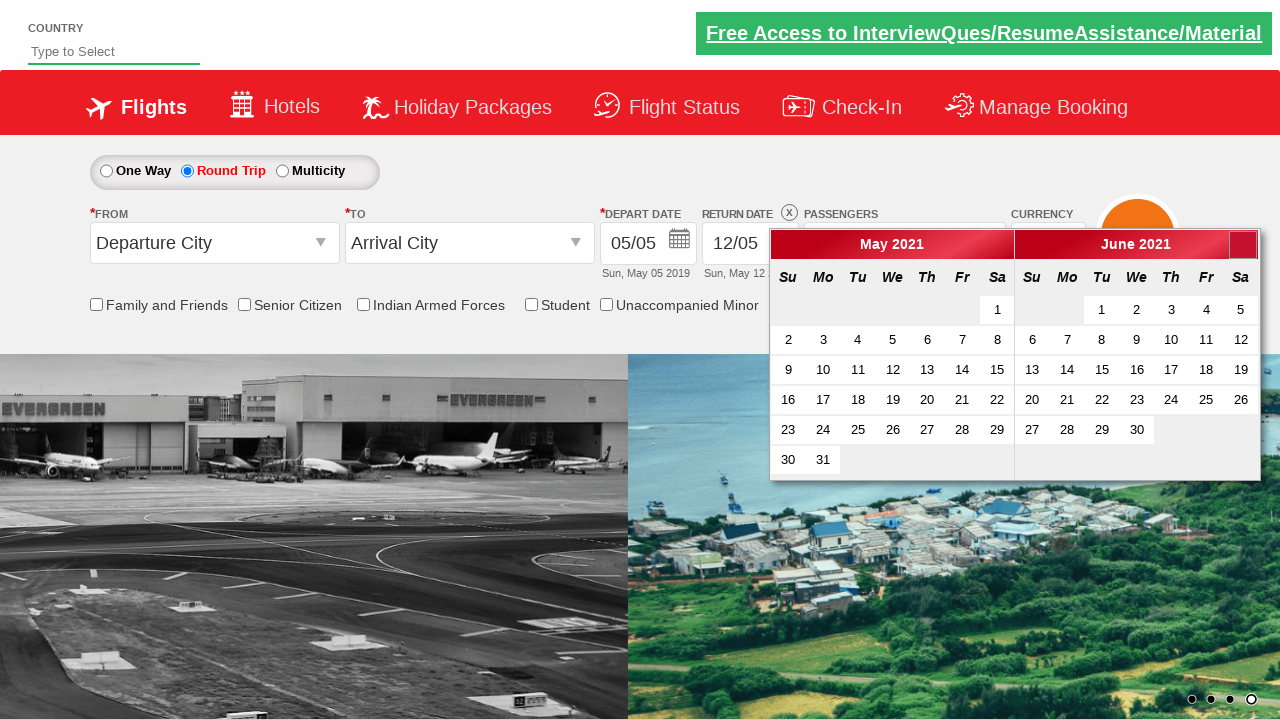

Waited for calendar transition
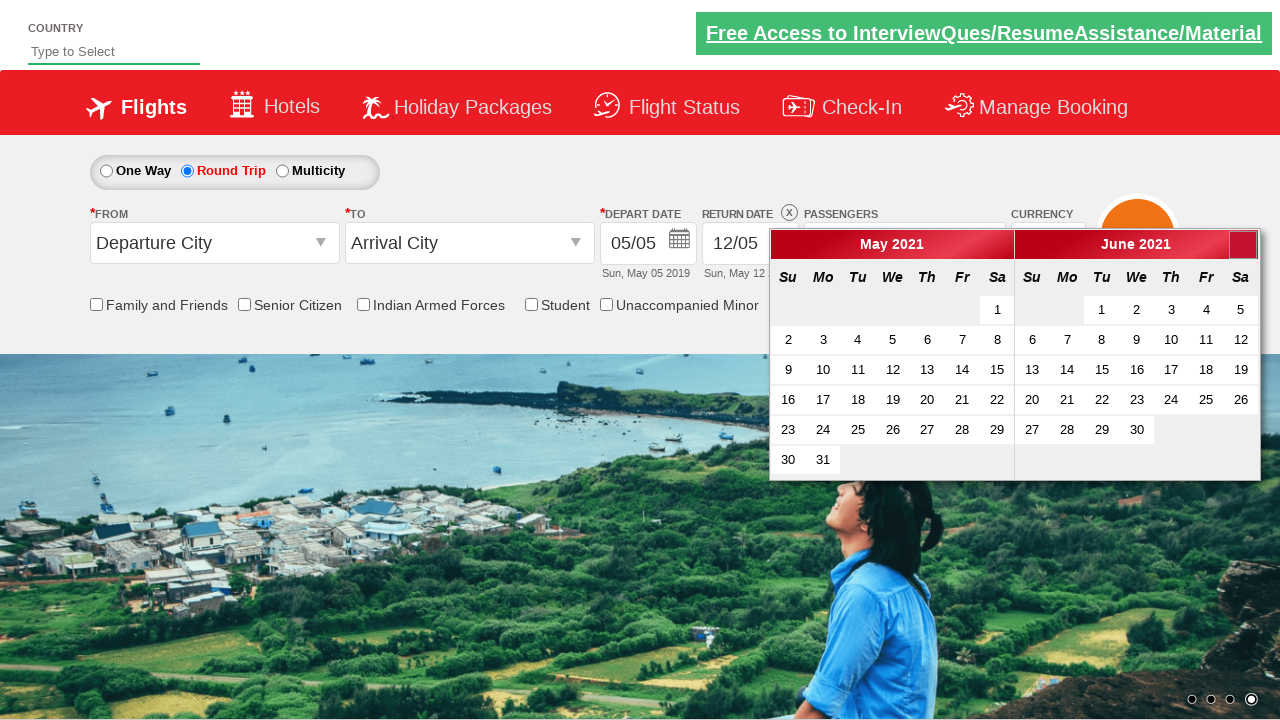

Navigated to next month: May 2021 at (1243, 245) on .ui-icon.ui-icon-circle-triangle-e
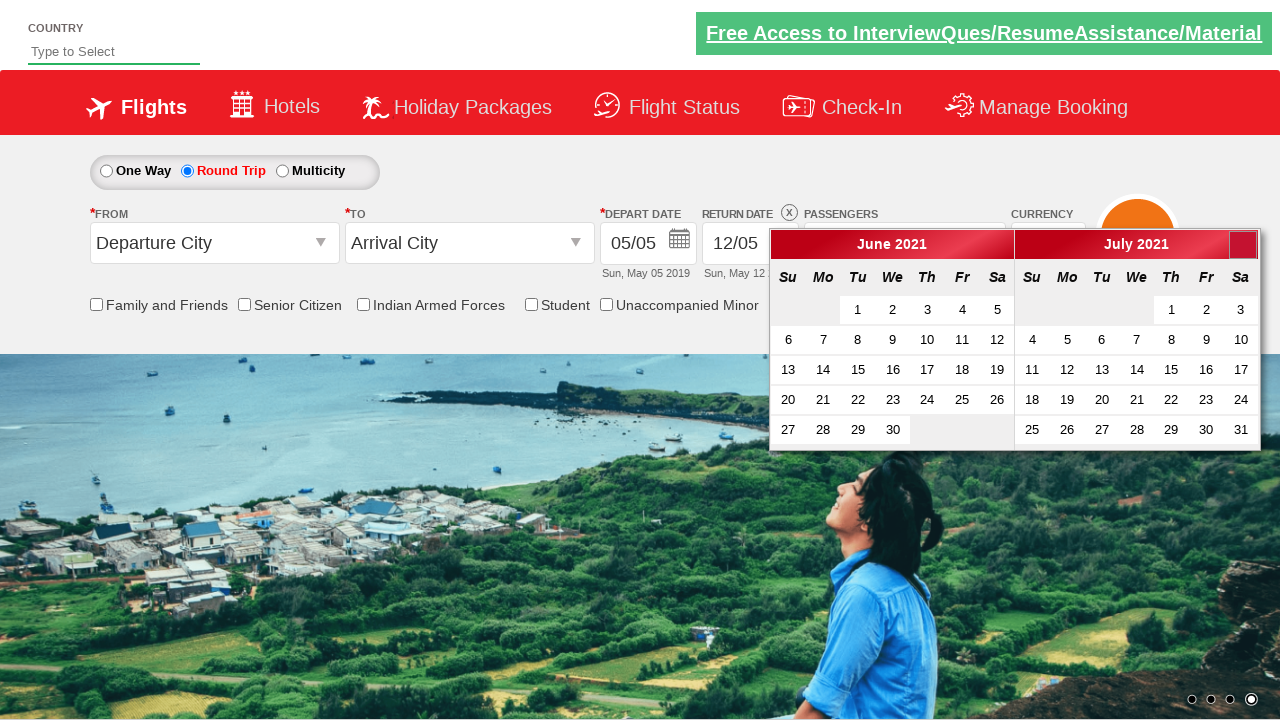

Waited for calendar transition
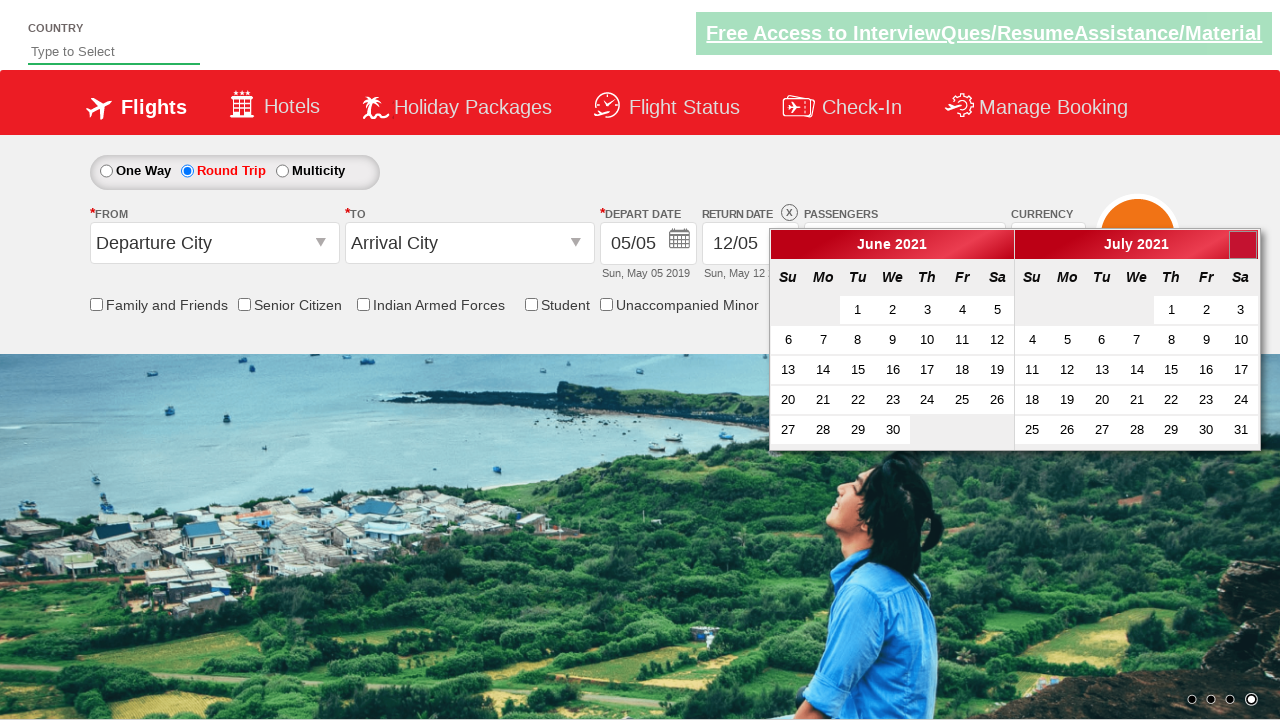

Navigated to next month: June 2021 at (1243, 245) on .ui-icon.ui-icon-circle-triangle-e
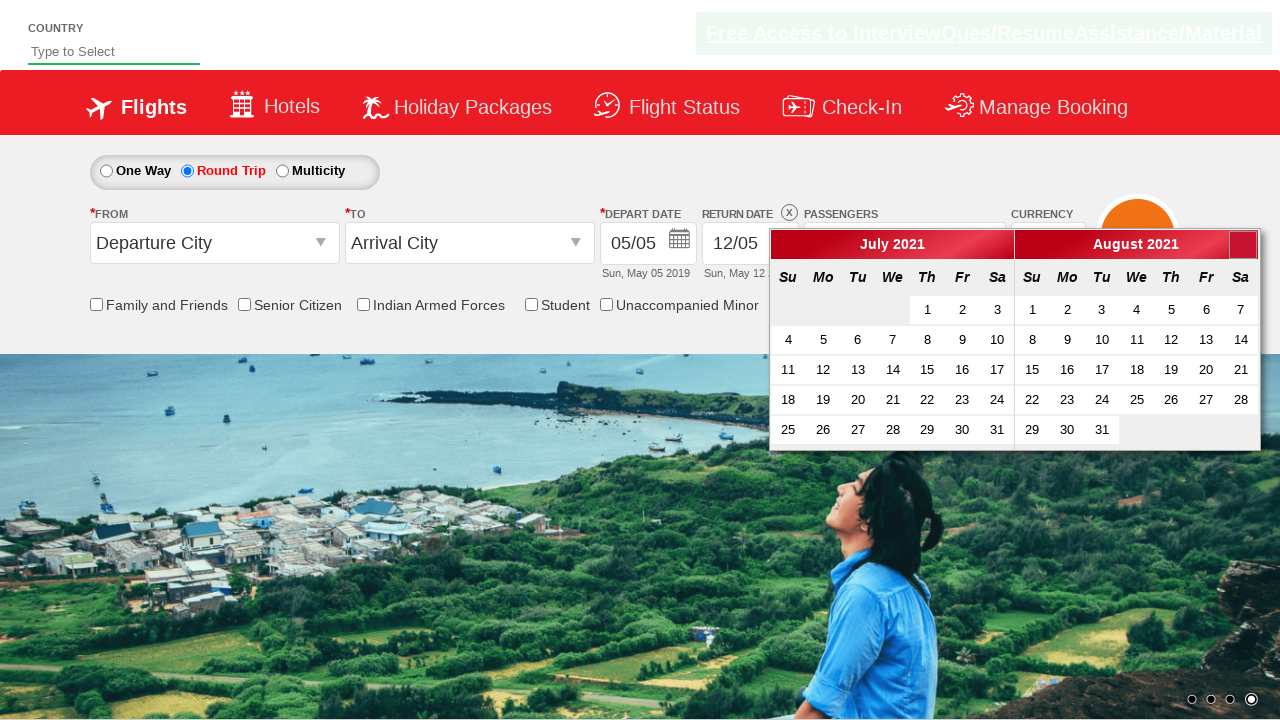

Waited for calendar transition
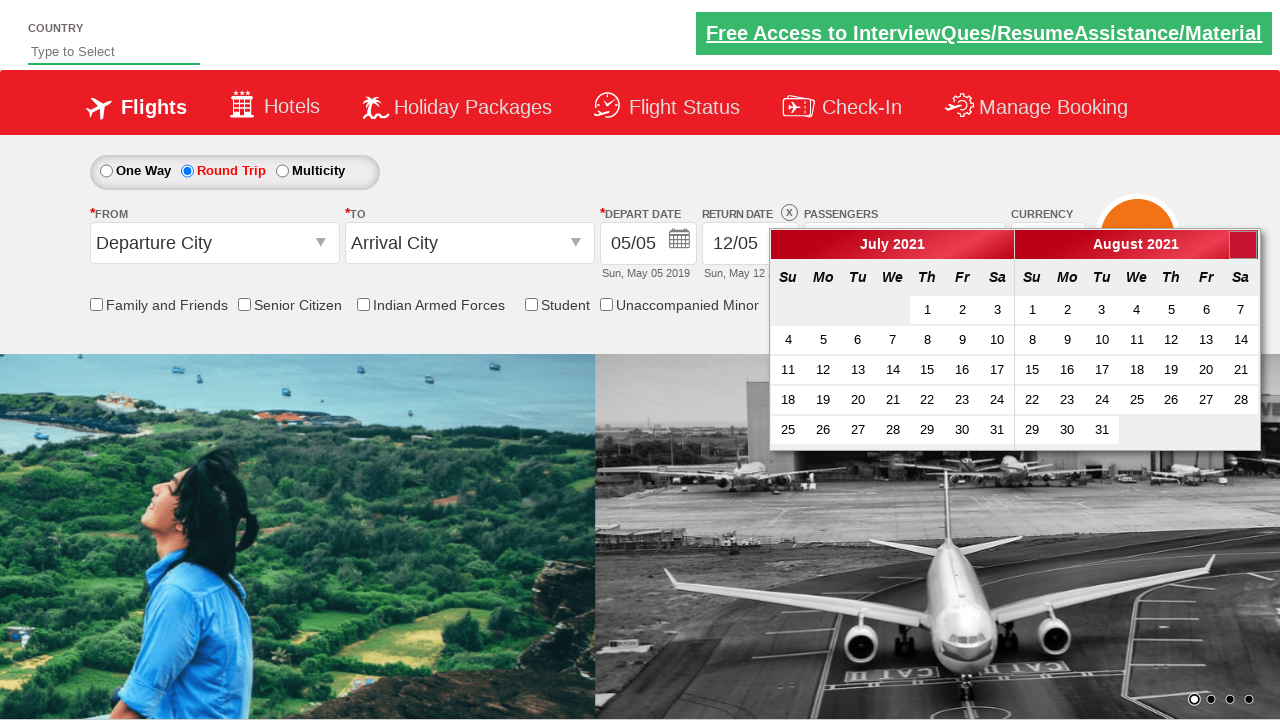

Navigated to next month: July 2021 at (1243, 245) on .ui-icon.ui-icon-circle-triangle-e
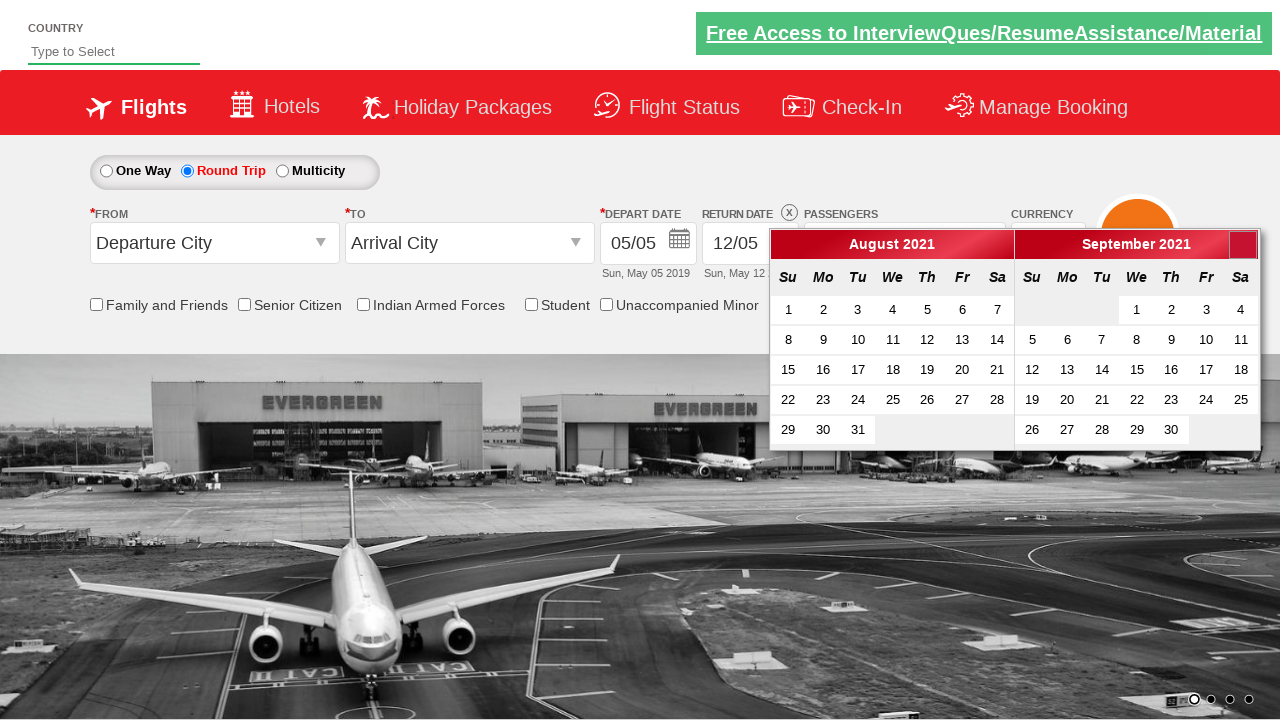

Waited for calendar transition
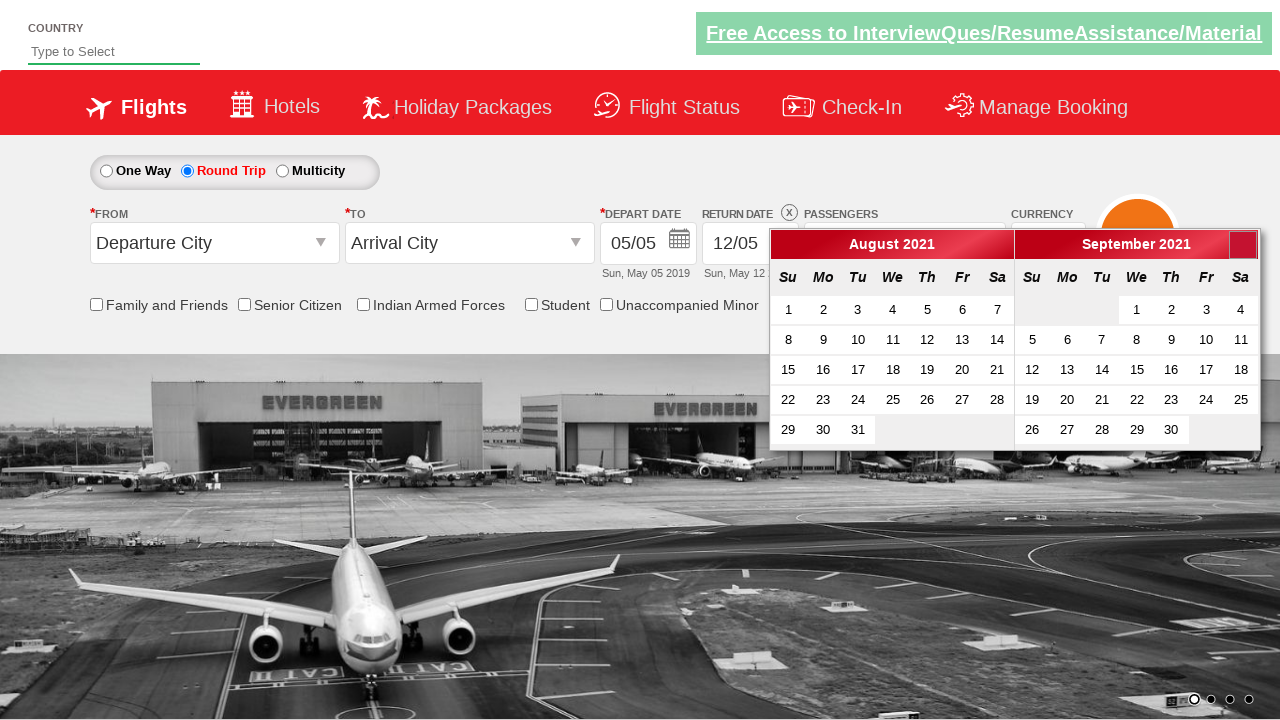

Navigated to next month: August 2021 at (1243, 245) on .ui-icon.ui-icon-circle-triangle-e
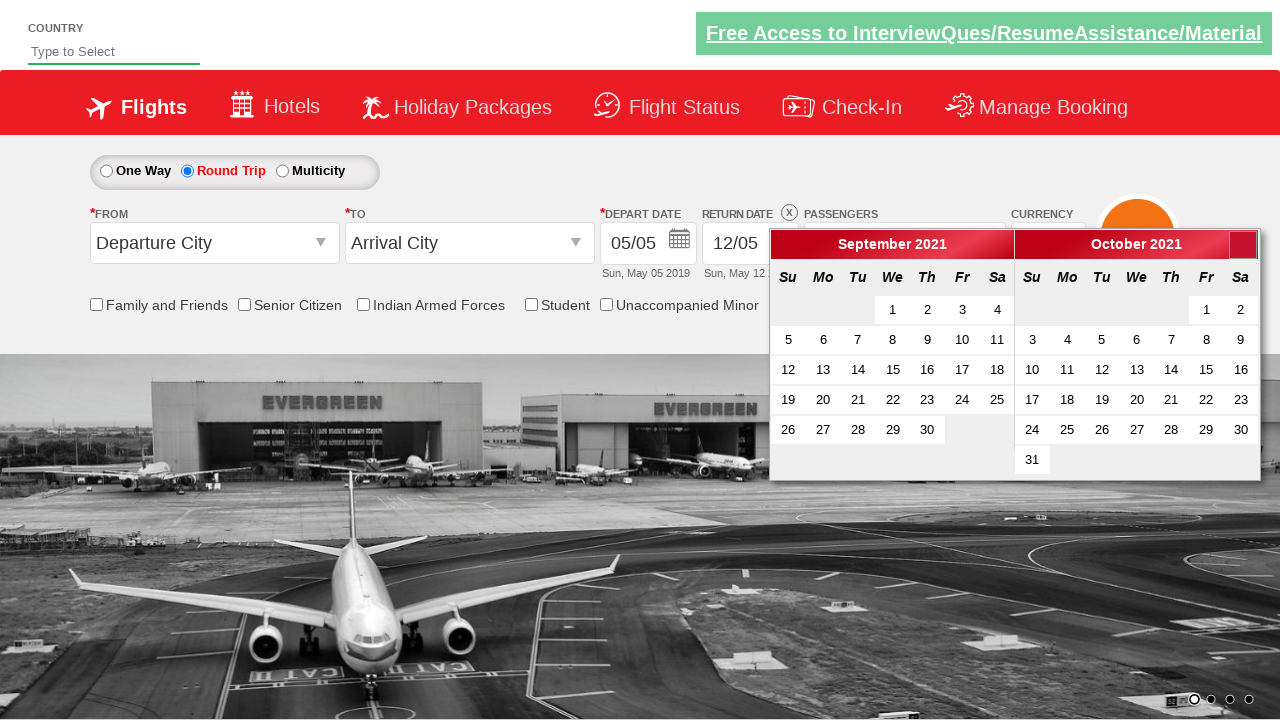

Waited for calendar transition
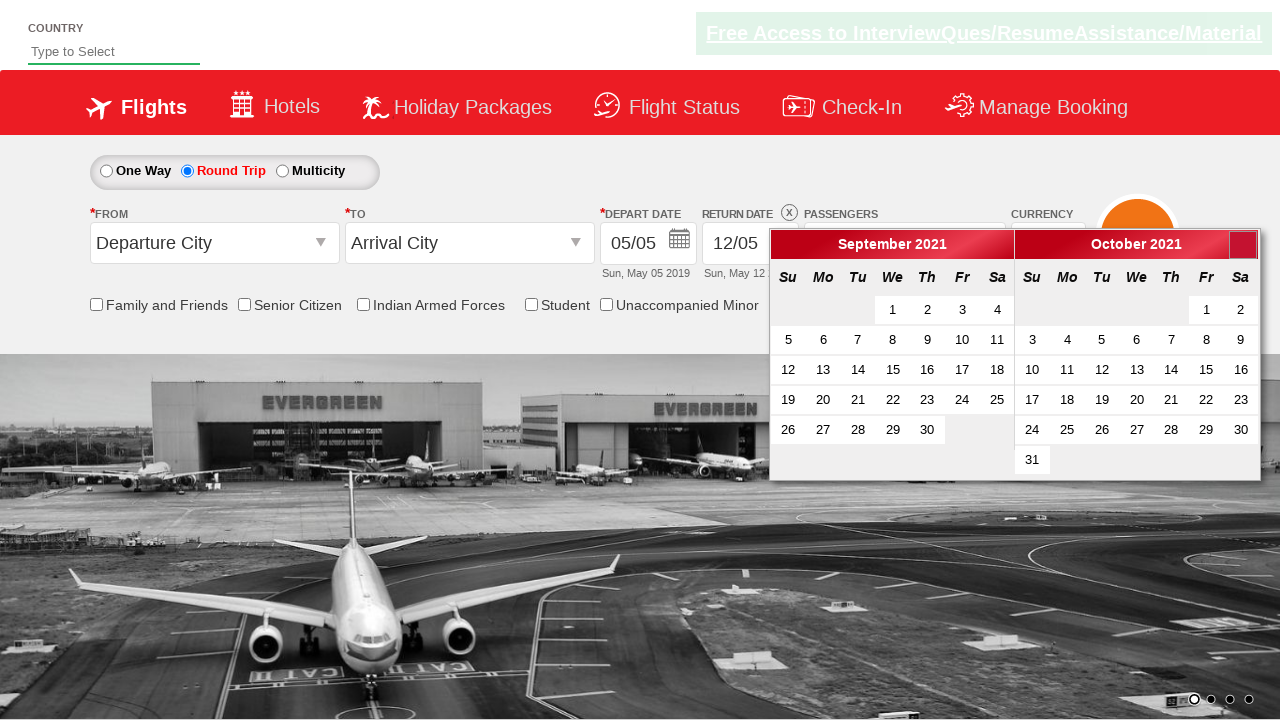

Navigated to next month: September 2021 at (1243, 245) on .ui-icon.ui-icon-circle-triangle-e
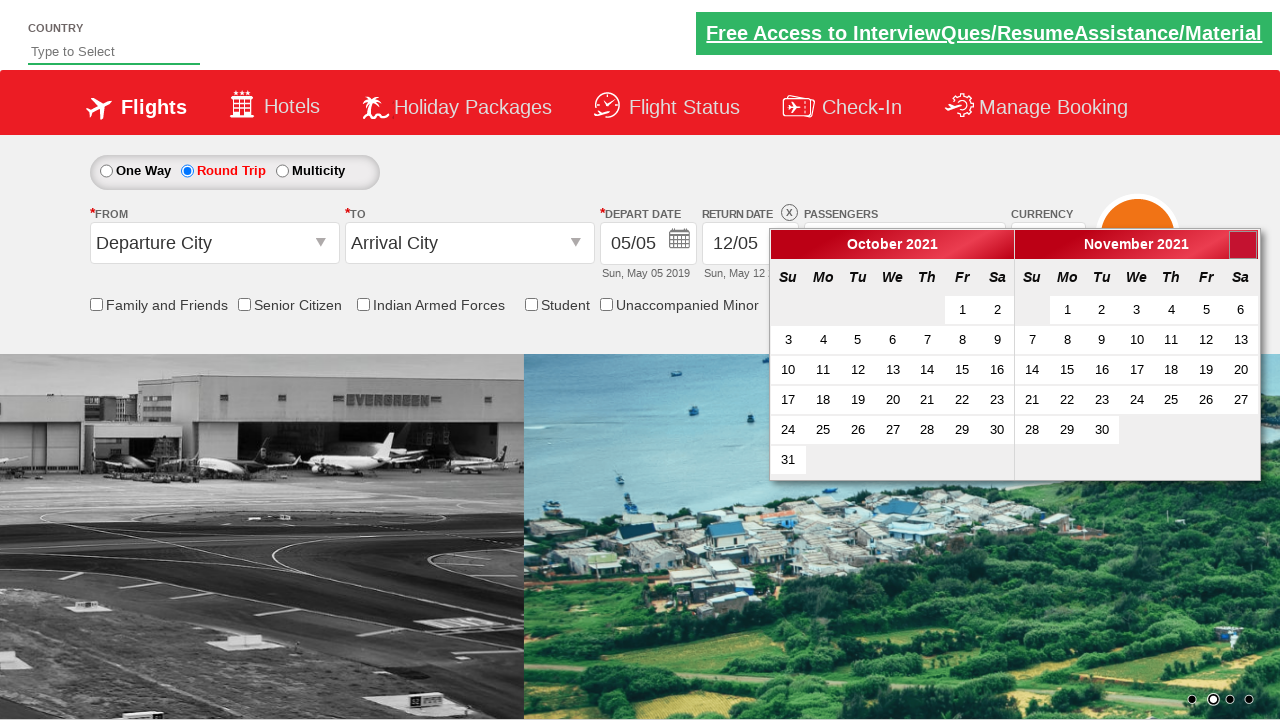

Waited for calendar transition
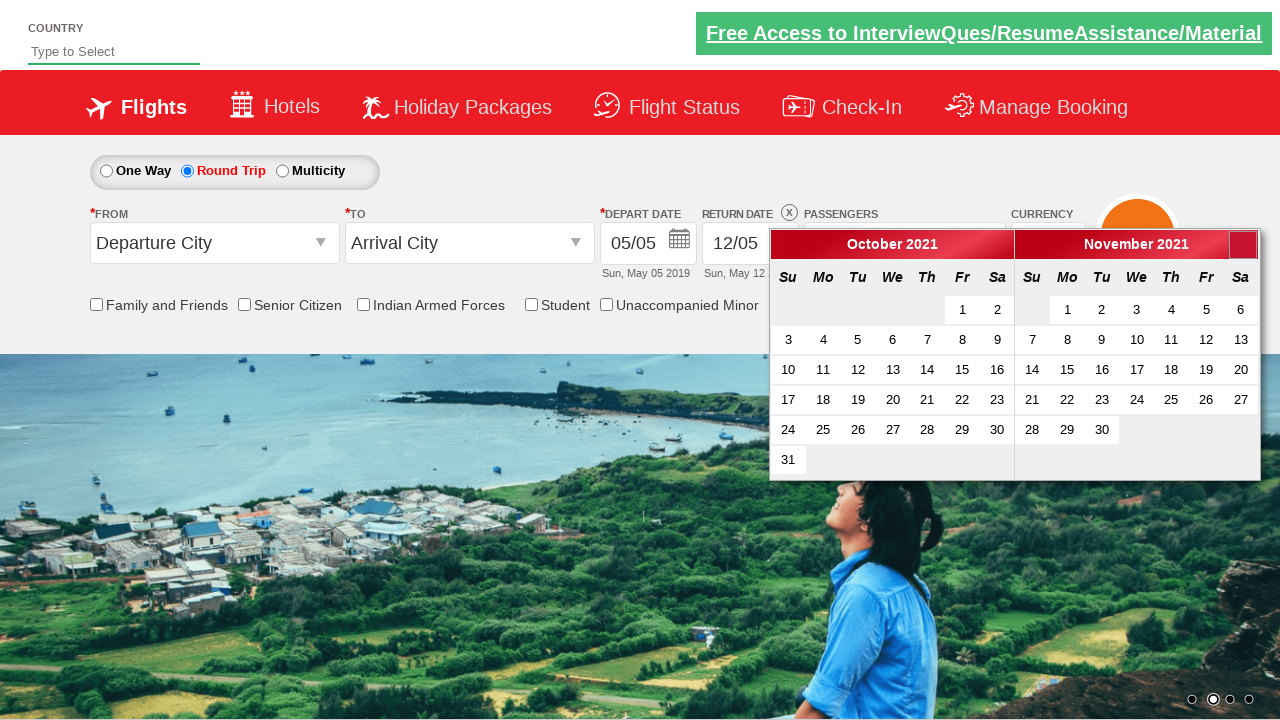

Navigated to next month: October 2021 at (1243, 245) on .ui-icon.ui-icon-circle-triangle-e
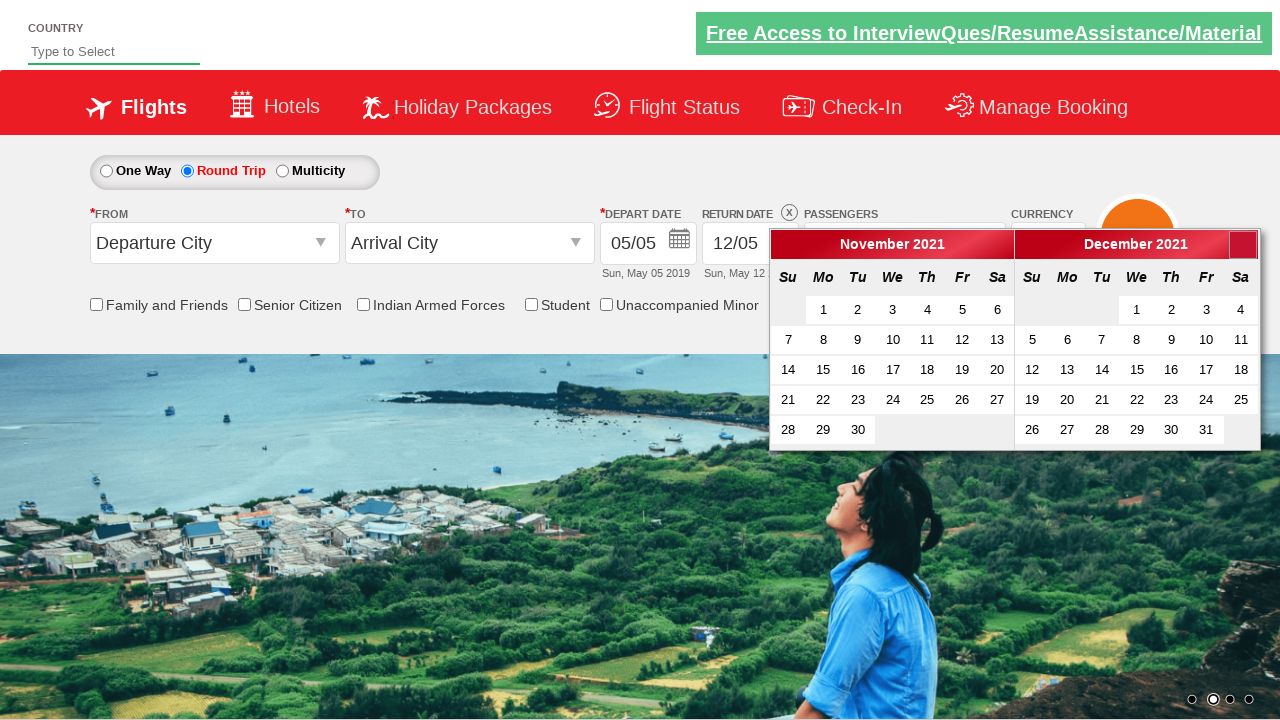

Waited for calendar transition
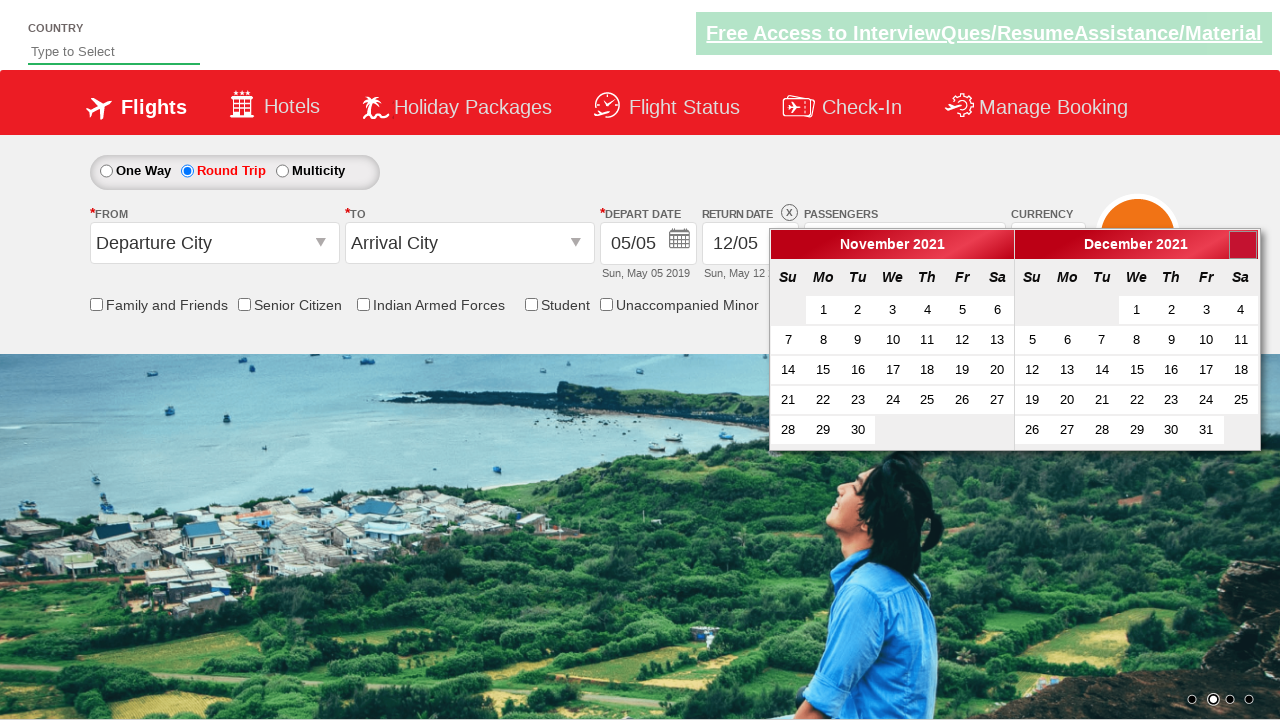

Navigated to next month: November 2021 at (1243, 245) on .ui-icon.ui-icon-circle-triangle-e
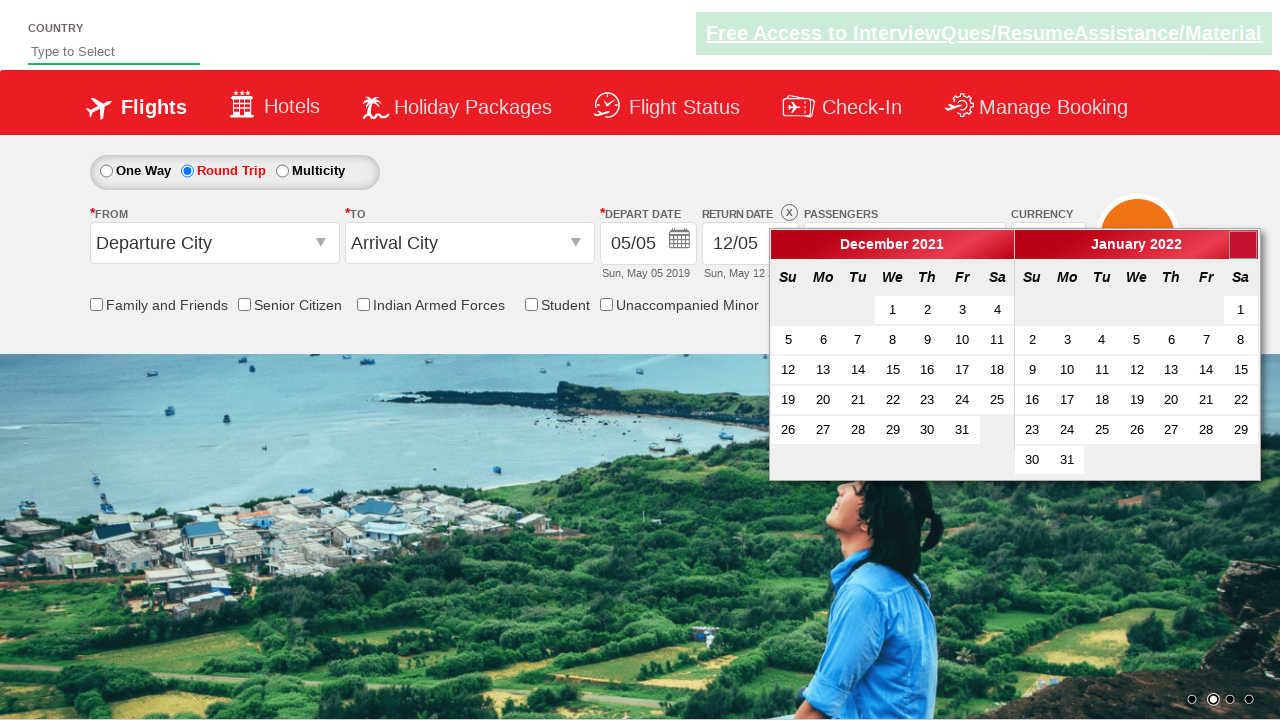

Waited for calendar transition
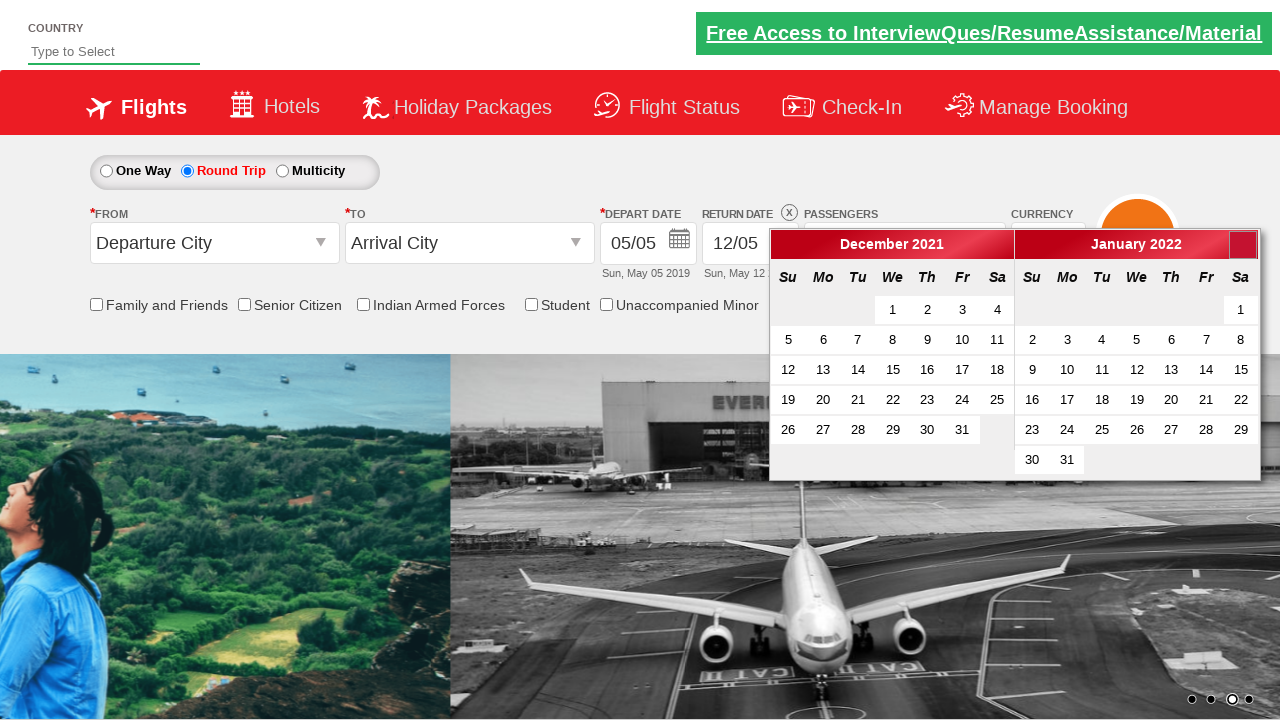

Navigated to next month: December 2021 at (1243, 245) on .ui-icon.ui-icon-circle-triangle-e
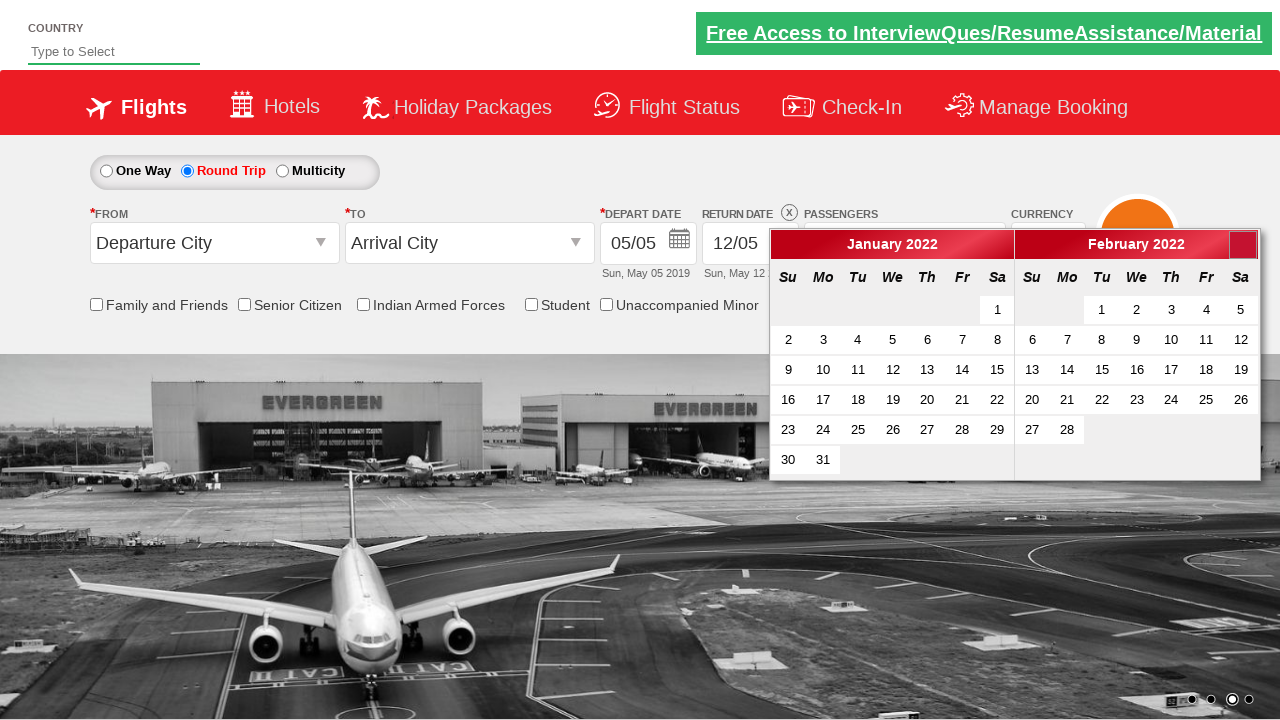

Waited for calendar transition
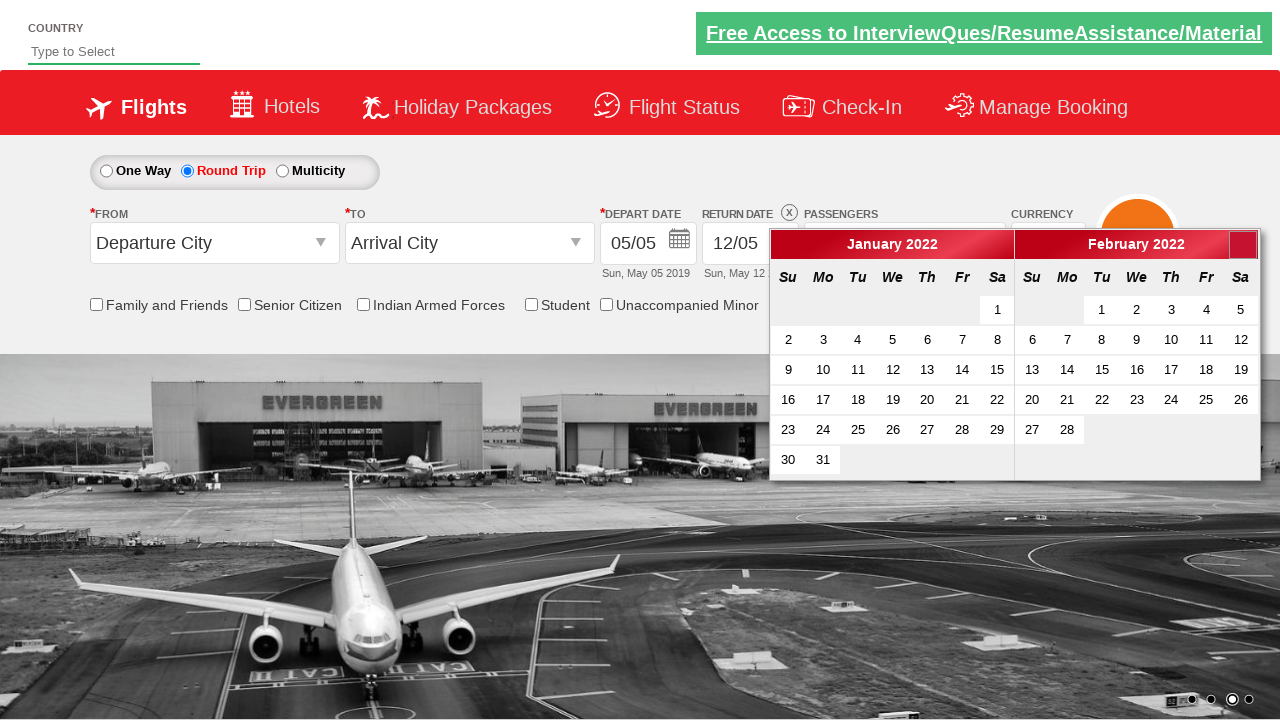

Navigated to next month: January 2022 at (1243, 245) on .ui-icon.ui-icon-circle-triangle-e
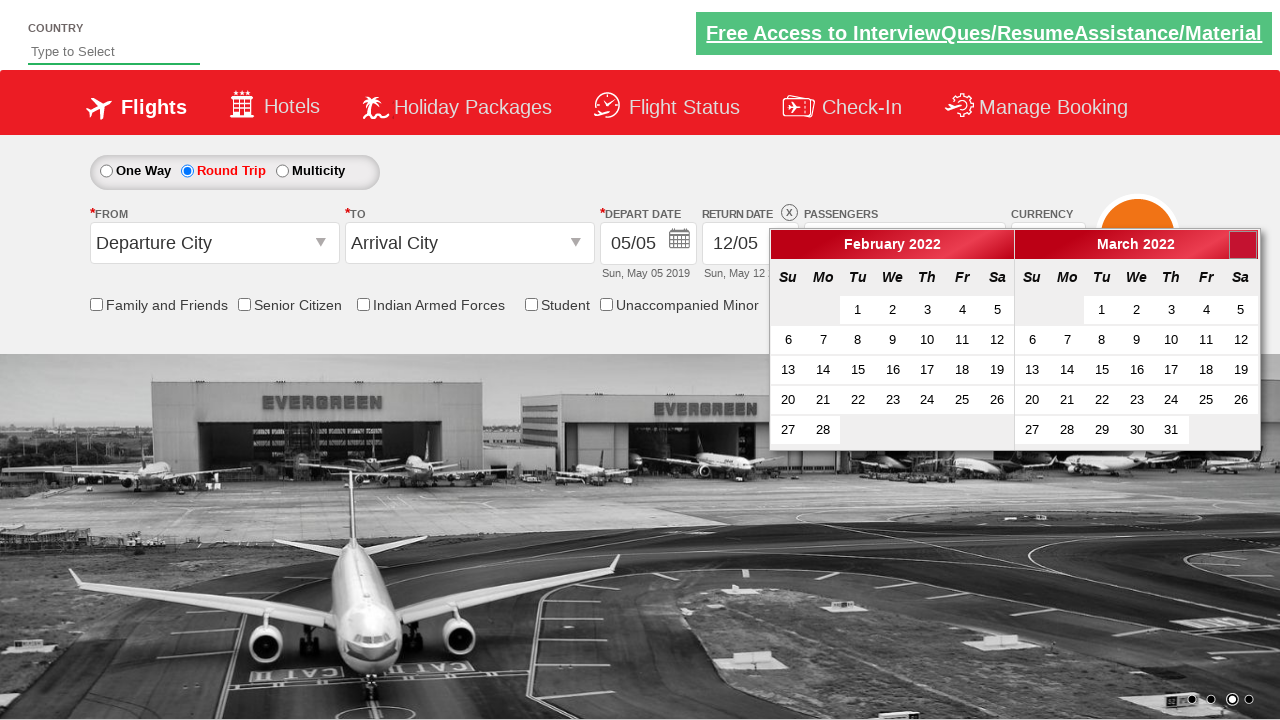

Waited for calendar transition
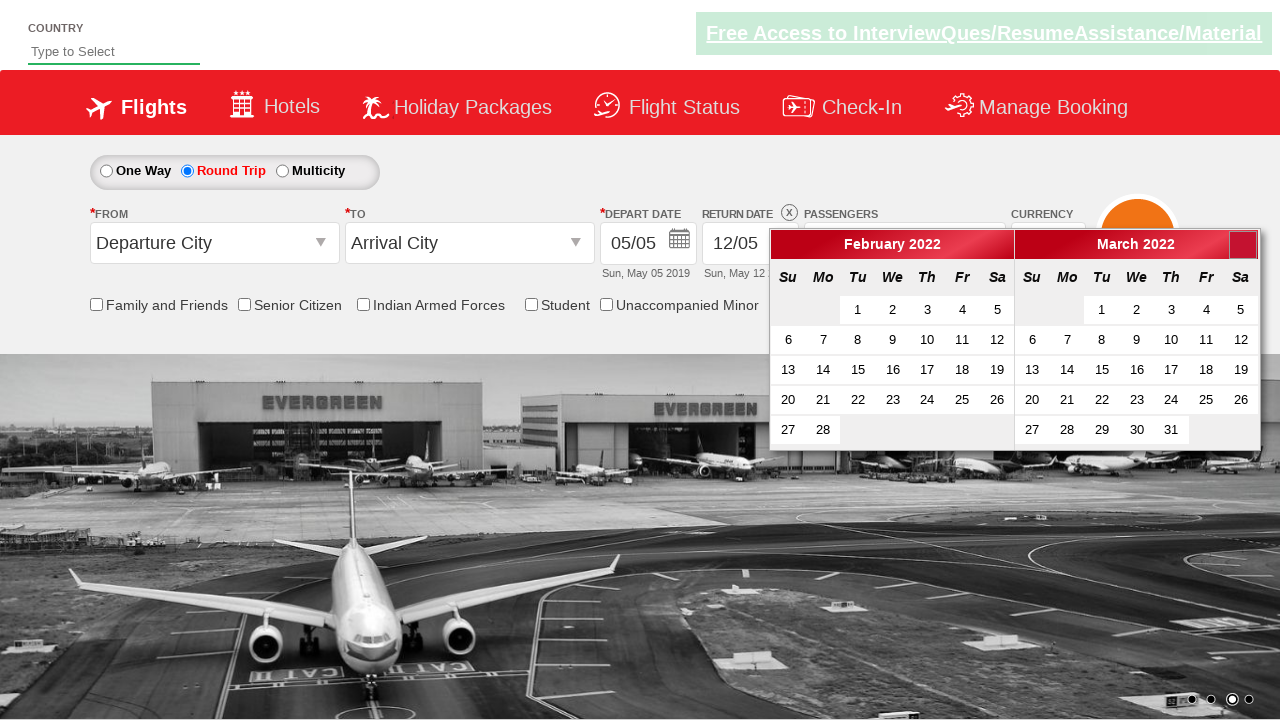

Navigated to next month: February 2022 at (1243, 245) on .ui-icon.ui-icon-circle-triangle-e
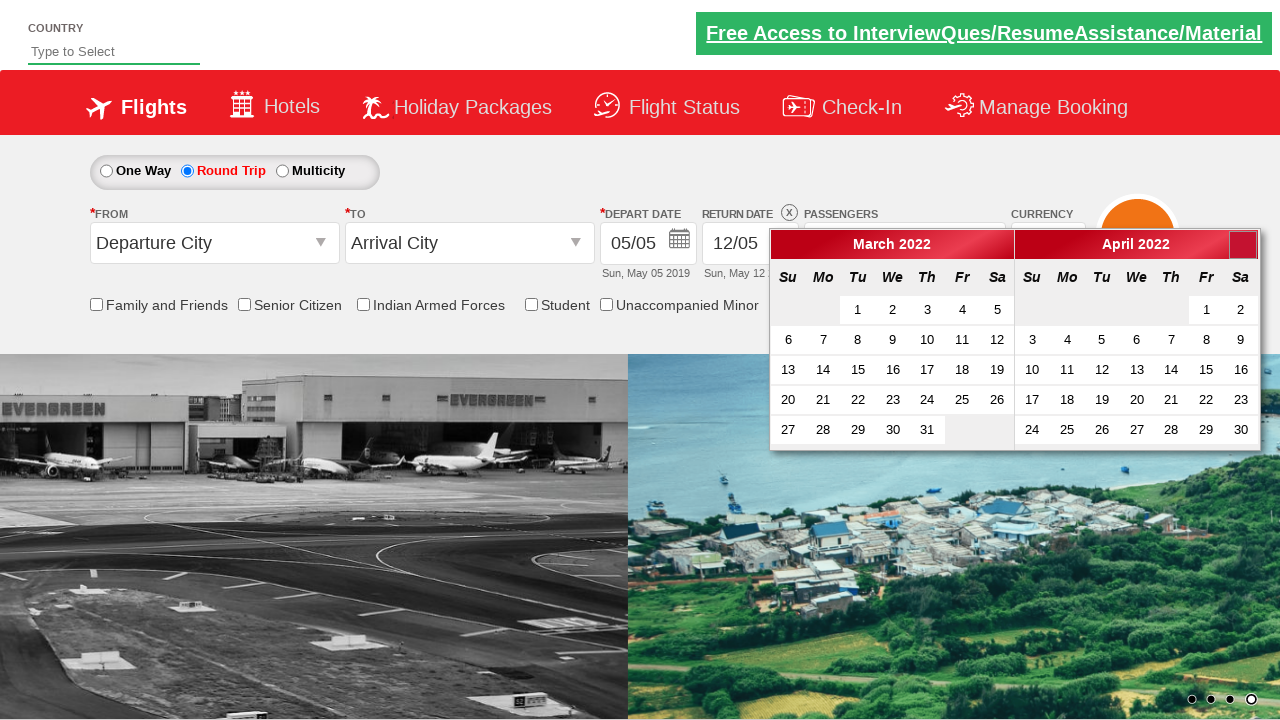

Waited for calendar transition
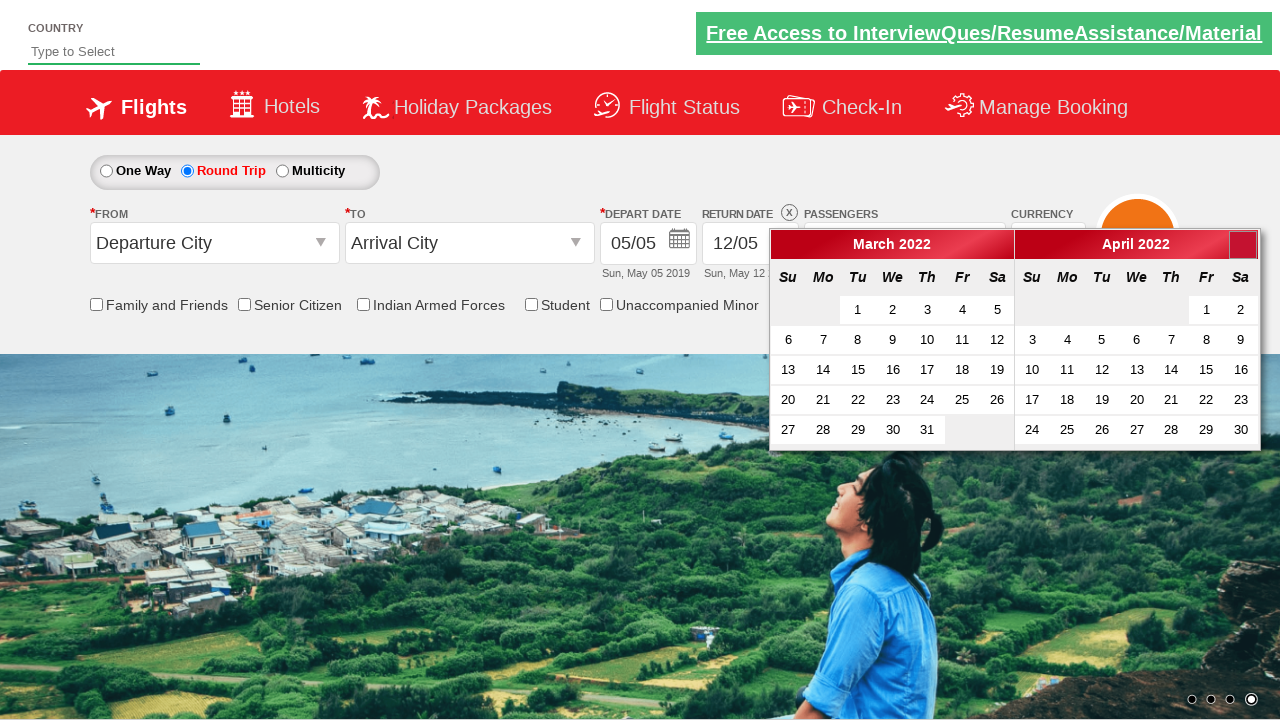

Navigated to next month: March 2022 at (1243, 245) on .ui-icon.ui-icon-circle-triangle-e
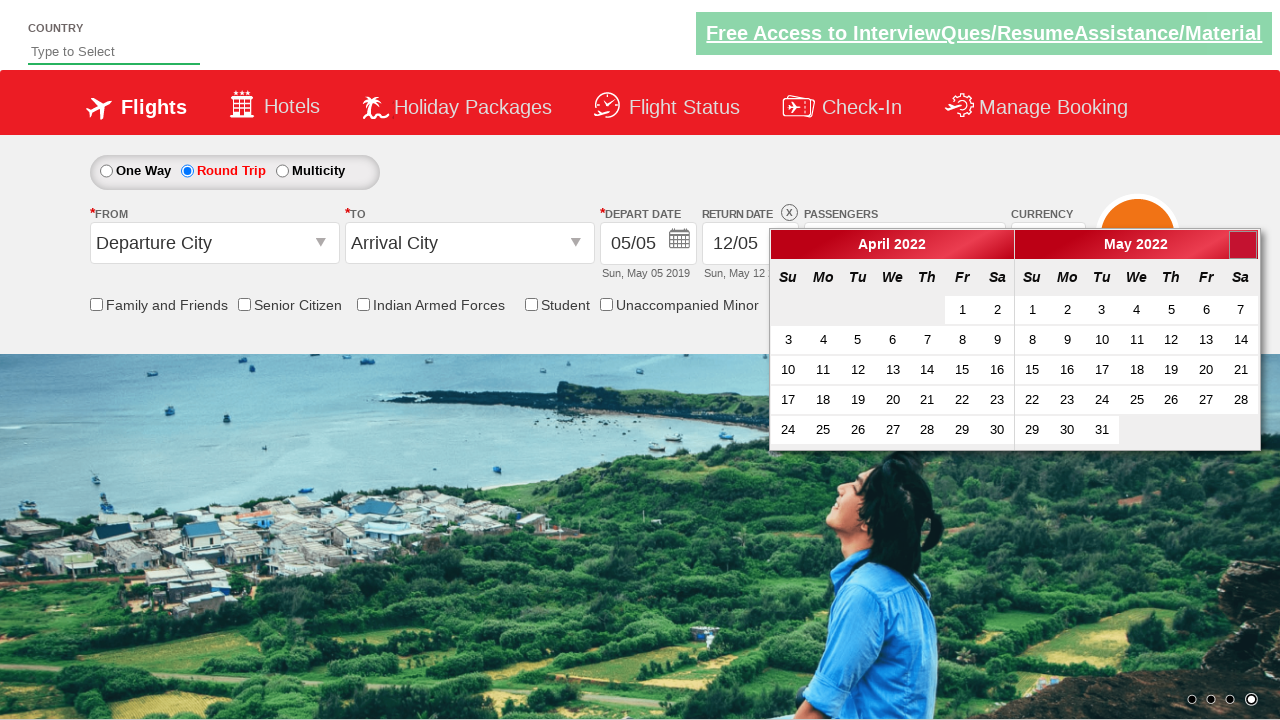

Waited for calendar transition
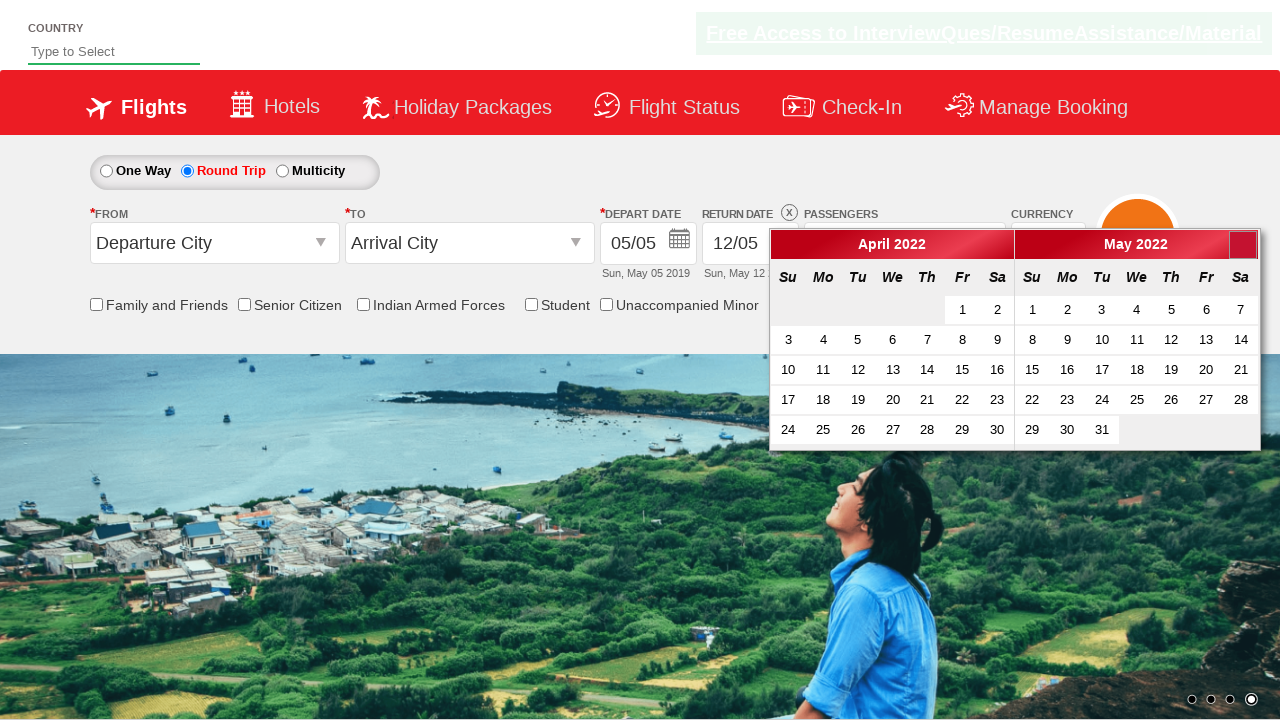

Navigated to next month: April 2022 at (1243, 245) on .ui-icon.ui-icon-circle-triangle-e
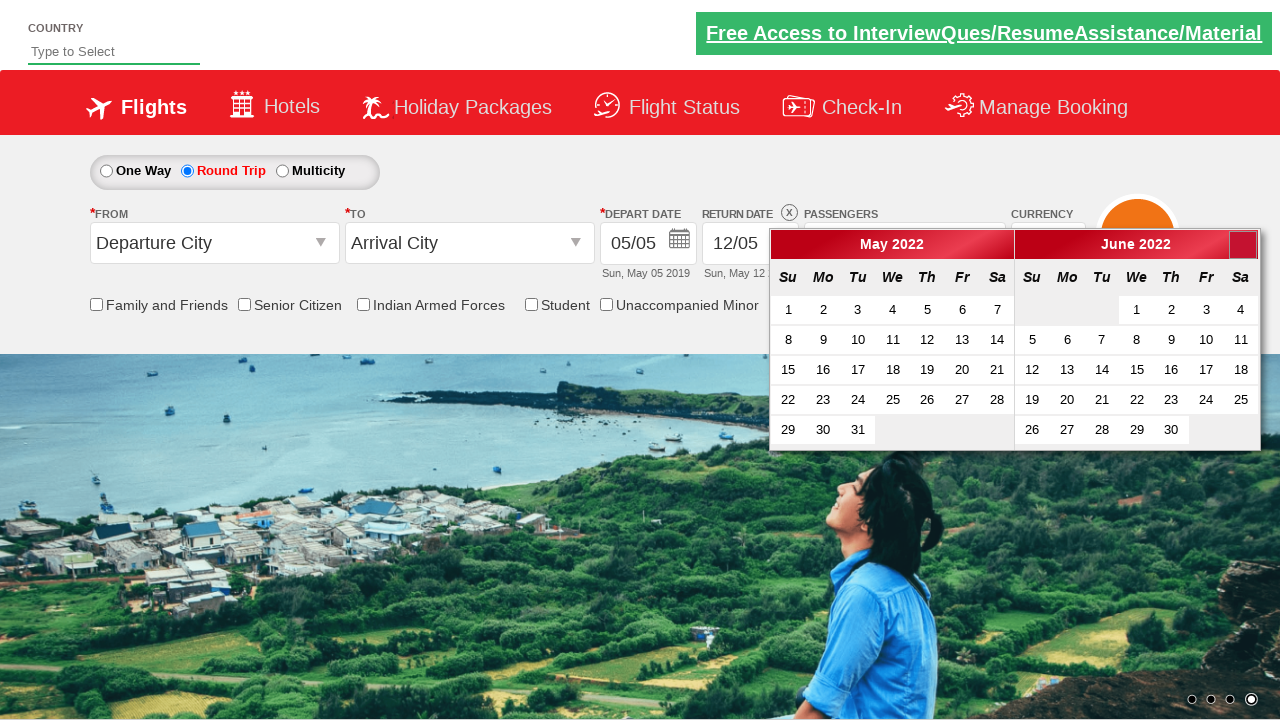

Waited for calendar transition
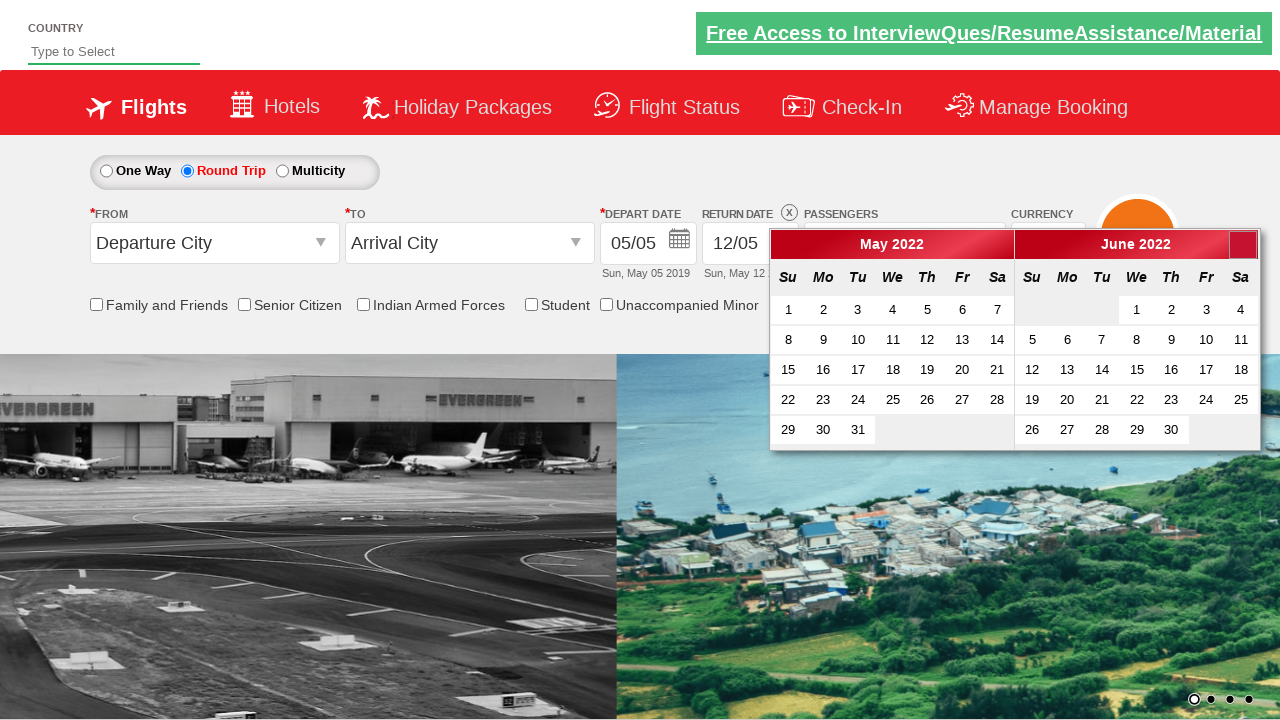

Navigated to next month: May 2022 at (1243, 245) on .ui-icon.ui-icon-circle-triangle-e
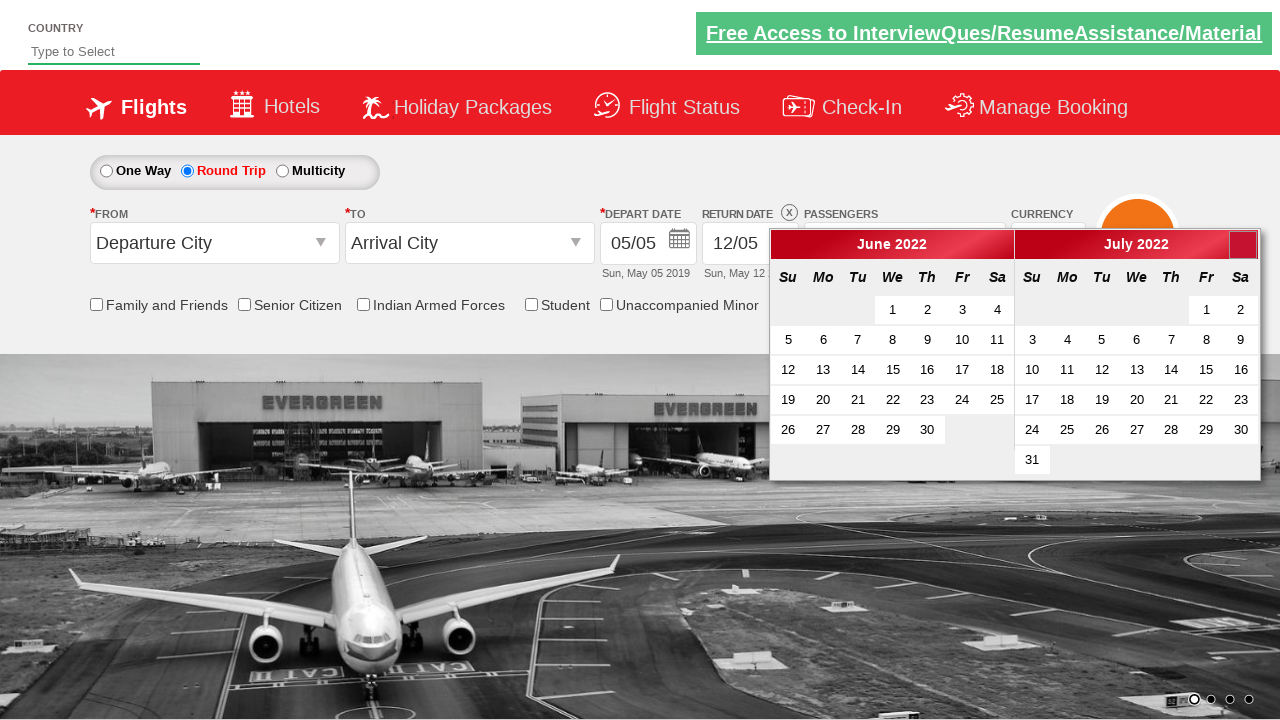

Waited for calendar transition
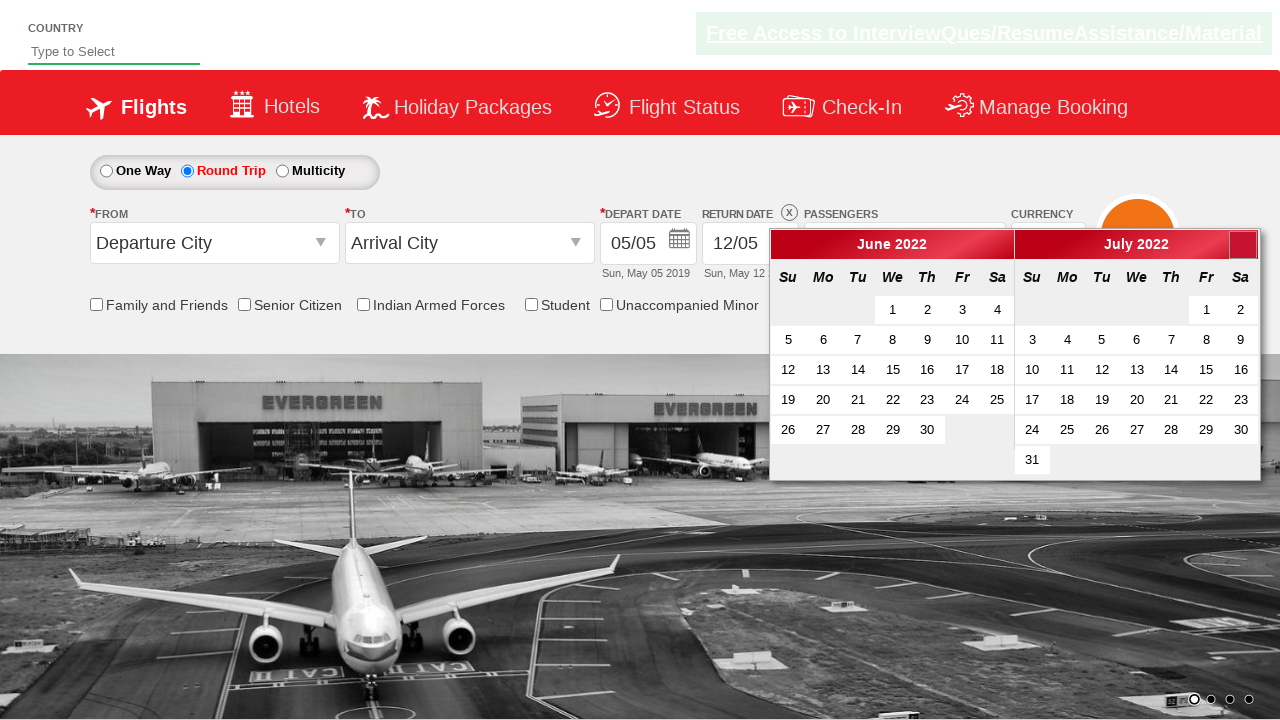

Navigated to next month: June 2022 at (1243, 245) on .ui-icon.ui-icon-circle-triangle-e
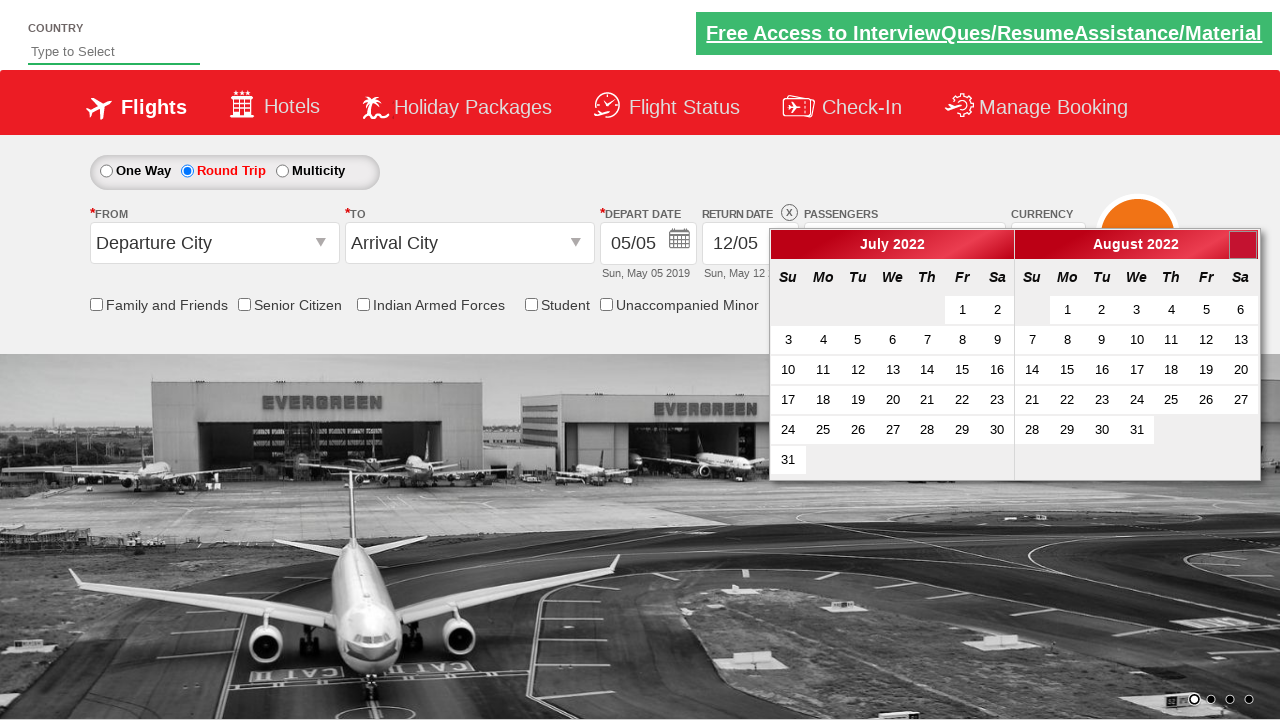

Waited for calendar transition
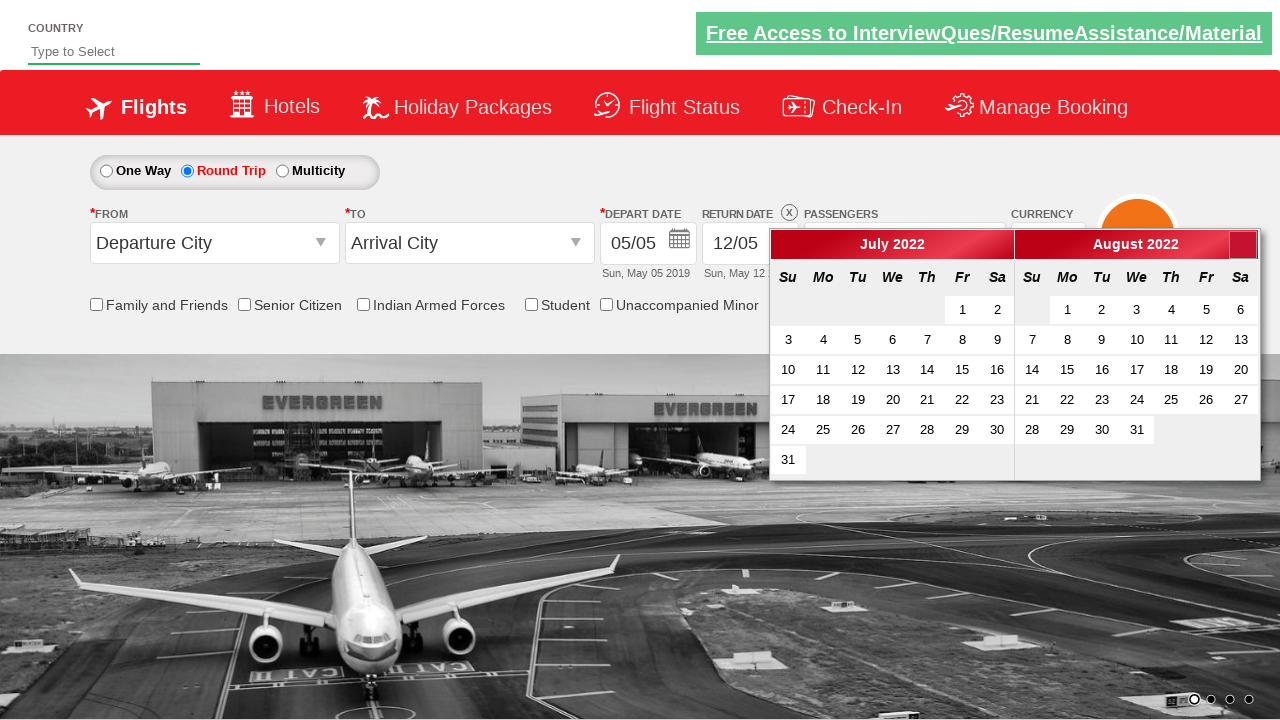

Navigated to next month: July 2022 at (1243, 245) on .ui-icon.ui-icon-circle-triangle-e
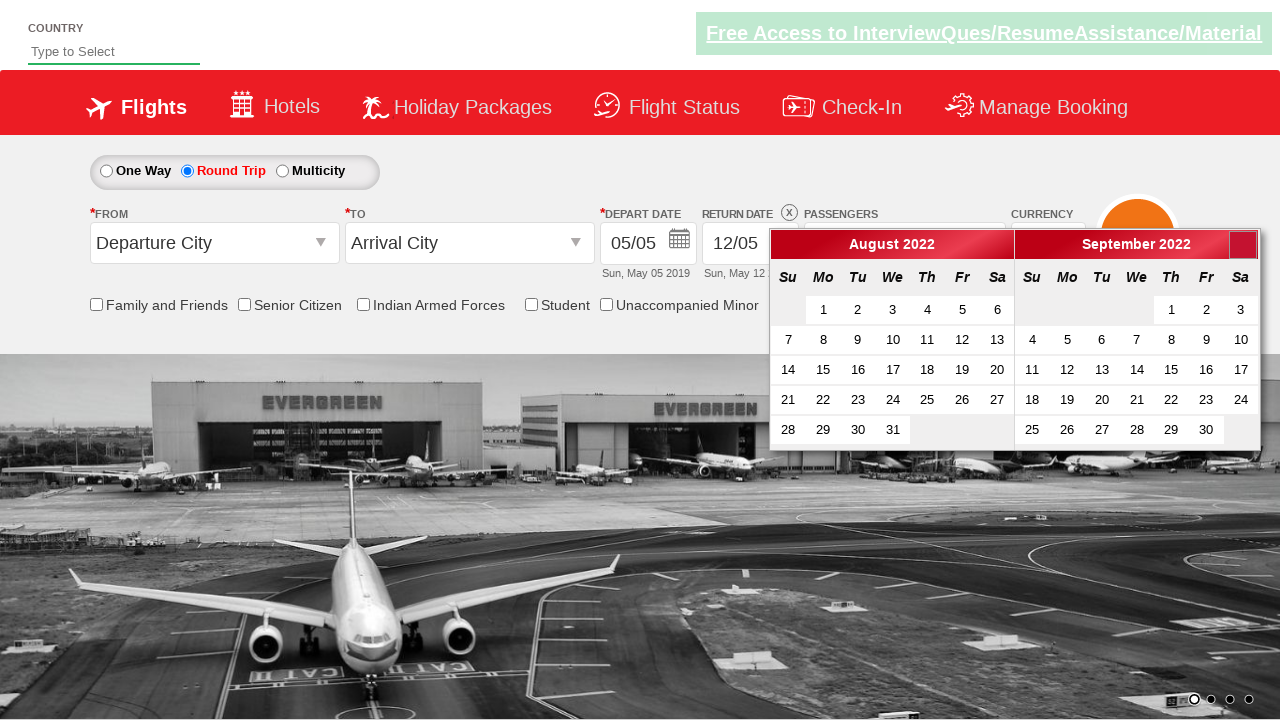

Waited for calendar transition
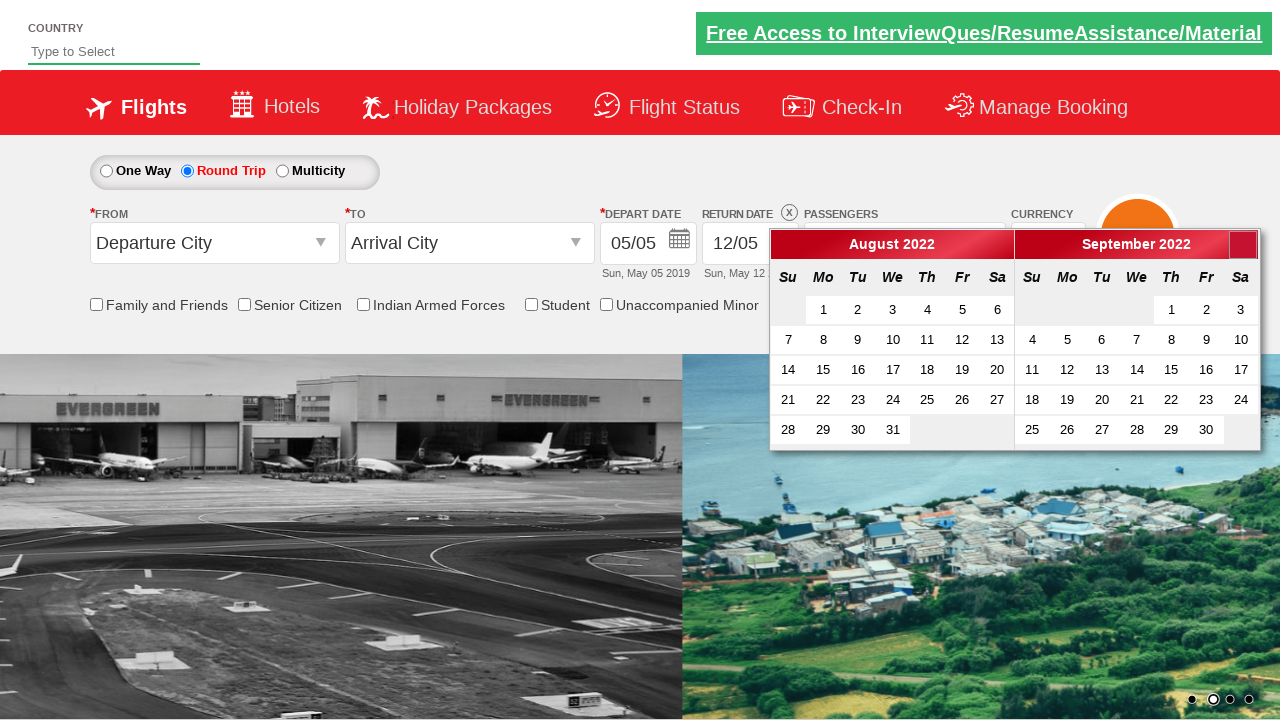

Navigated to next month: August 2022 at (1243, 245) on .ui-icon.ui-icon-circle-triangle-e
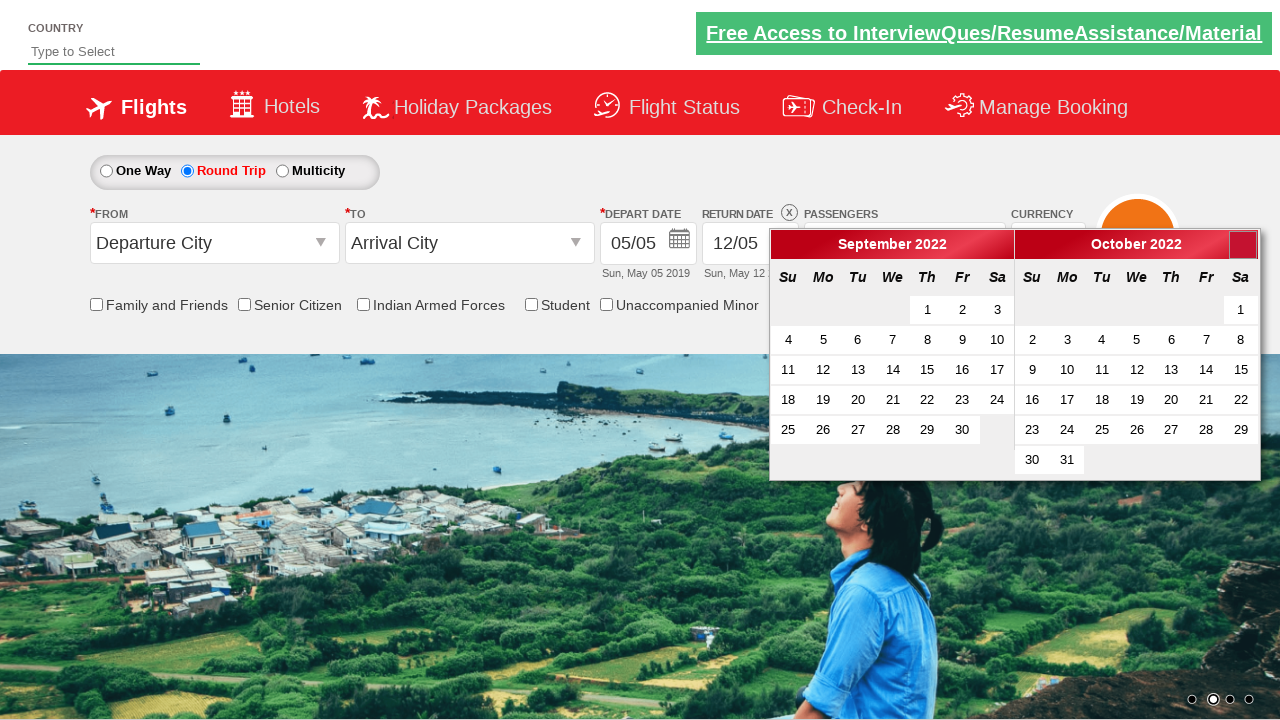

Waited for calendar transition
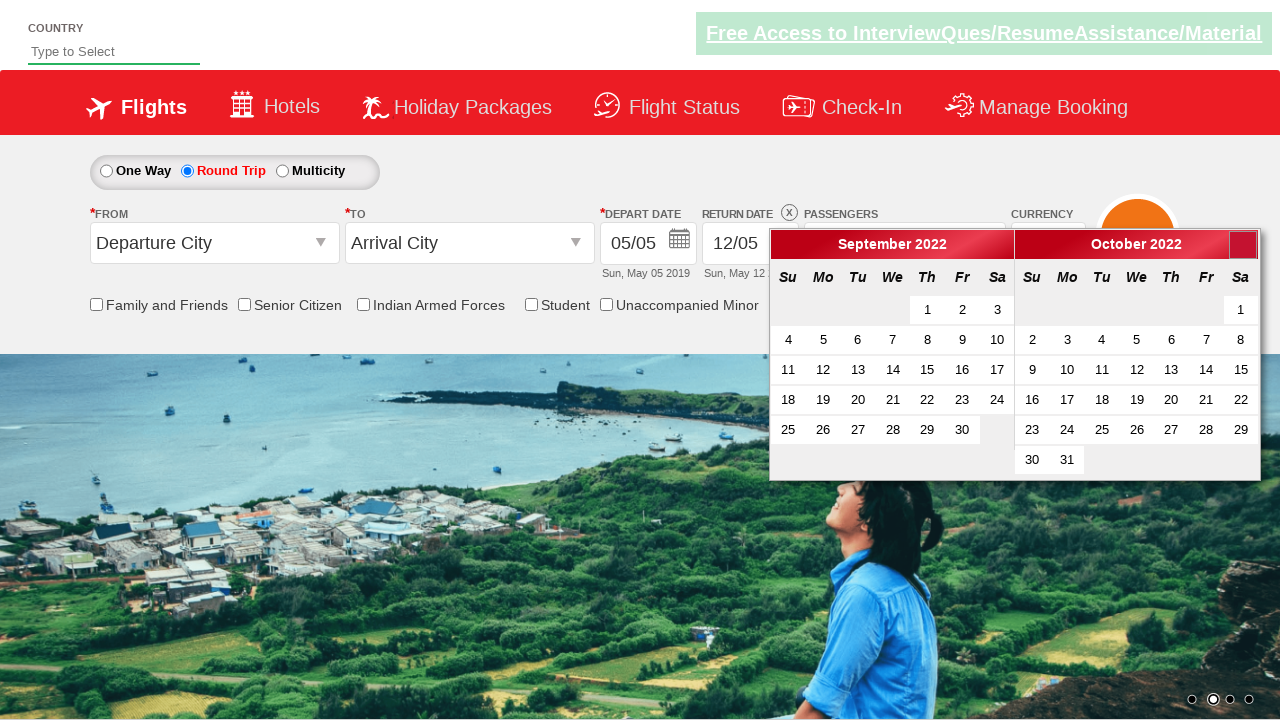

Navigated to next month: September 2022 at (1243, 245) on .ui-icon.ui-icon-circle-triangle-e
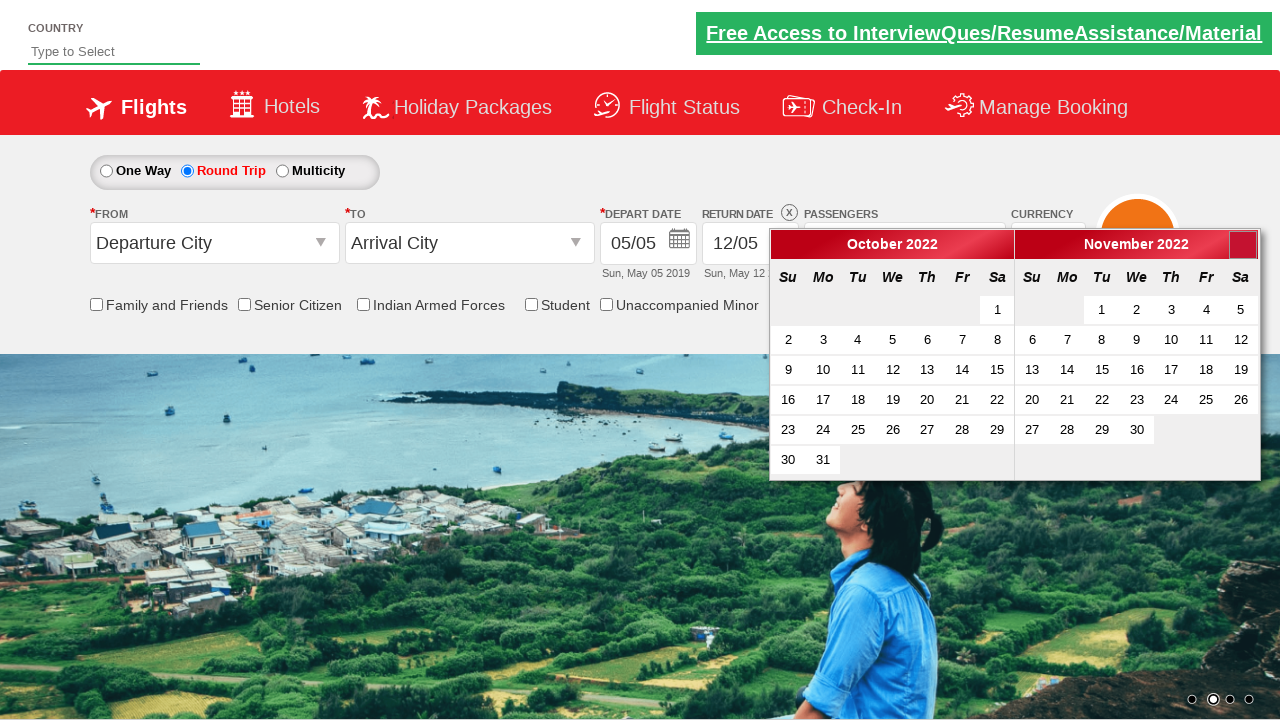

Waited for calendar transition
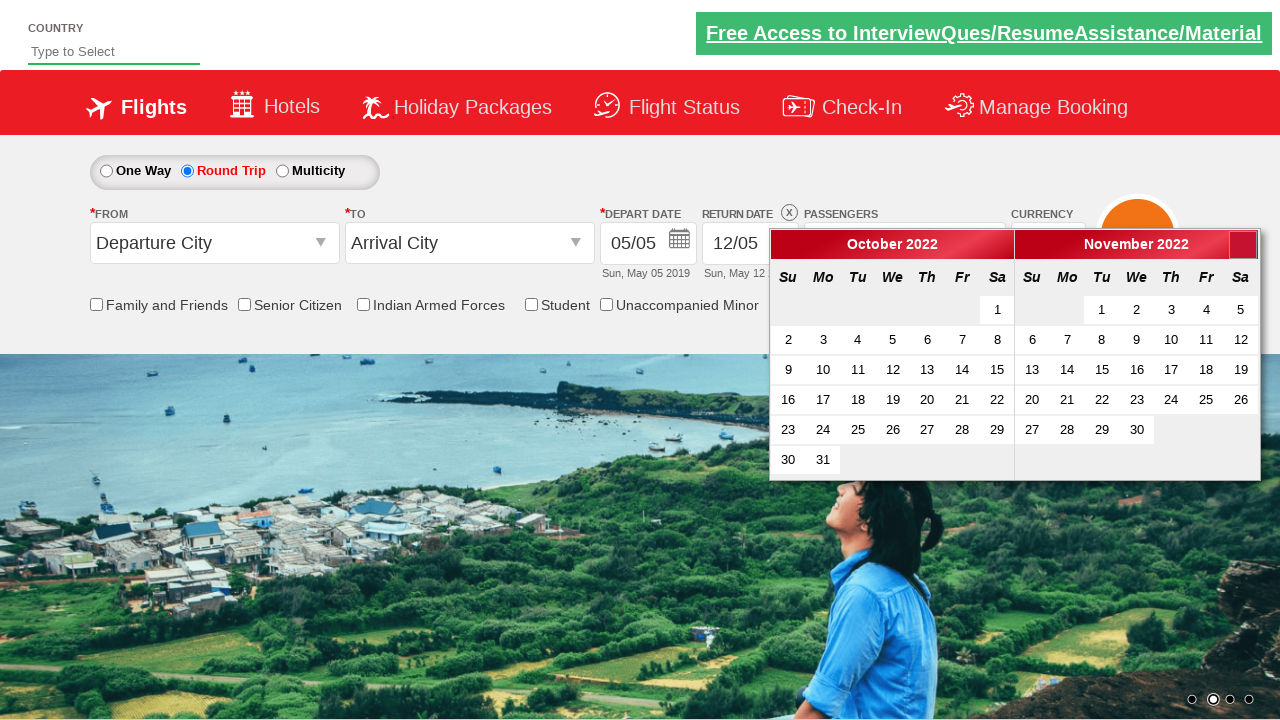

Navigated to next month: October 2022 at (1243, 245) on .ui-icon.ui-icon-circle-triangle-e
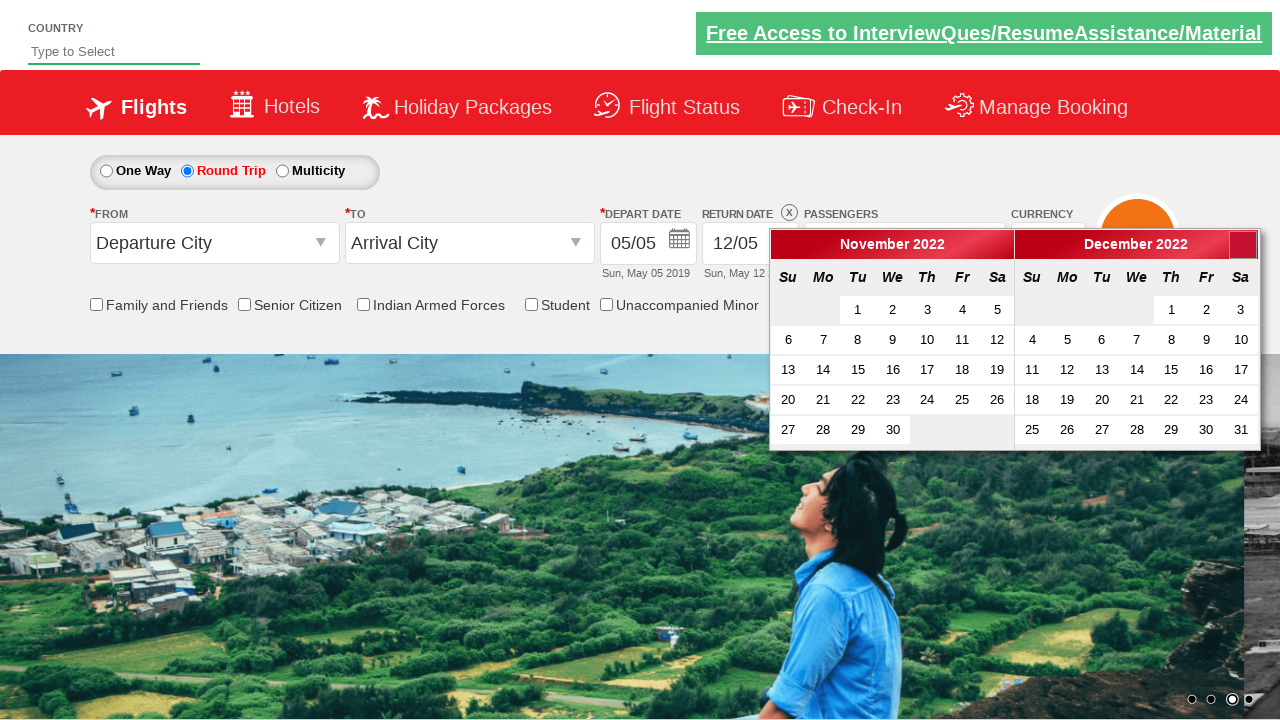

Waited for calendar transition
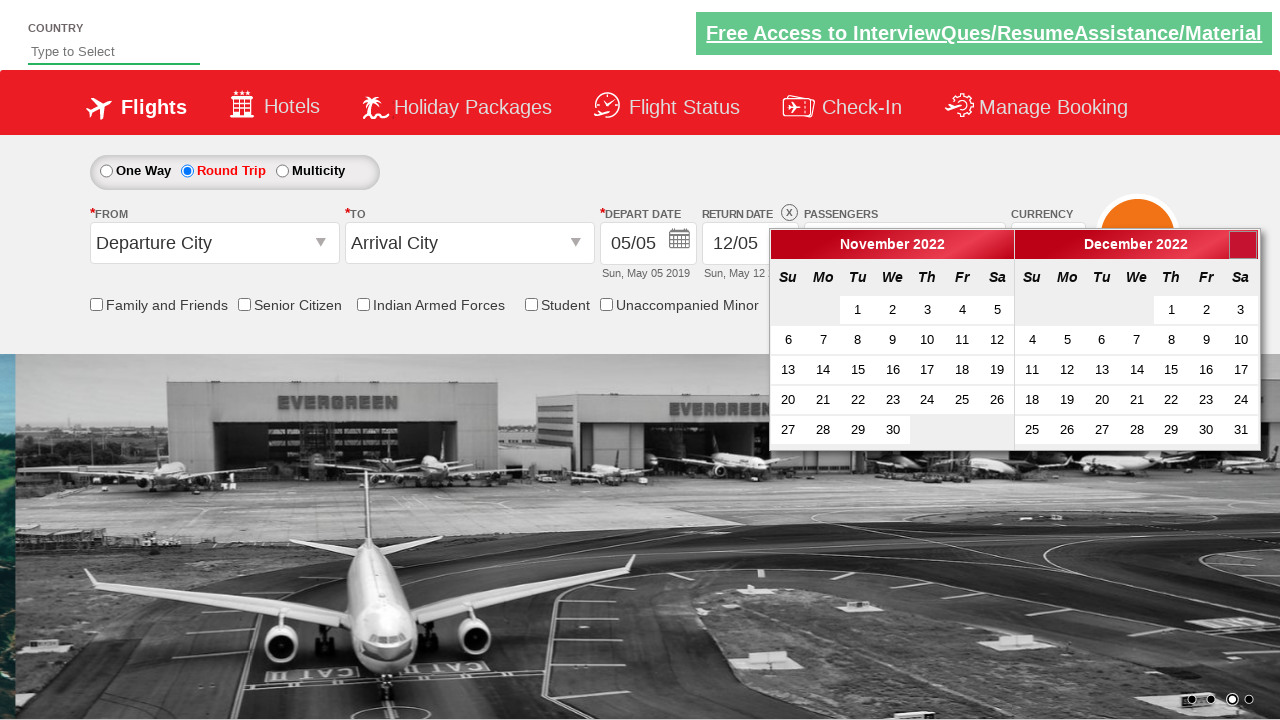

Navigated to next month: November 2022 at (1243, 245) on .ui-icon.ui-icon-circle-triangle-e
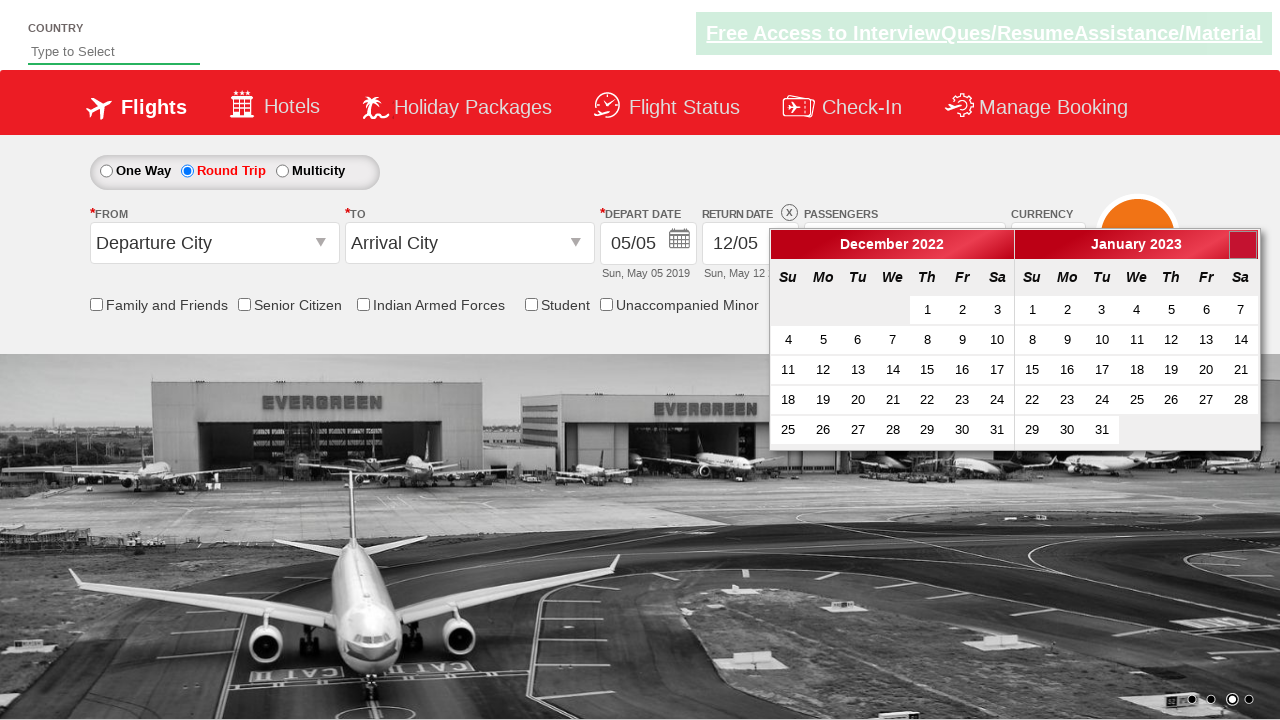

Waited for calendar transition
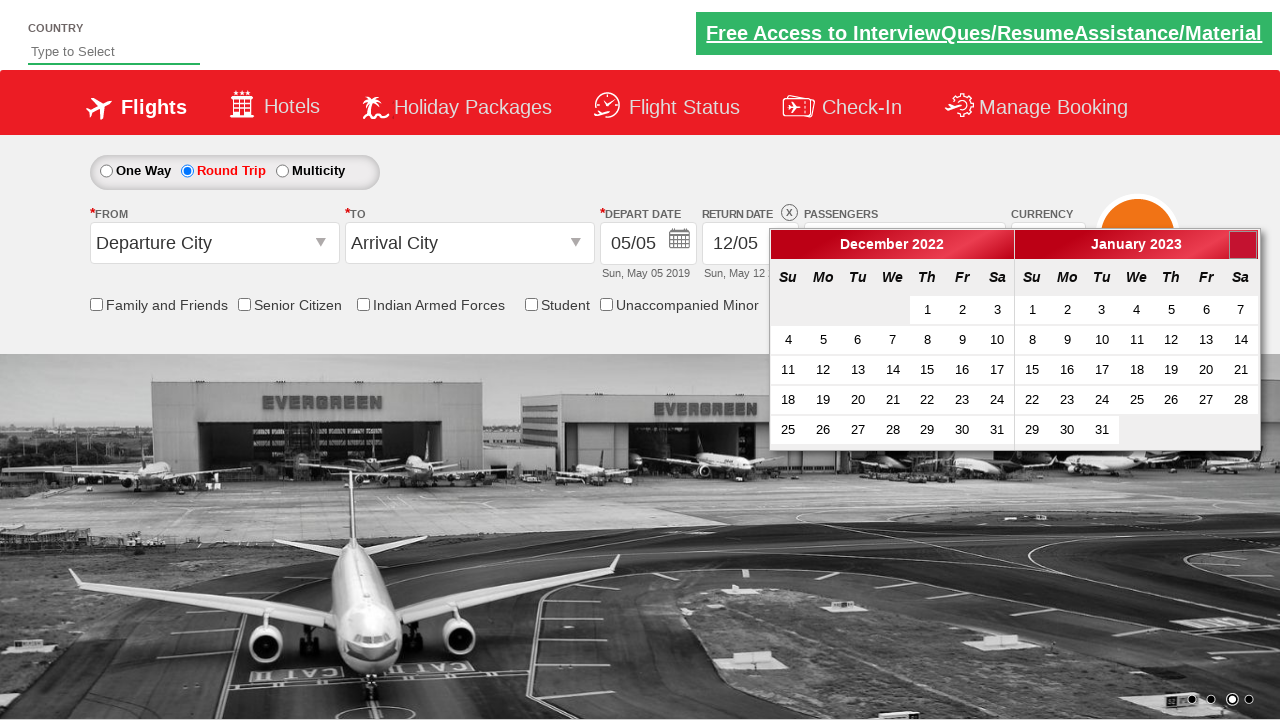

Navigated to next month: December 2022 at (1243, 245) on .ui-icon.ui-icon-circle-triangle-e
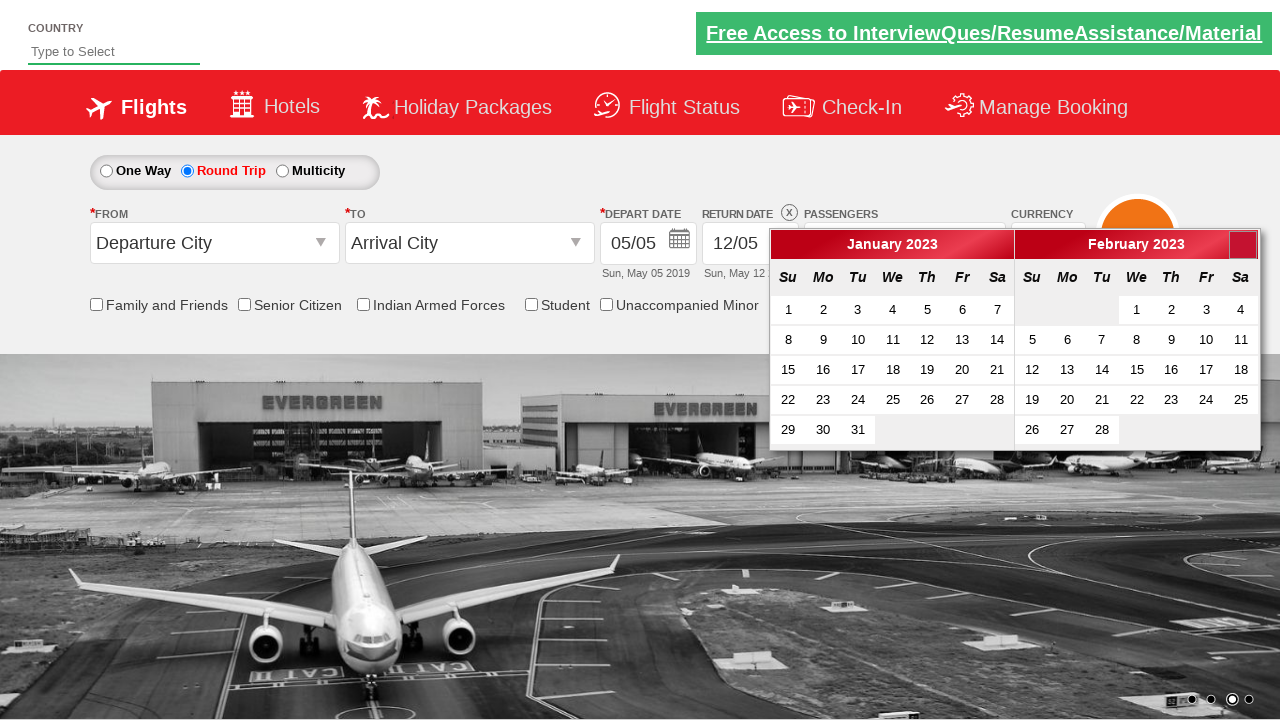

Waited for calendar transition
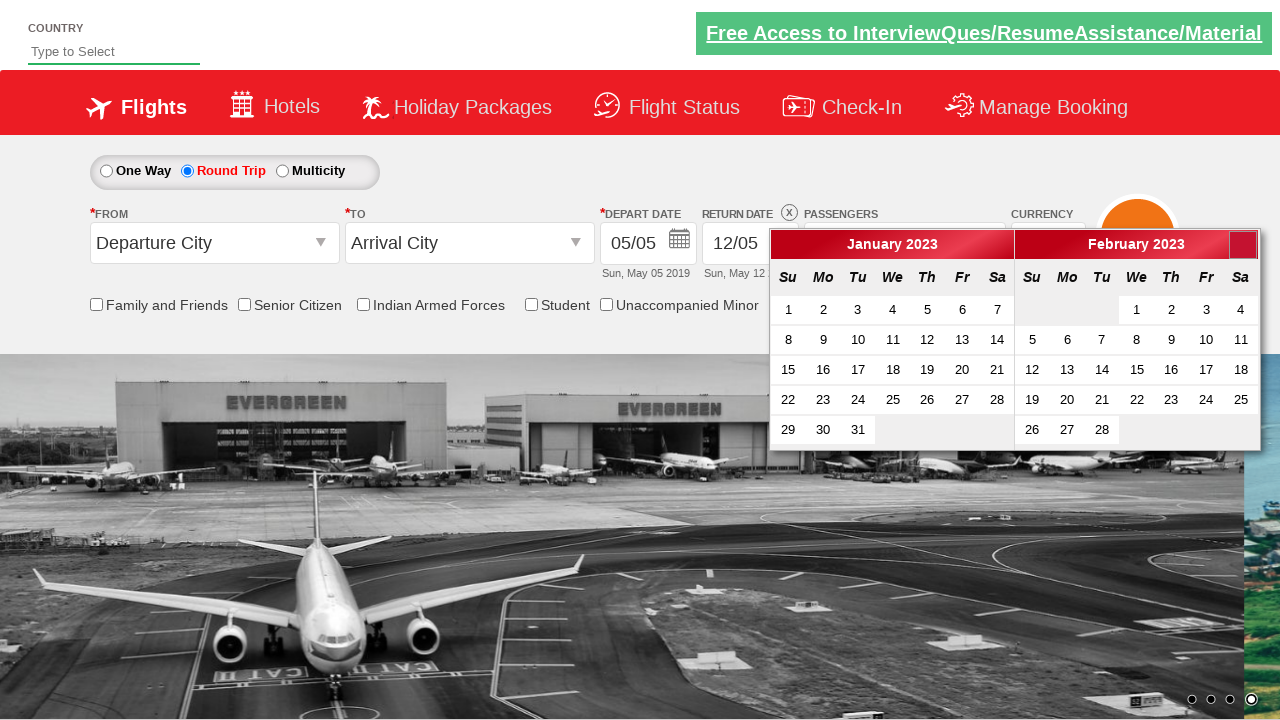

Navigated to next month: January 2023 at (1243, 245) on .ui-icon.ui-icon-circle-triangle-e
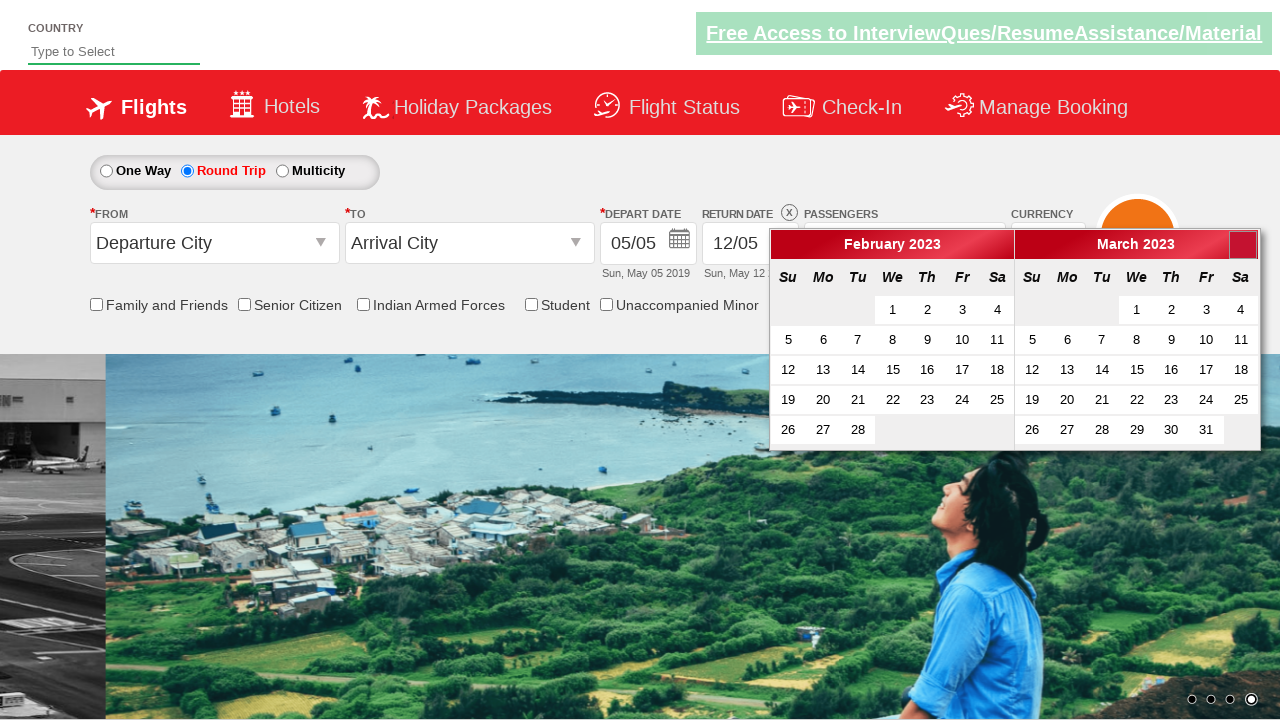

Waited for calendar transition
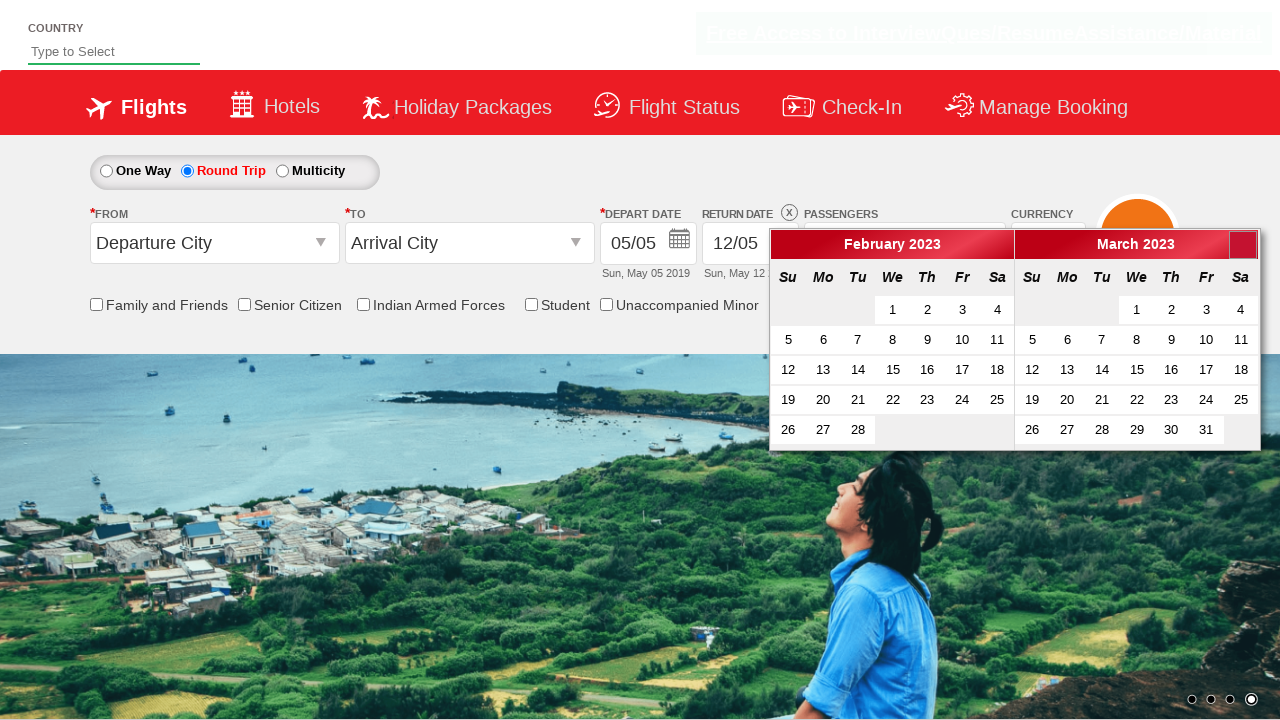

Navigated to next month: February 2023 at (1243, 245) on .ui-icon.ui-icon-circle-triangle-e
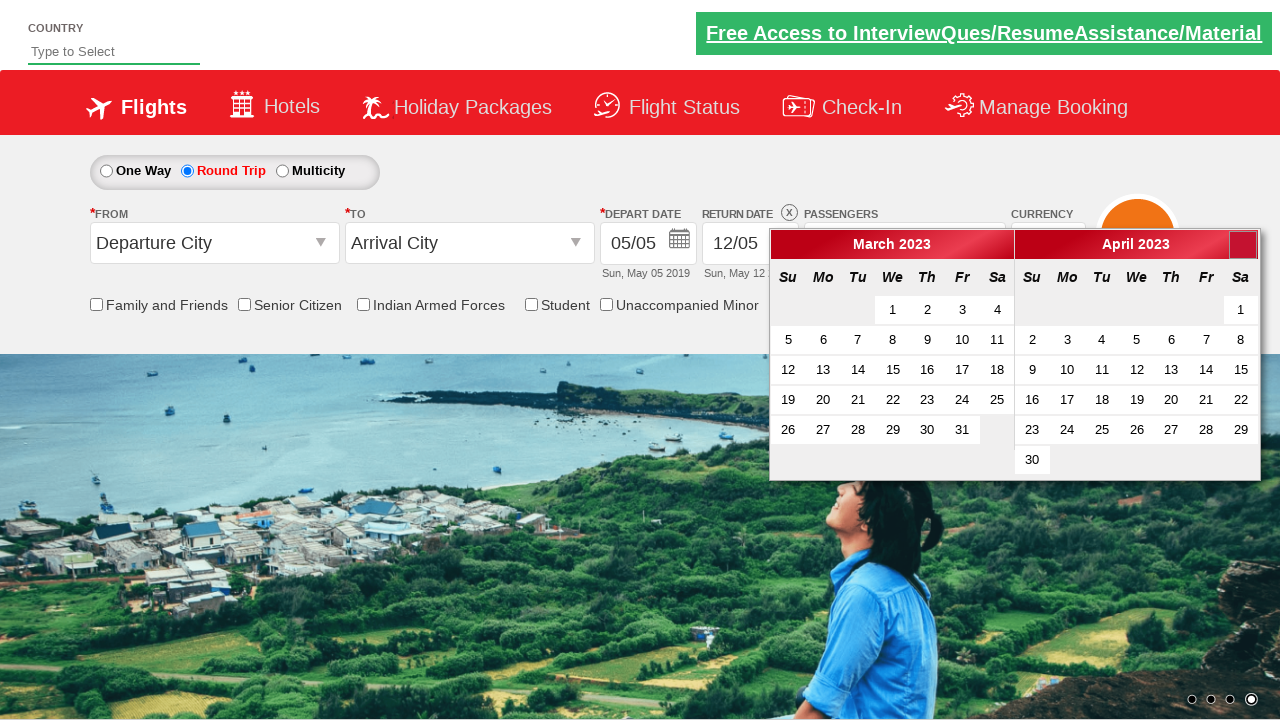

Waited for calendar transition
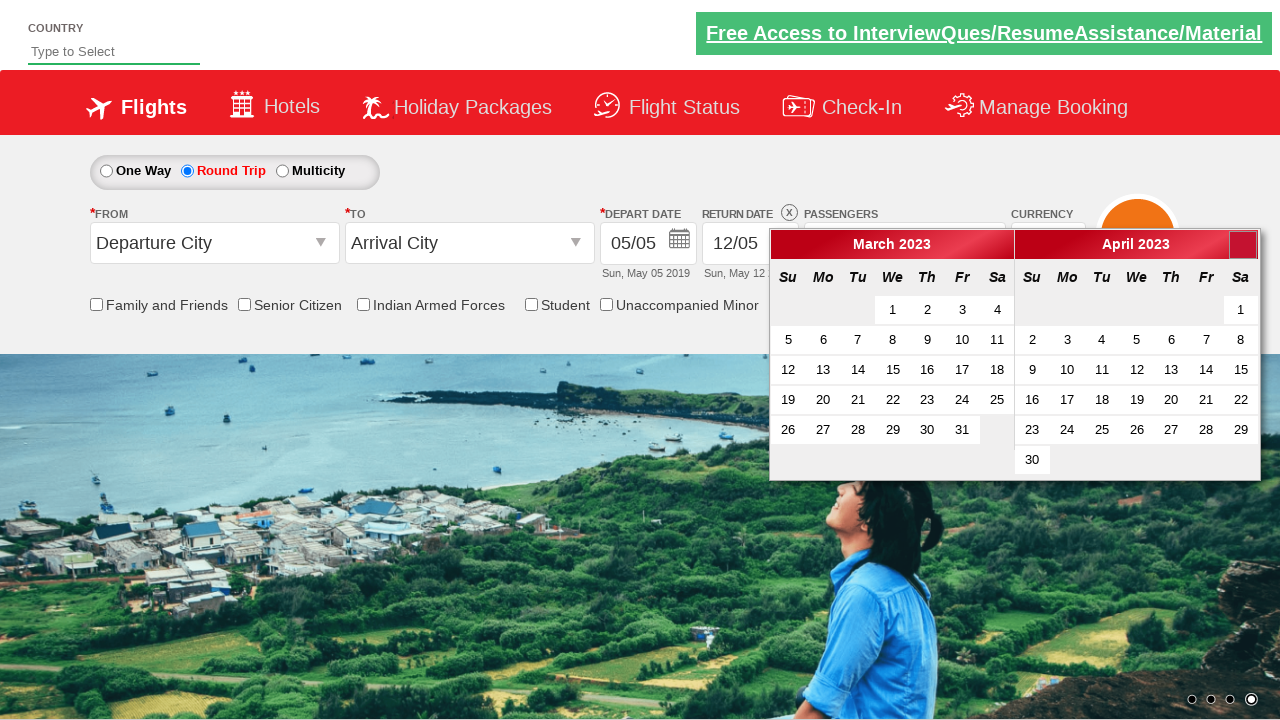

Navigated to next month: March 2023 at (1243, 245) on .ui-icon.ui-icon-circle-triangle-e
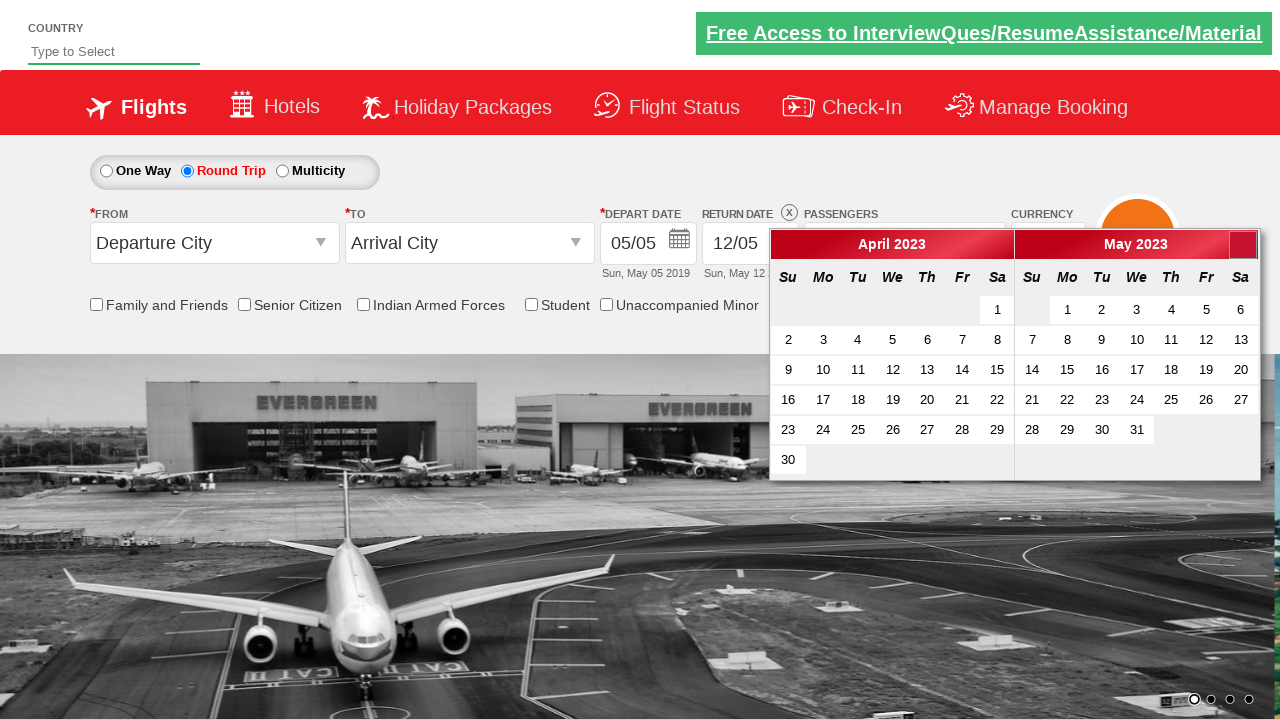

Waited for calendar transition
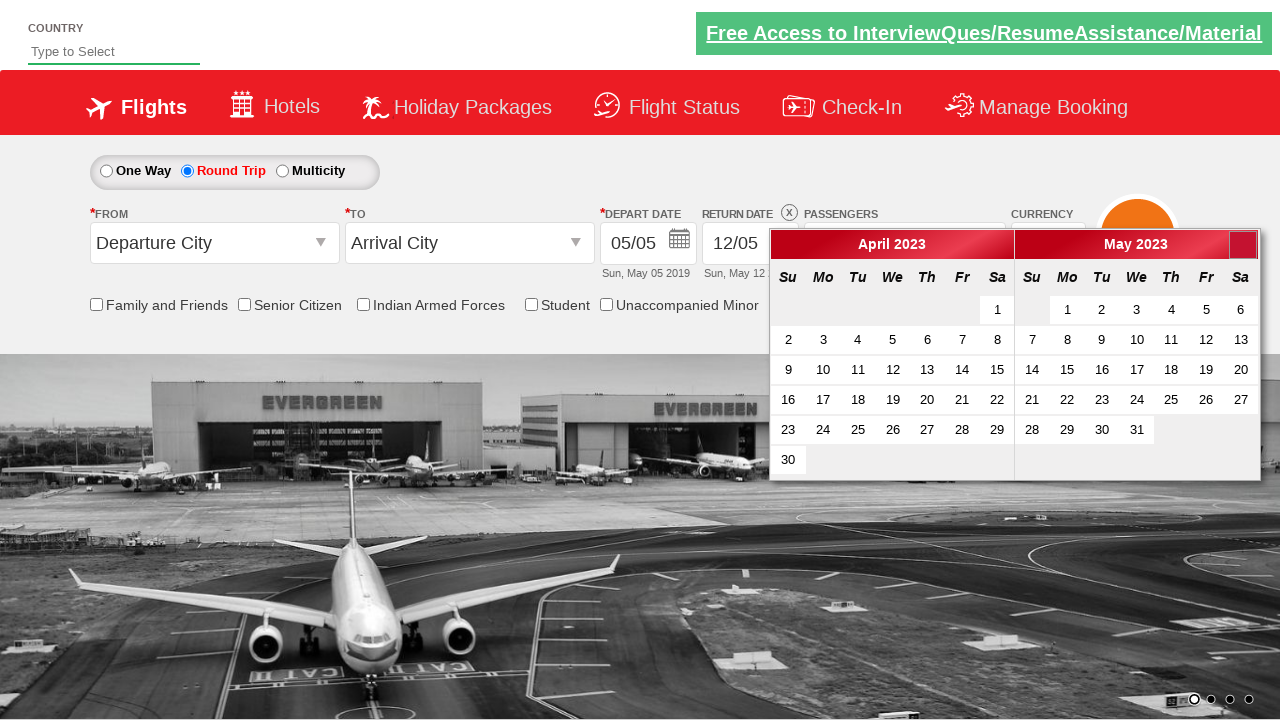

Navigated to next month: April 2023 at (1243, 245) on .ui-icon.ui-icon-circle-triangle-e
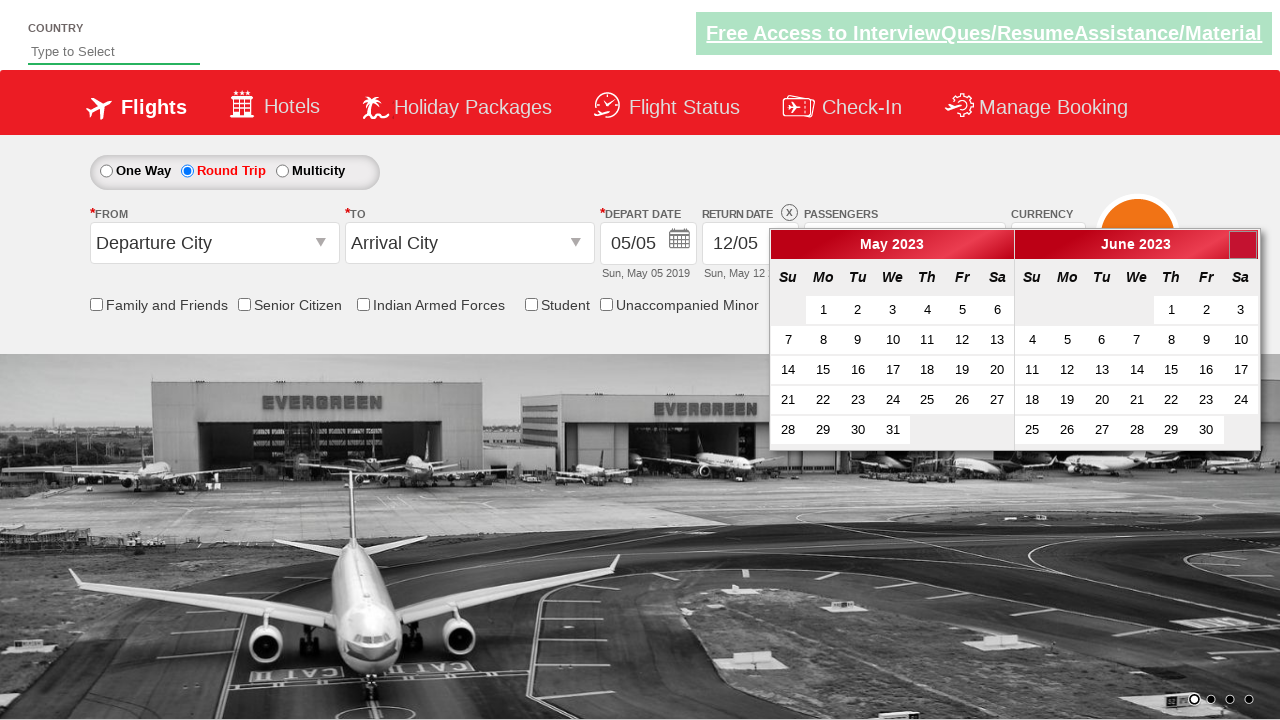

Waited for calendar transition
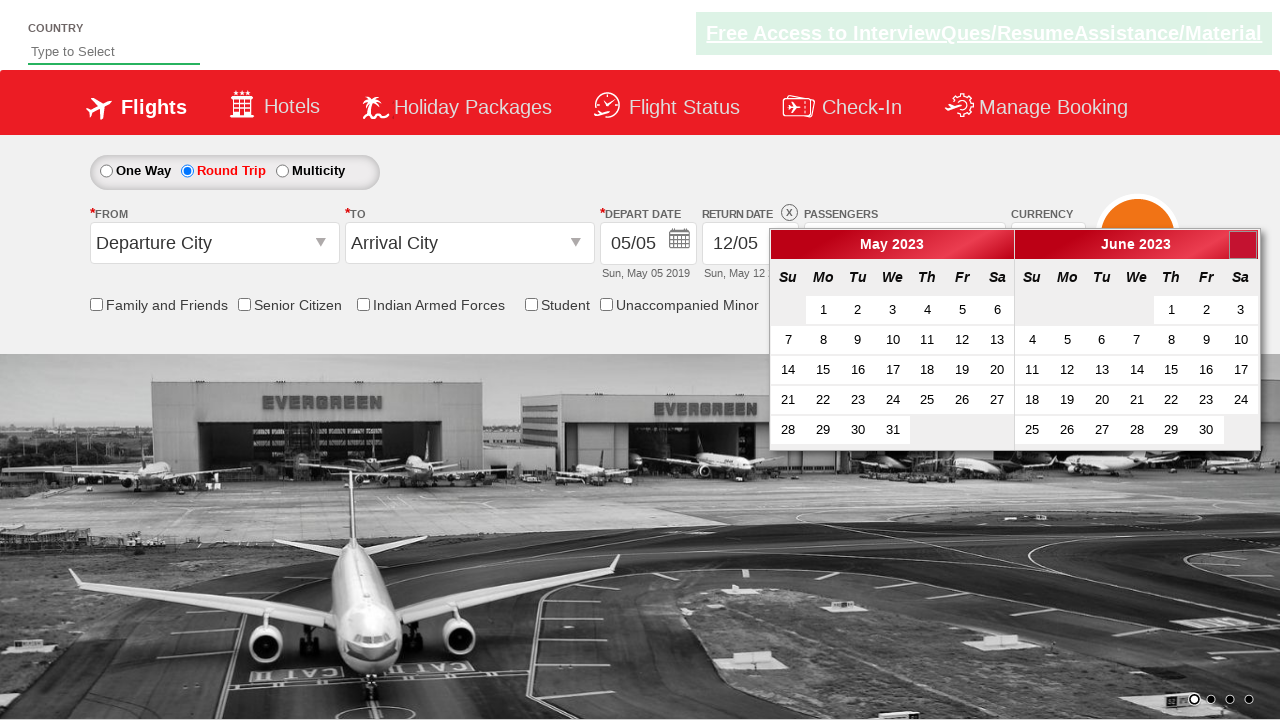

Reached target month/year: May 2023
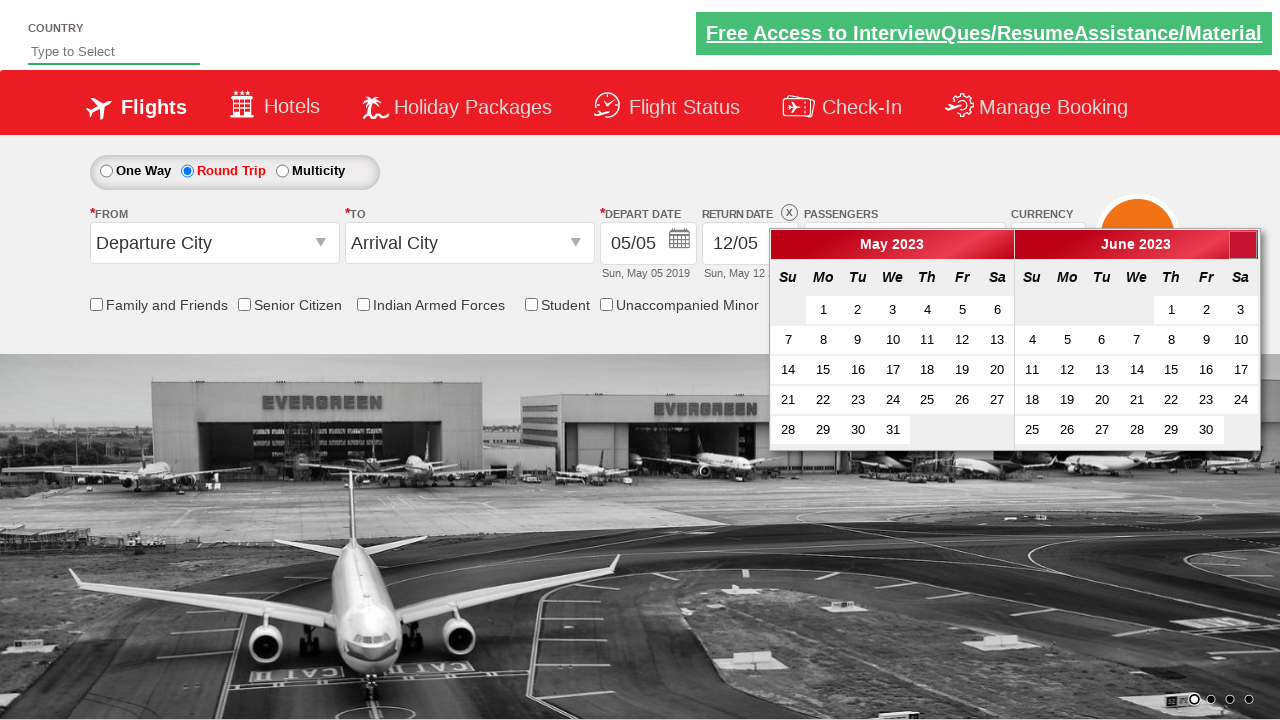

Located 61 selectable day cells in calendar
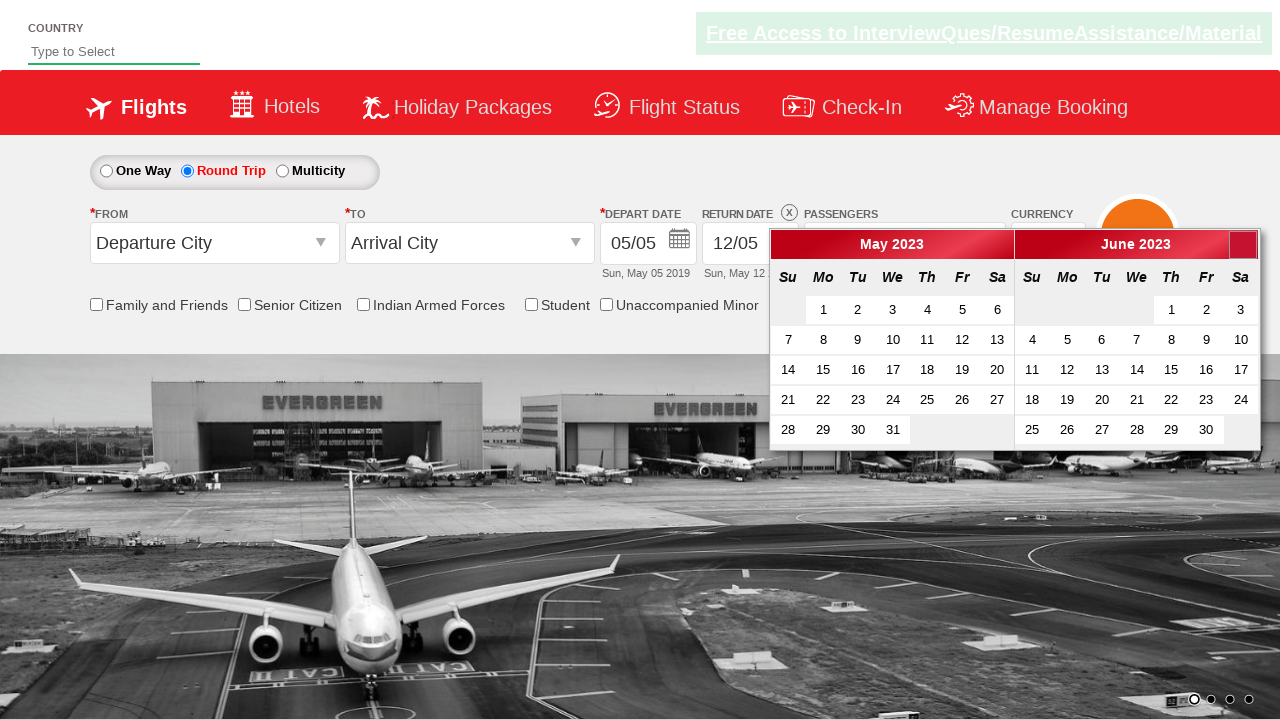

Clicked on day 23 in May 2023 at (858, 400) on xpath=//td[@data-handler='selectDay'] >> nth=22
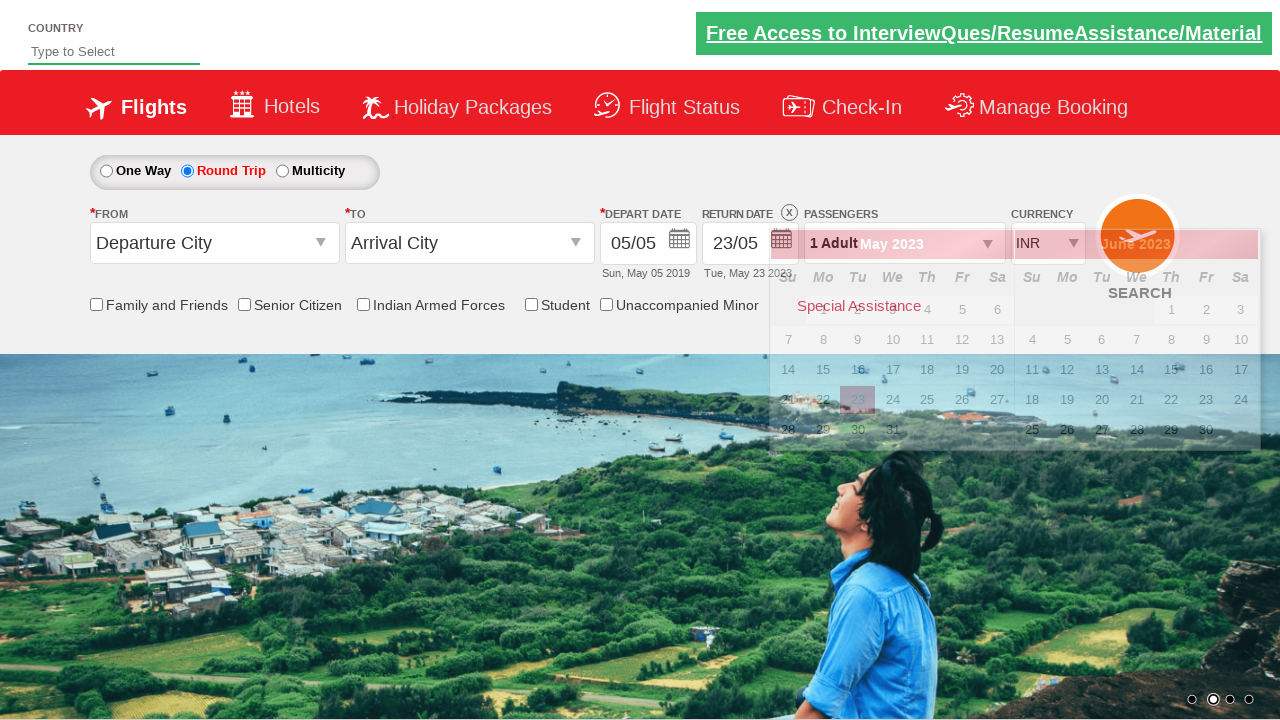

Waited for date selection to be processed
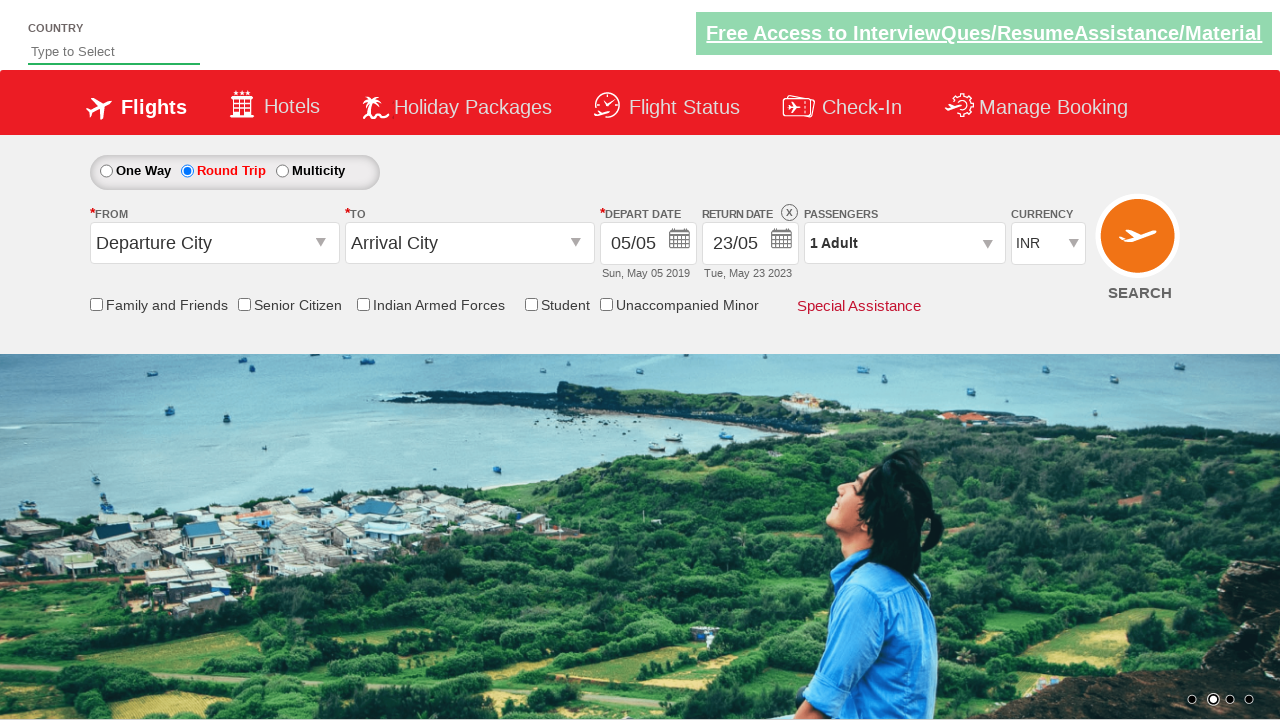

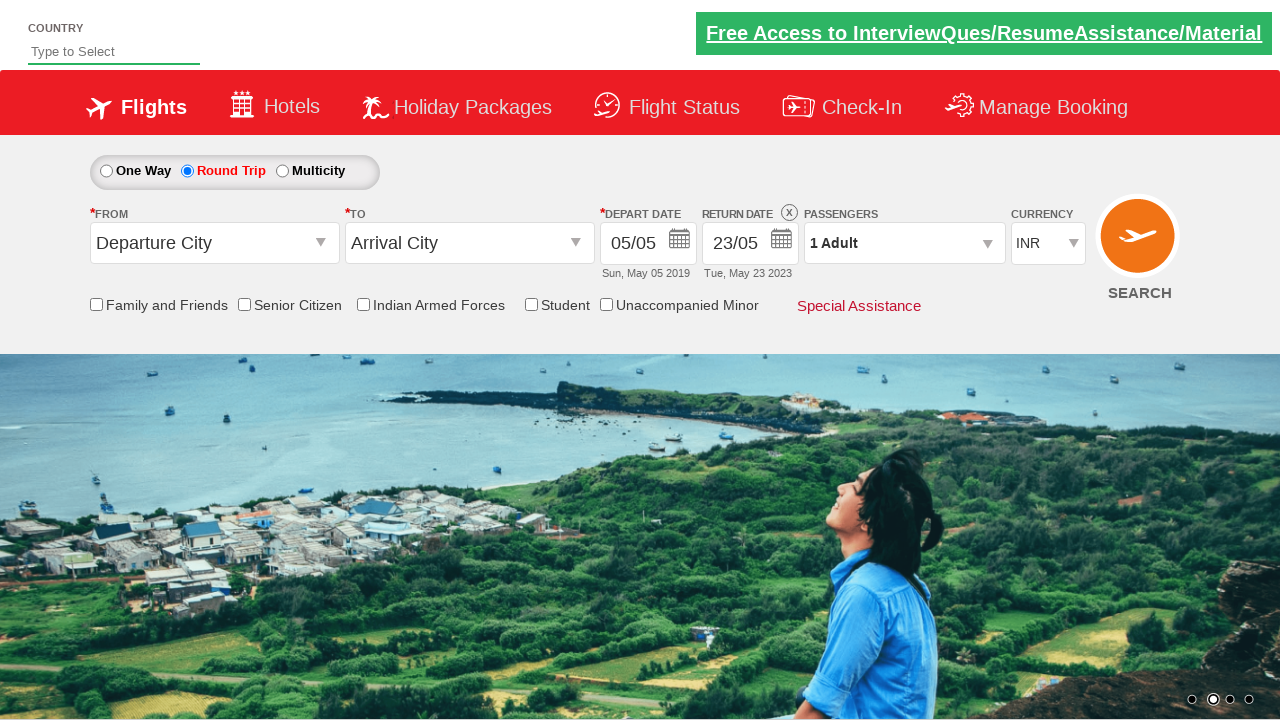